Tests multiple checkbox selection by selecting all checkboxes, verifying they are all checked, then refreshing and selecting only a specific checkbox

Starting URL: https://automationfc.github.io/multiple-fields/

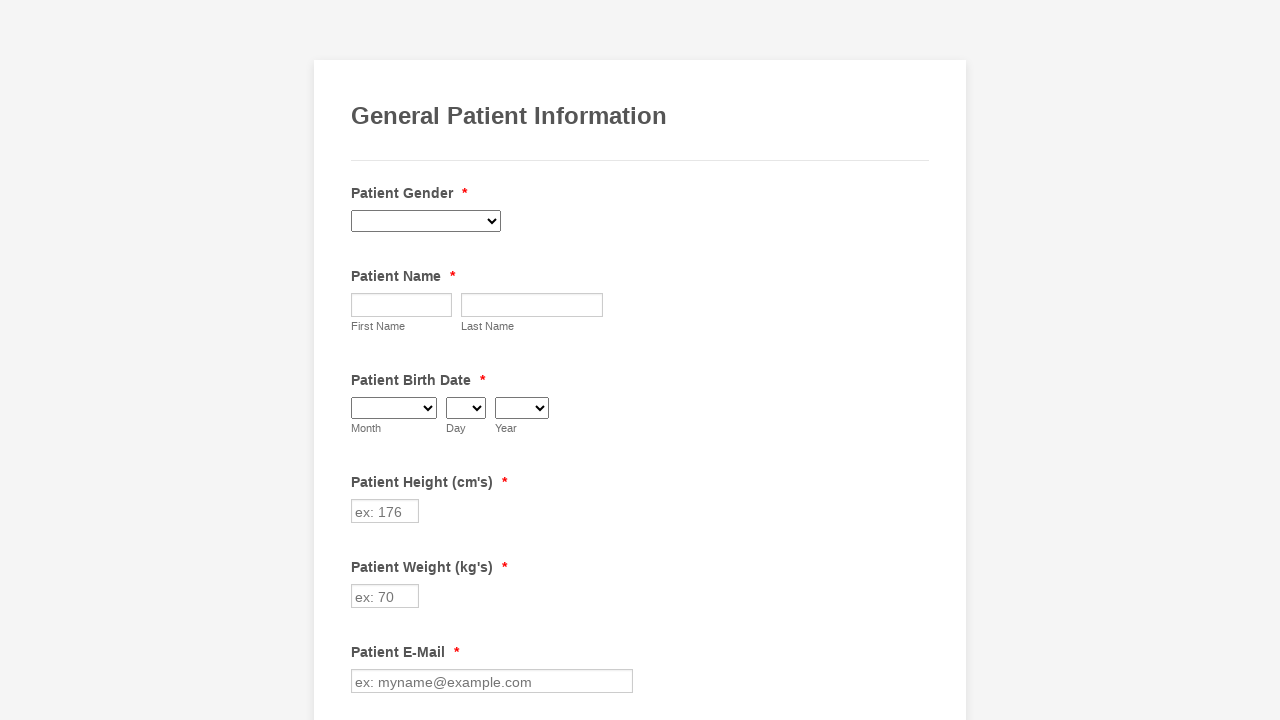

Waited for checkboxes to load on the page
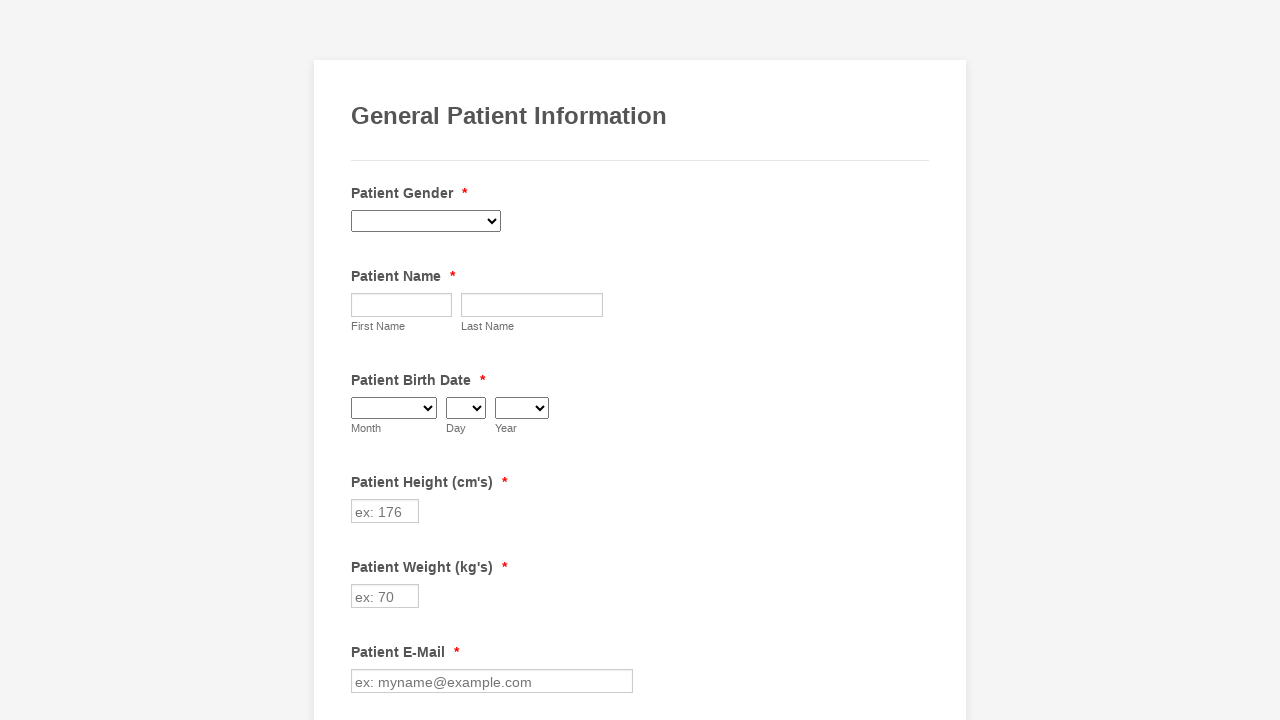

Located all checkboxes on the page
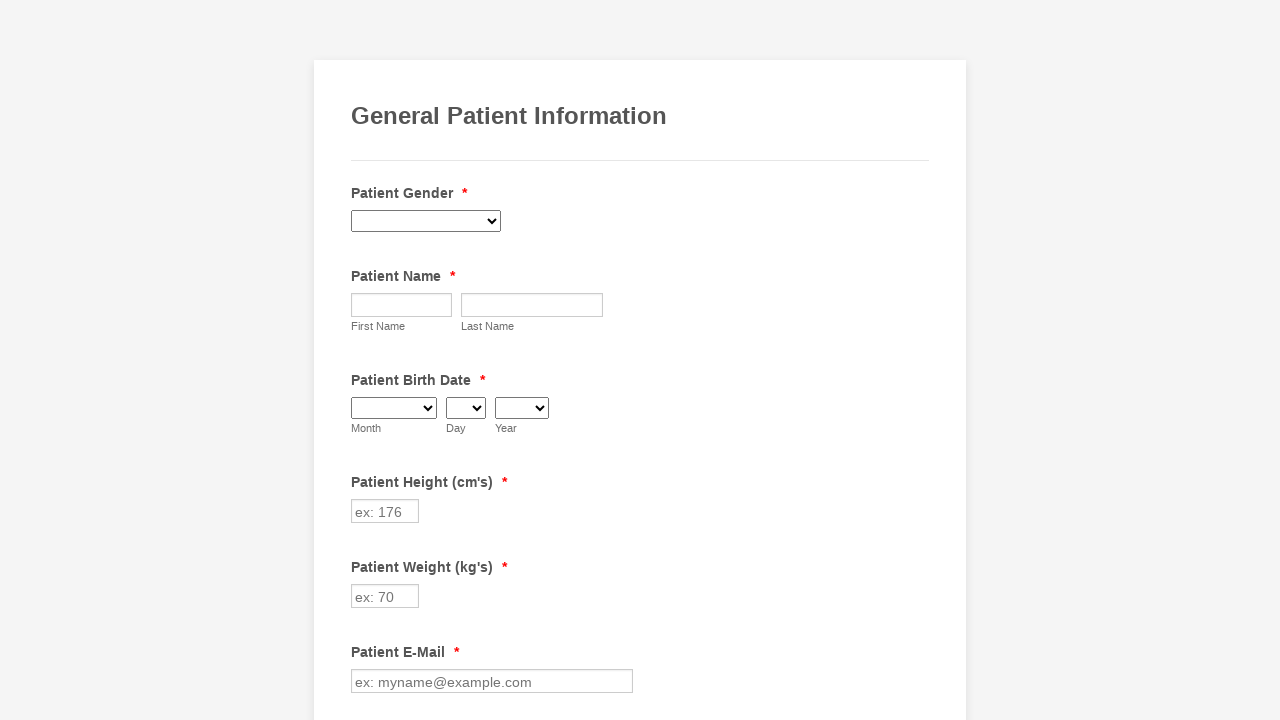

Found 29 checkboxes
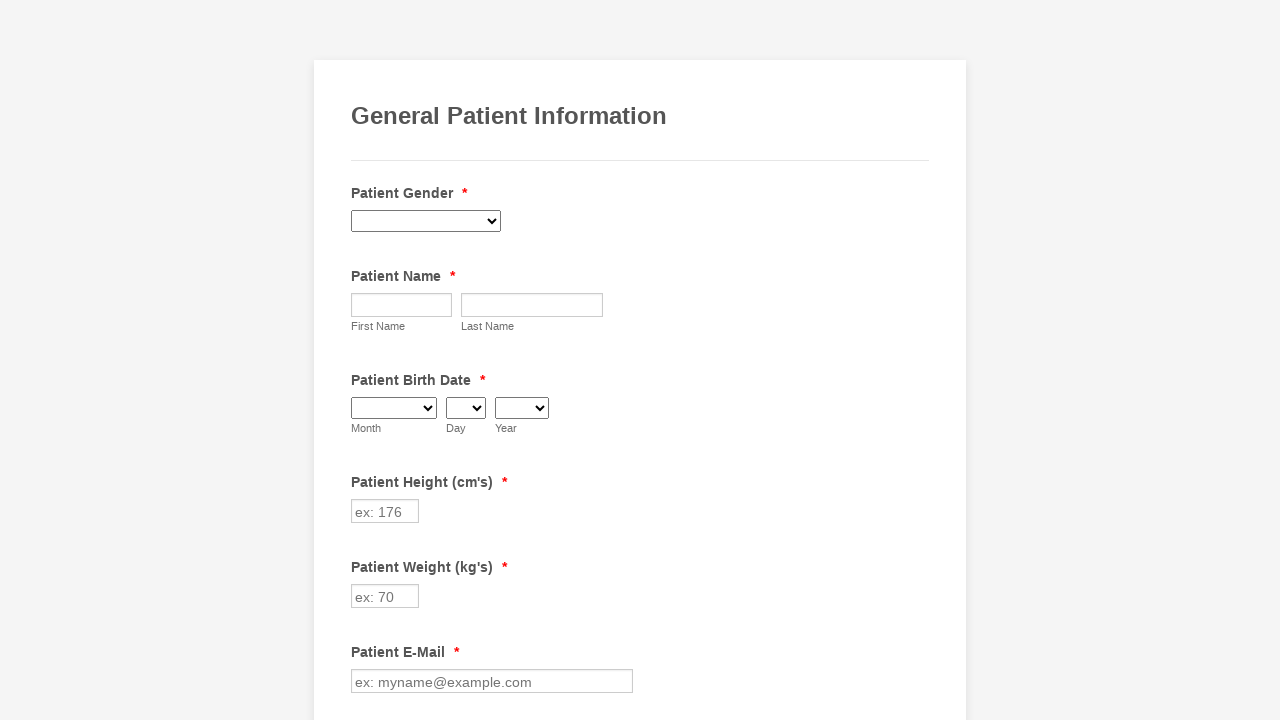

Clicked checkbox 0 to select it at (362, 360) on xpath=//div[@class='form-single-column']//input[@type='checkbox'] >> nth=0
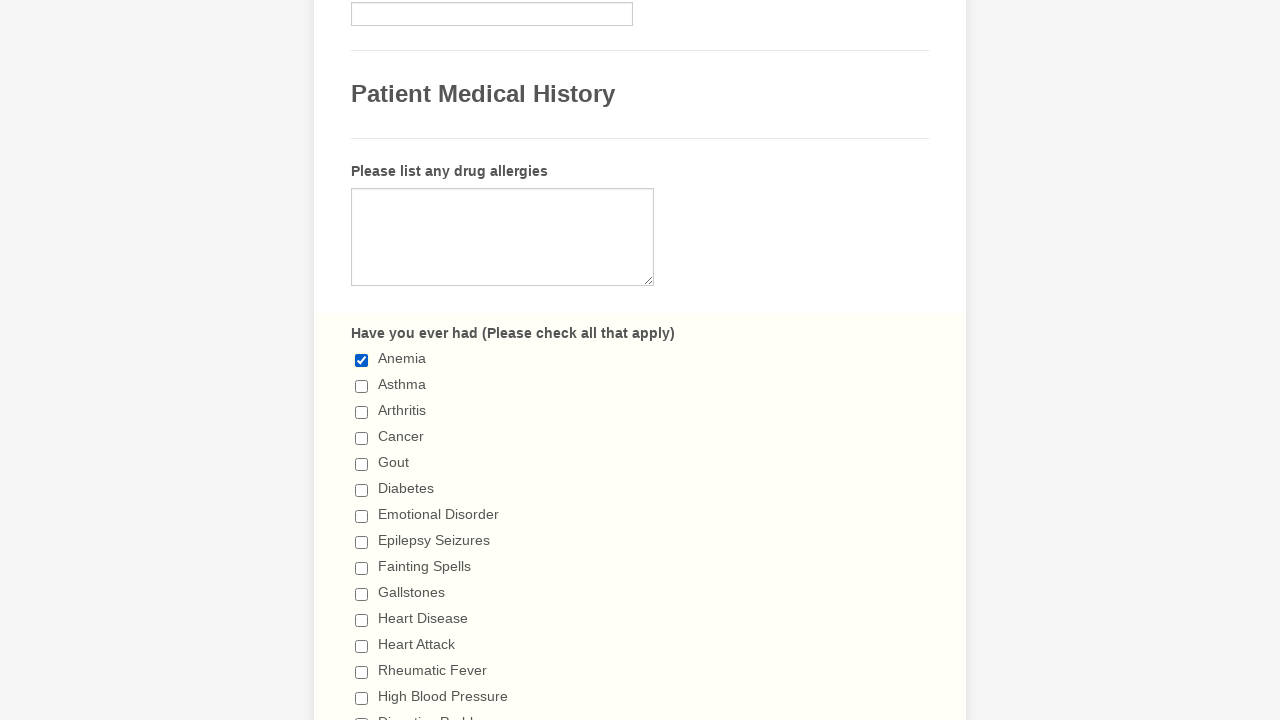

Waited for checkbox 0 selection to register
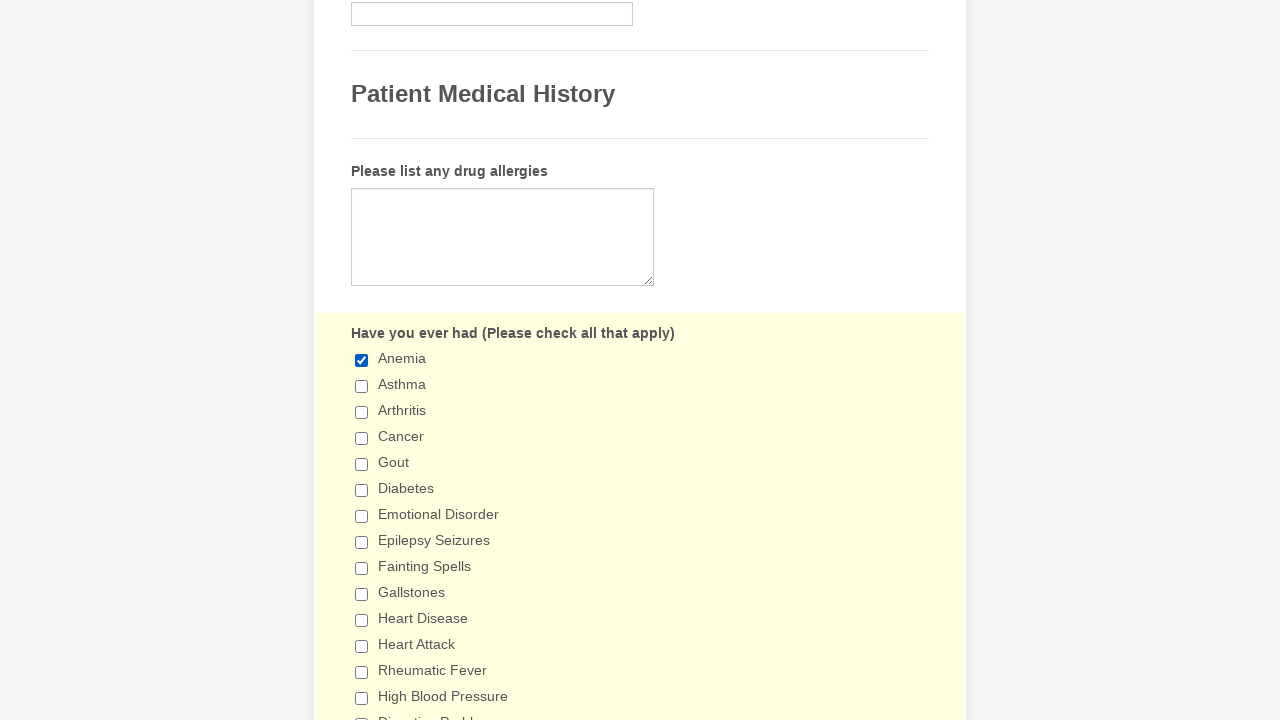

Clicked checkbox 1 to select it at (362, 386) on xpath=//div[@class='form-single-column']//input[@type='checkbox'] >> nth=1
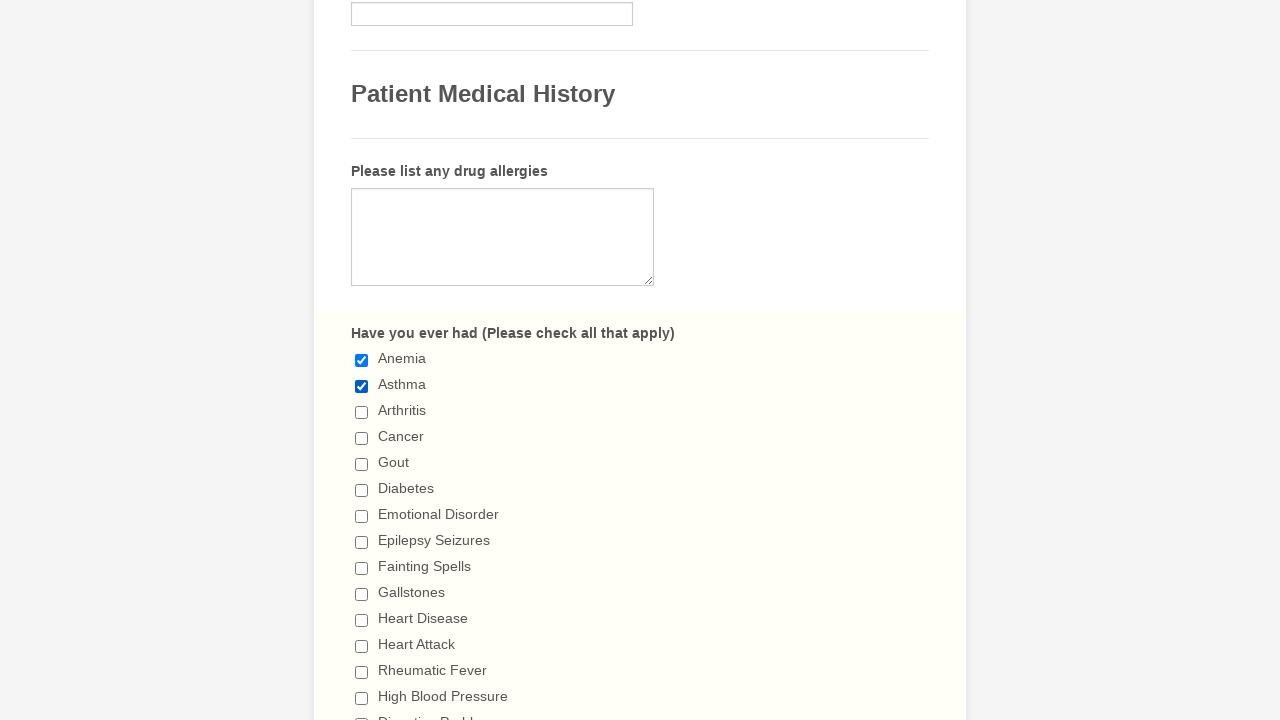

Waited for checkbox 1 selection to register
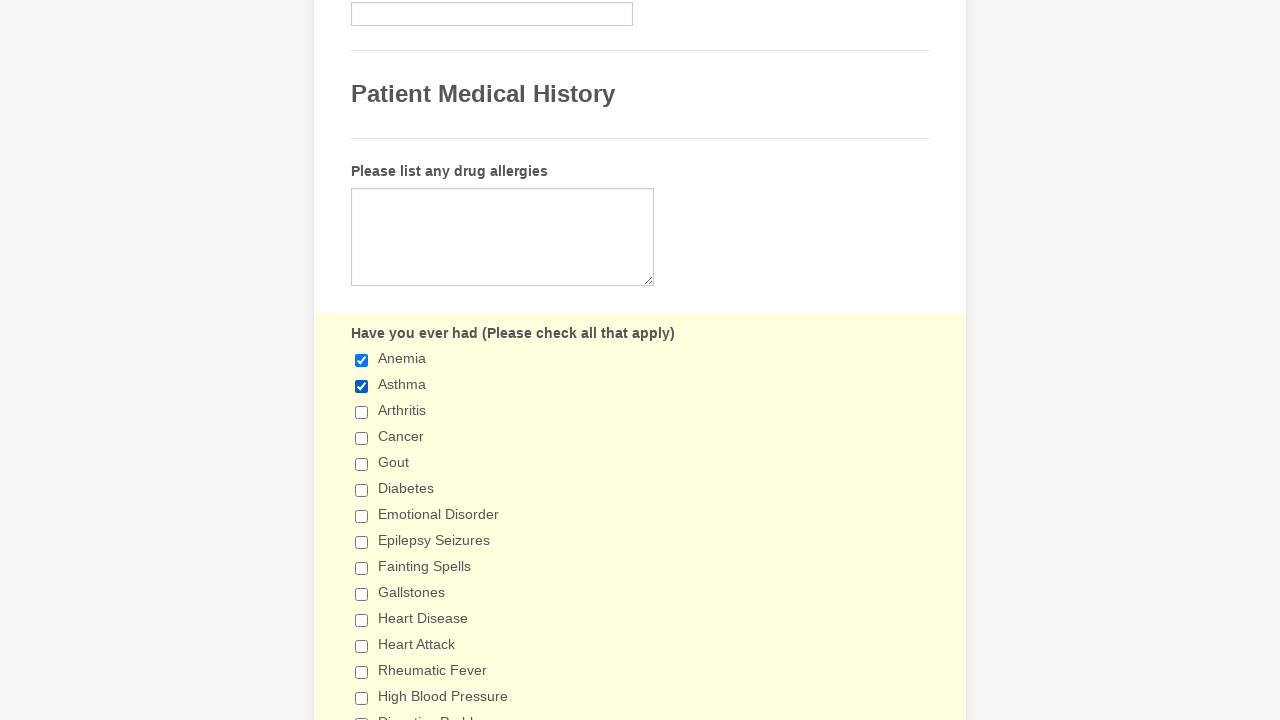

Clicked checkbox 2 to select it at (362, 412) on xpath=//div[@class='form-single-column']//input[@type='checkbox'] >> nth=2
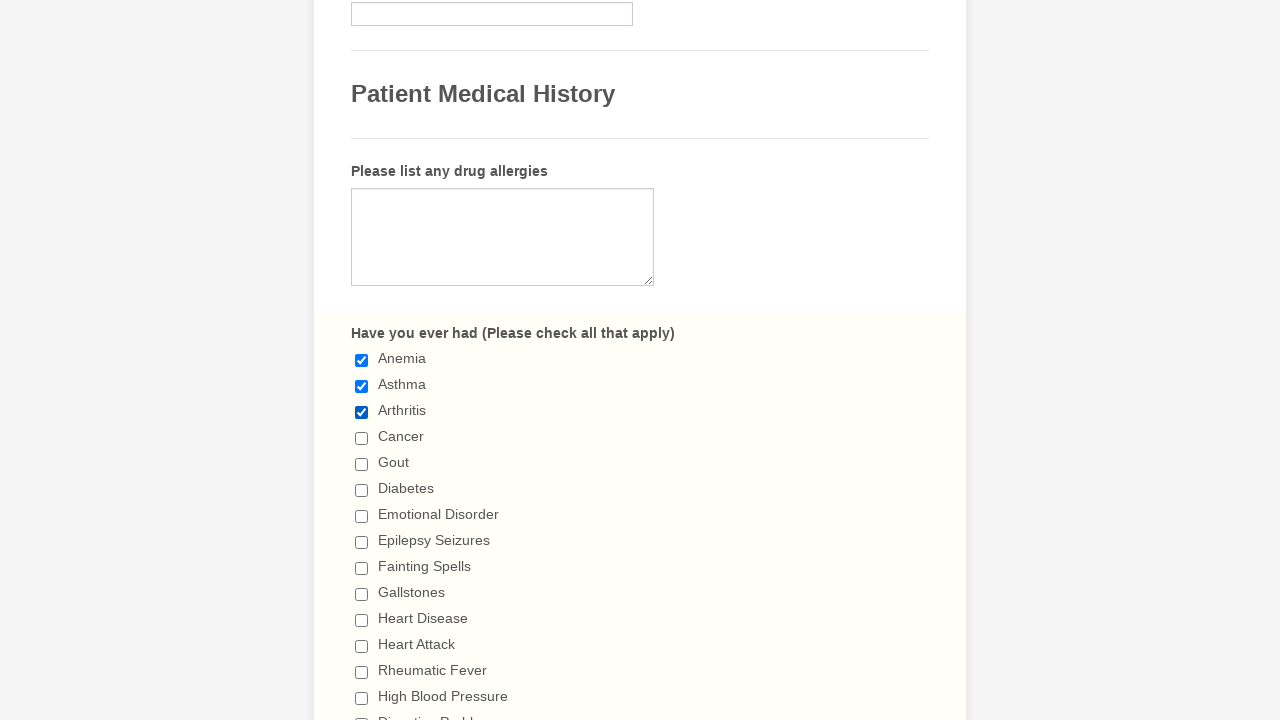

Waited for checkbox 2 selection to register
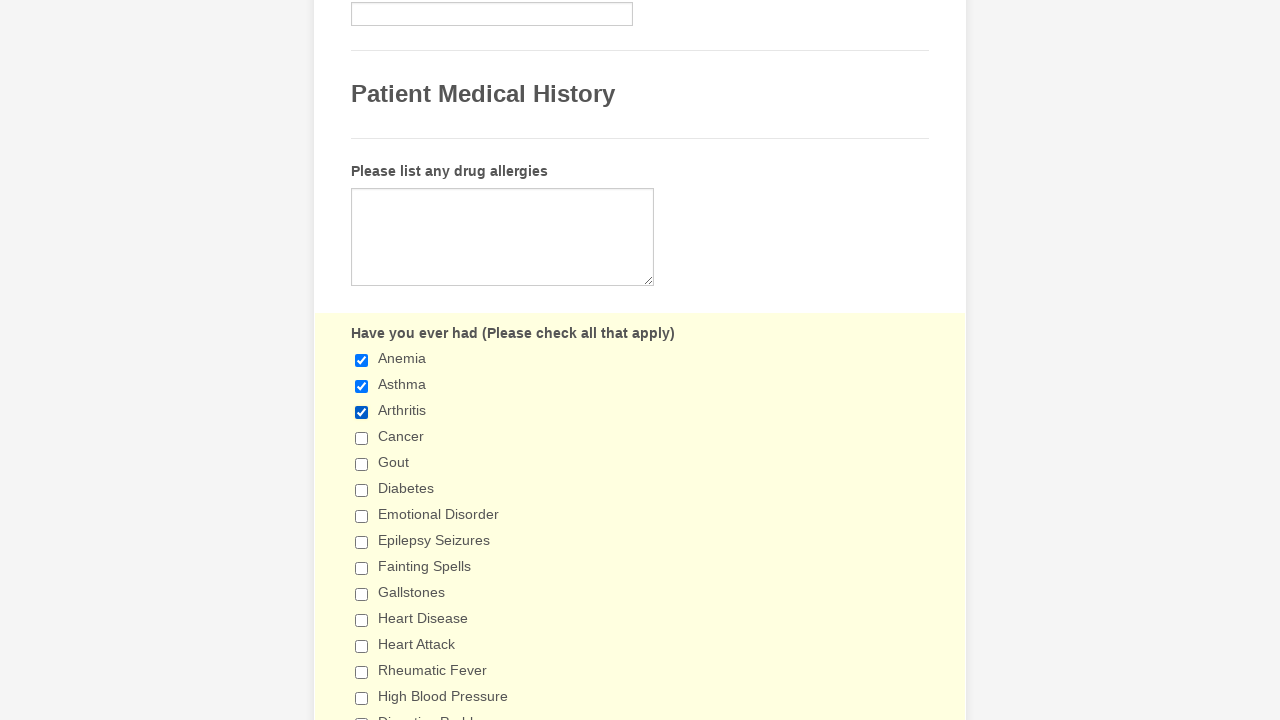

Clicked checkbox 3 to select it at (362, 438) on xpath=//div[@class='form-single-column']//input[@type='checkbox'] >> nth=3
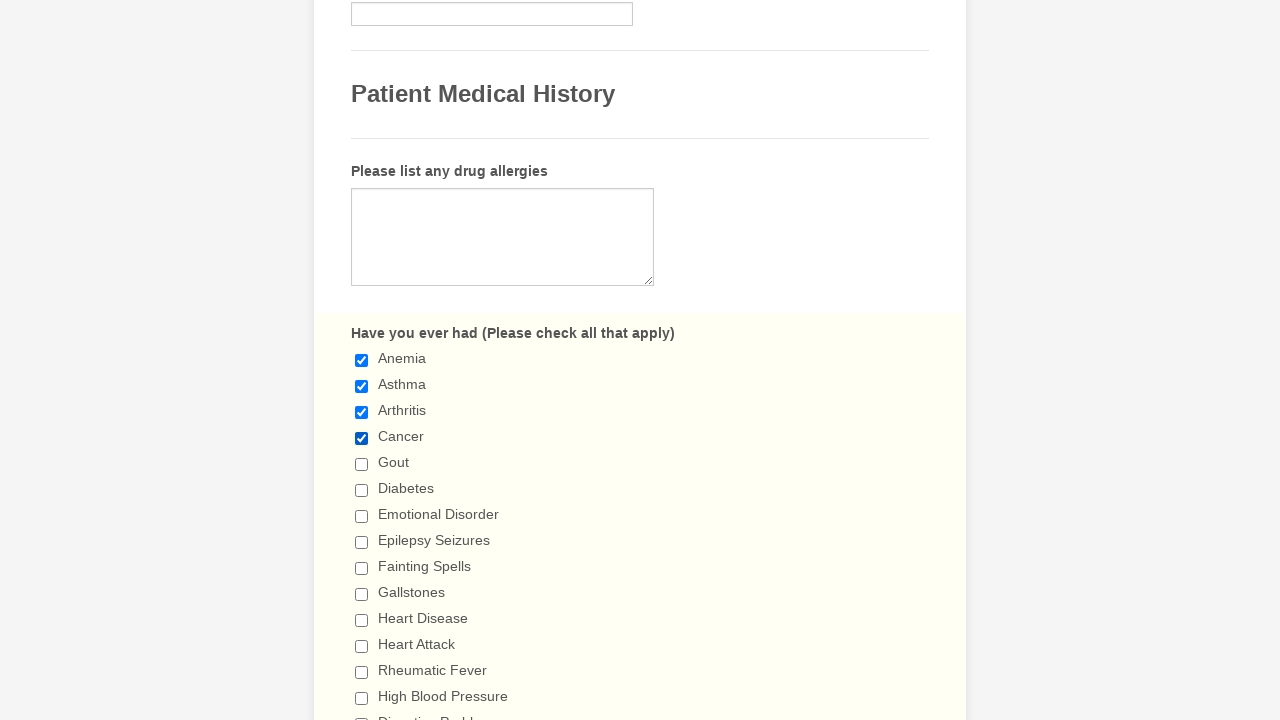

Waited for checkbox 3 selection to register
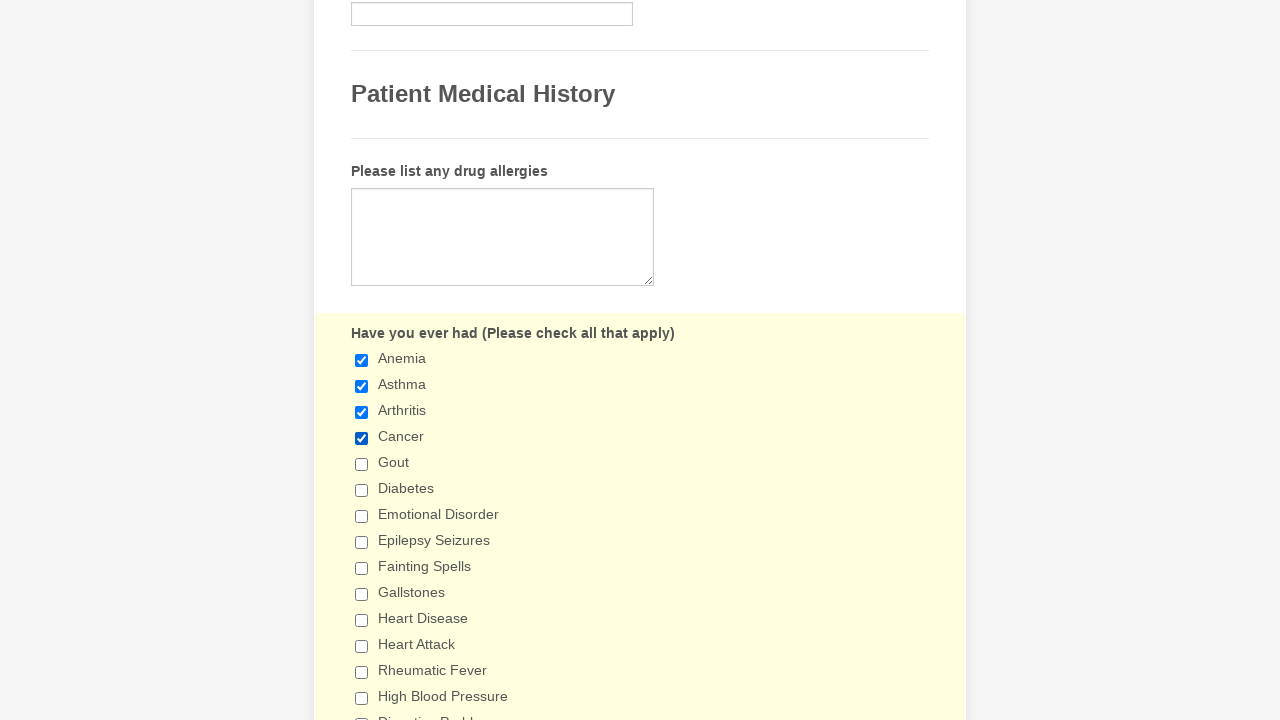

Clicked checkbox 4 to select it at (362, 464) on xpath=//div[@class='form-single-column']//input[@type='checkbox'] >> nth=4
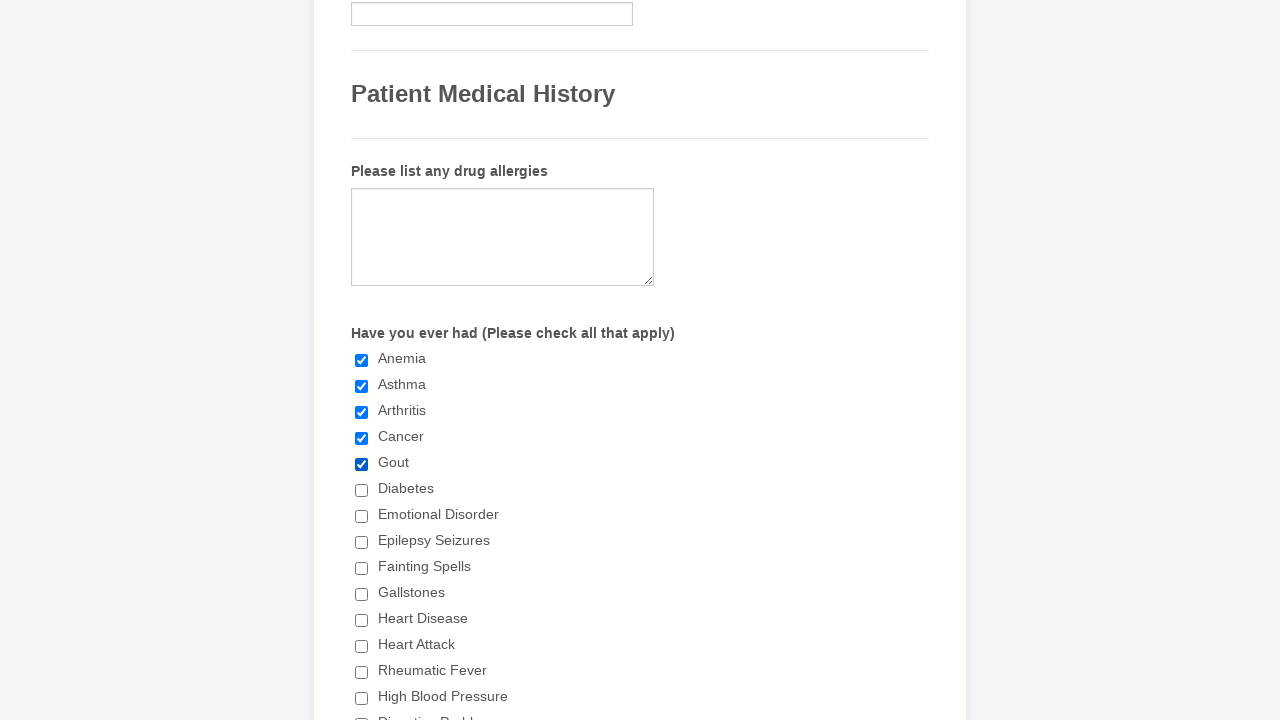

Waited for checkbox 4 selection to register
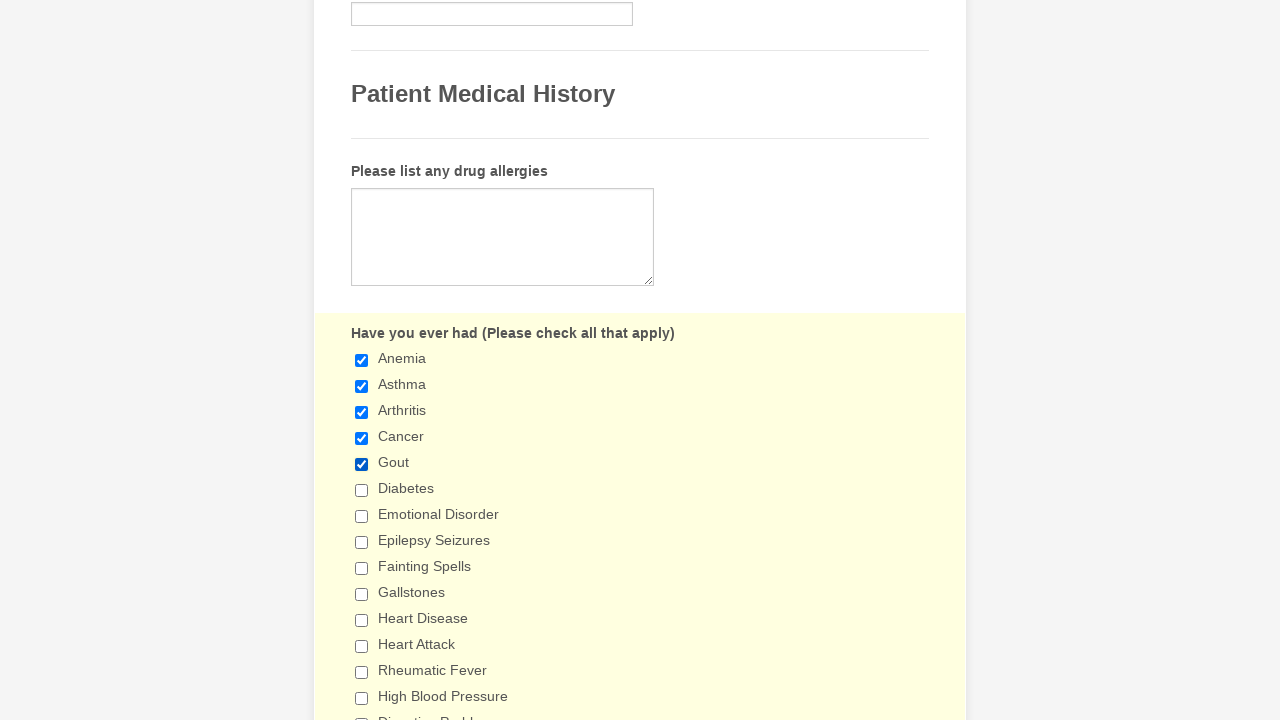

Clicked checkbox 5 to select it at (362, 490) on xpath=//div[@class='form-single-column']//input[@type='checkbox'] >> nth=5
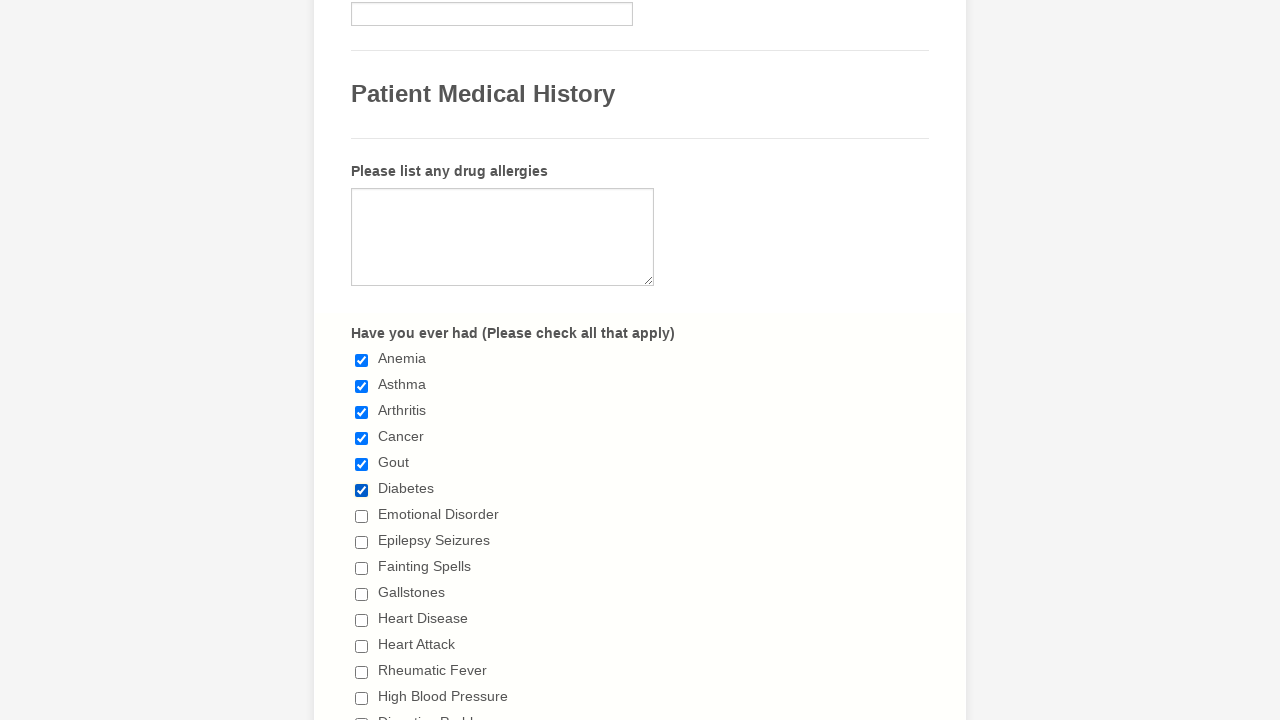

Waited for checkbox 5 selection to register
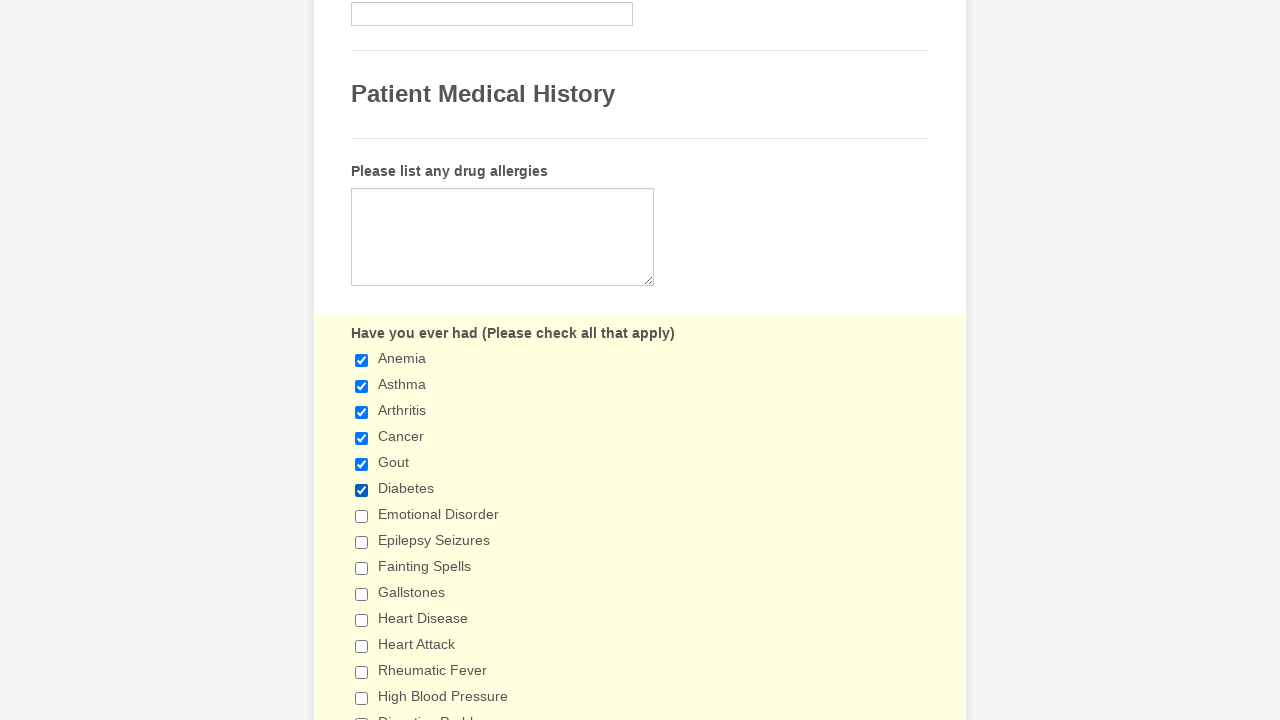

Clicked checkbox 6 to select it at (362, 516) on xpath=//div[@class='form-single-column']//input[@type='checkbox'] >> nth=6
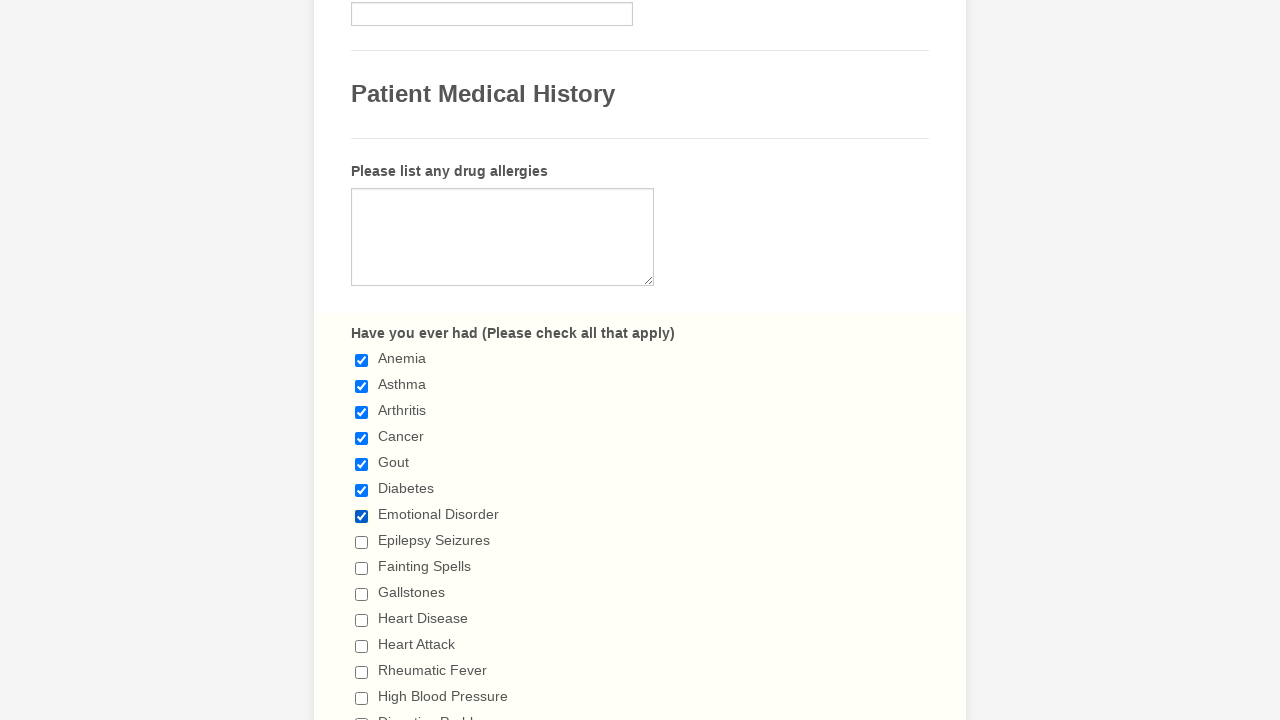

Waited for checkbox 6 selection to register
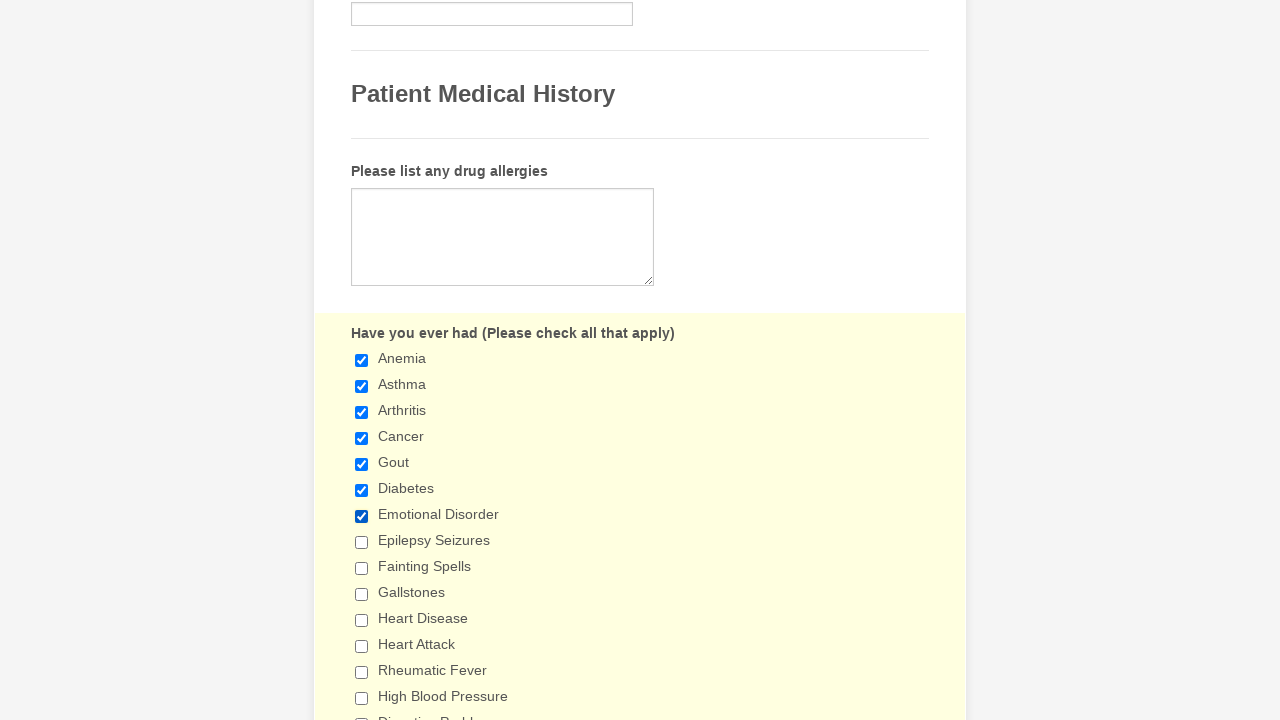

Clicked checkbox 7 to select it at (362, 542) on xpath=//div[@class='form-single-column']//input[@type='checkbox'] >> nth=7
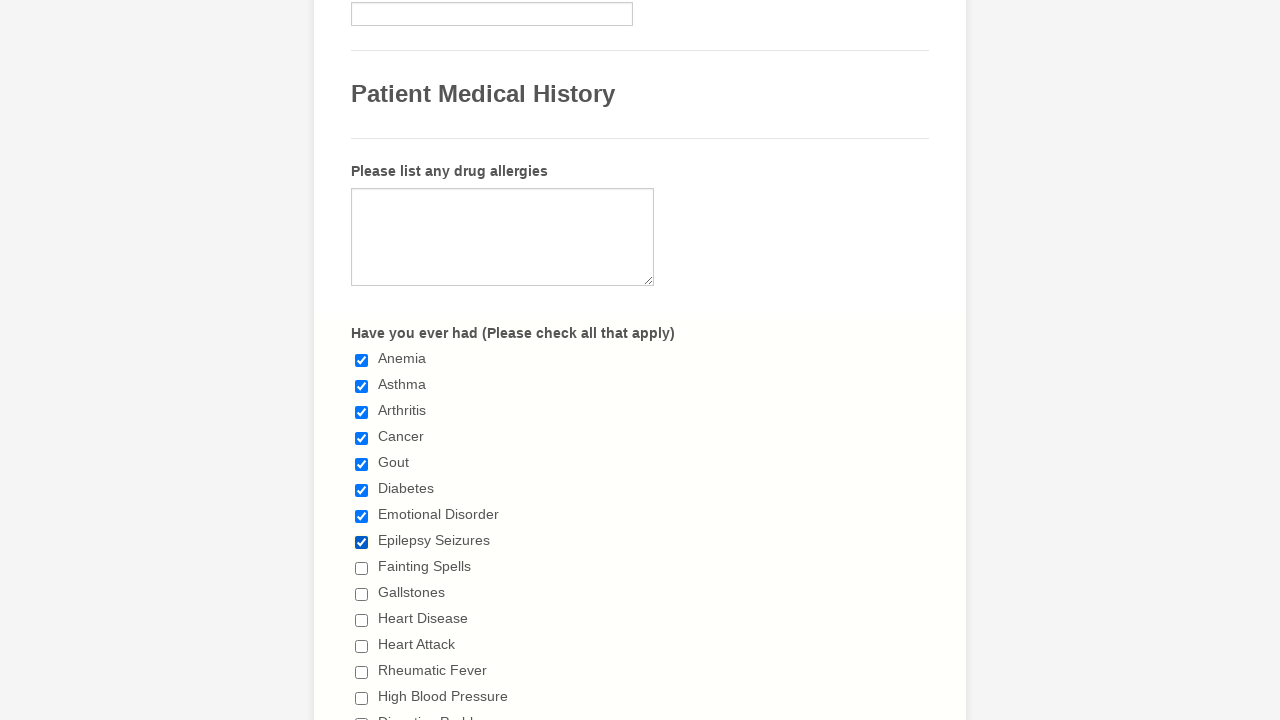

Waited for checkbox 7 selection to register
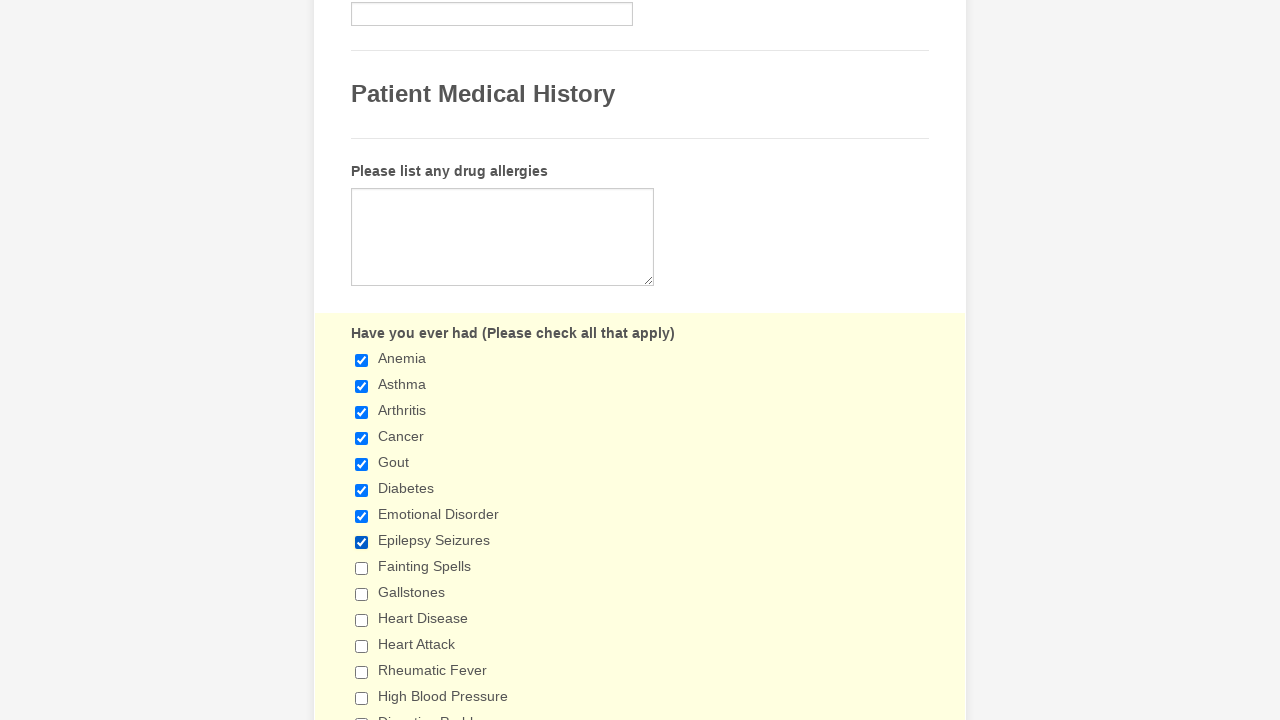

Clicked checkbox 8 to select it at (362, 568) on xpath=//div[@class='form-single-column']//input[@type='checkbox'] >> nth=8
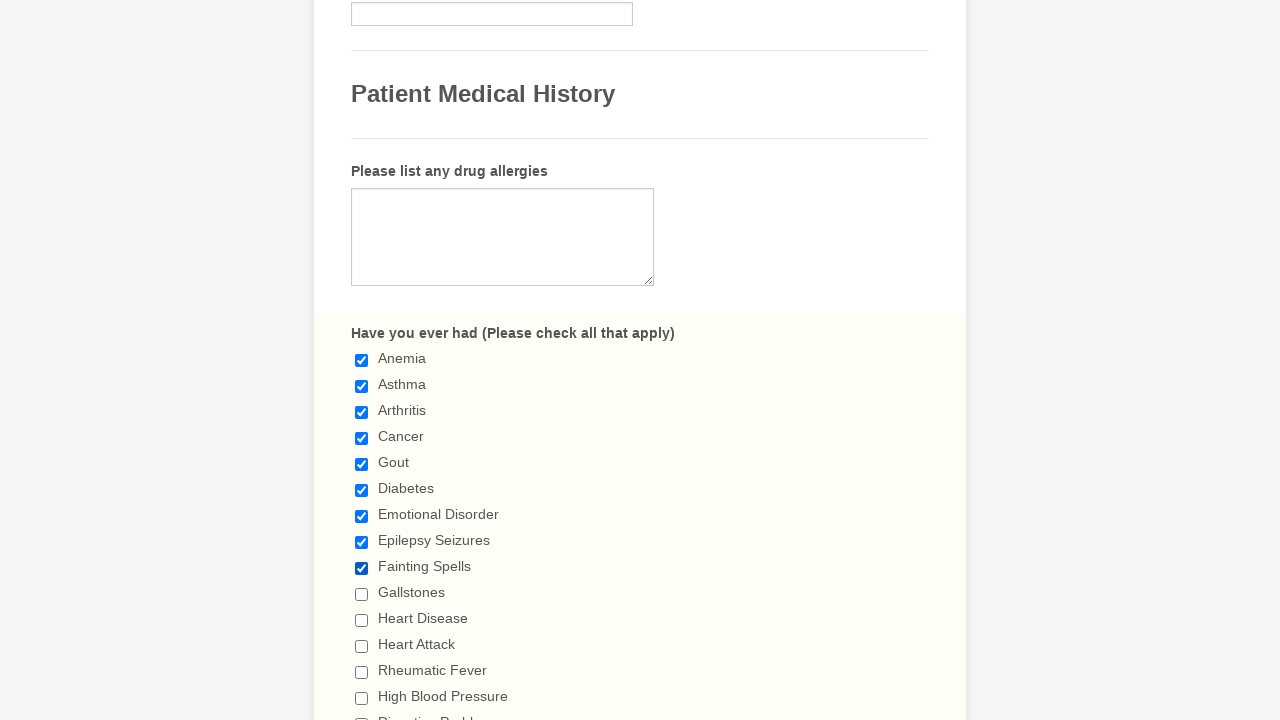

Waited for checkbox 8 selection to register
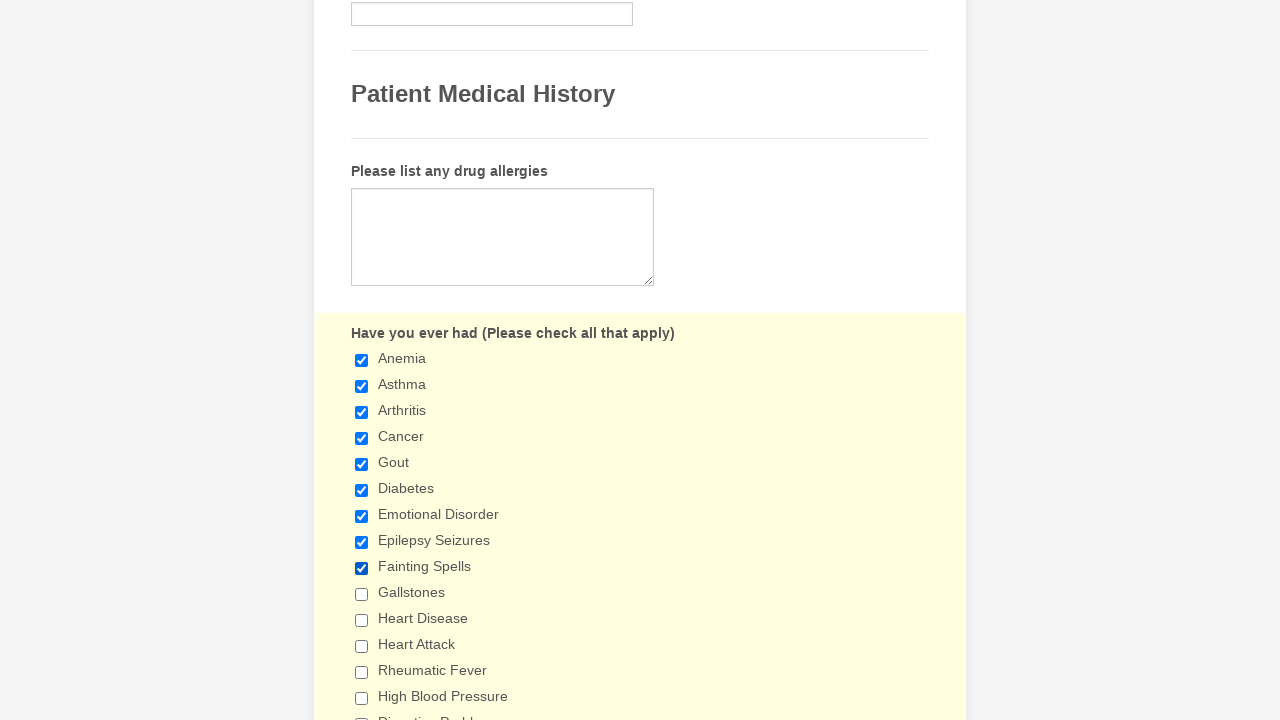

Clicked checkbox 9 to select it at (362, 594) on xpath=//div[@class='form-single-column']//input[@type='checkbox'] >> nth=9
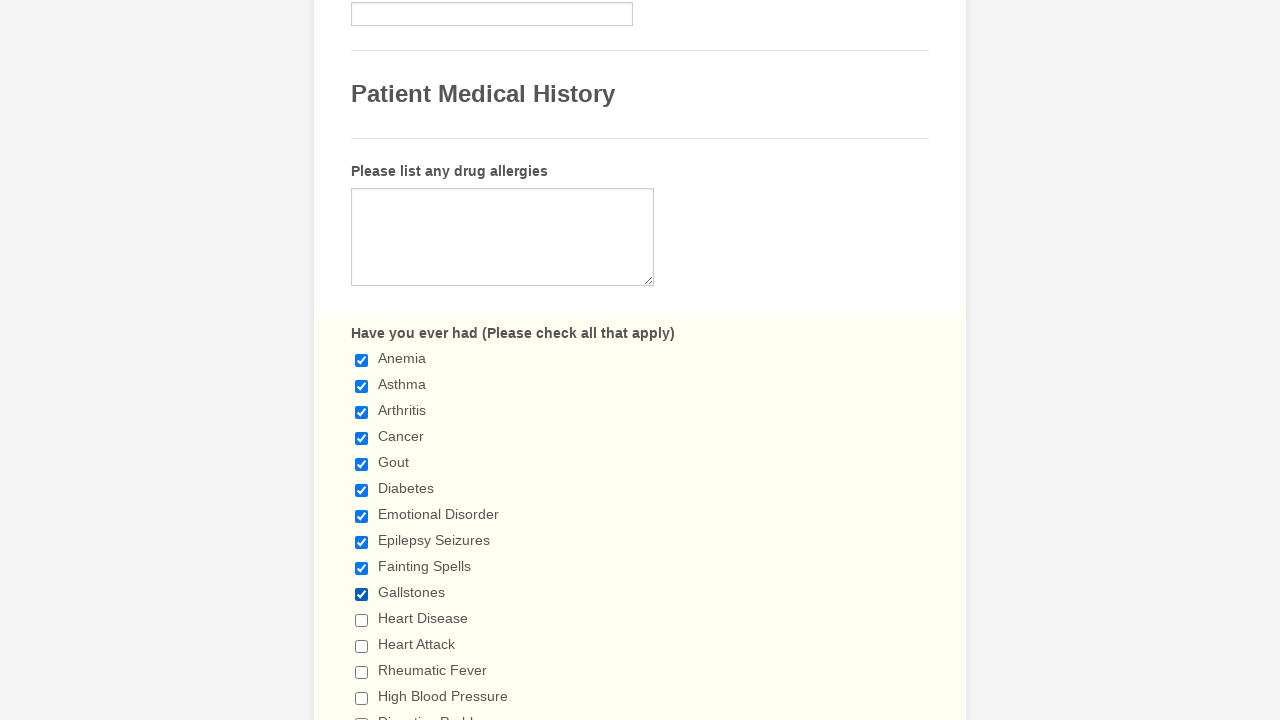

Waited for checkbox 9 selection to register
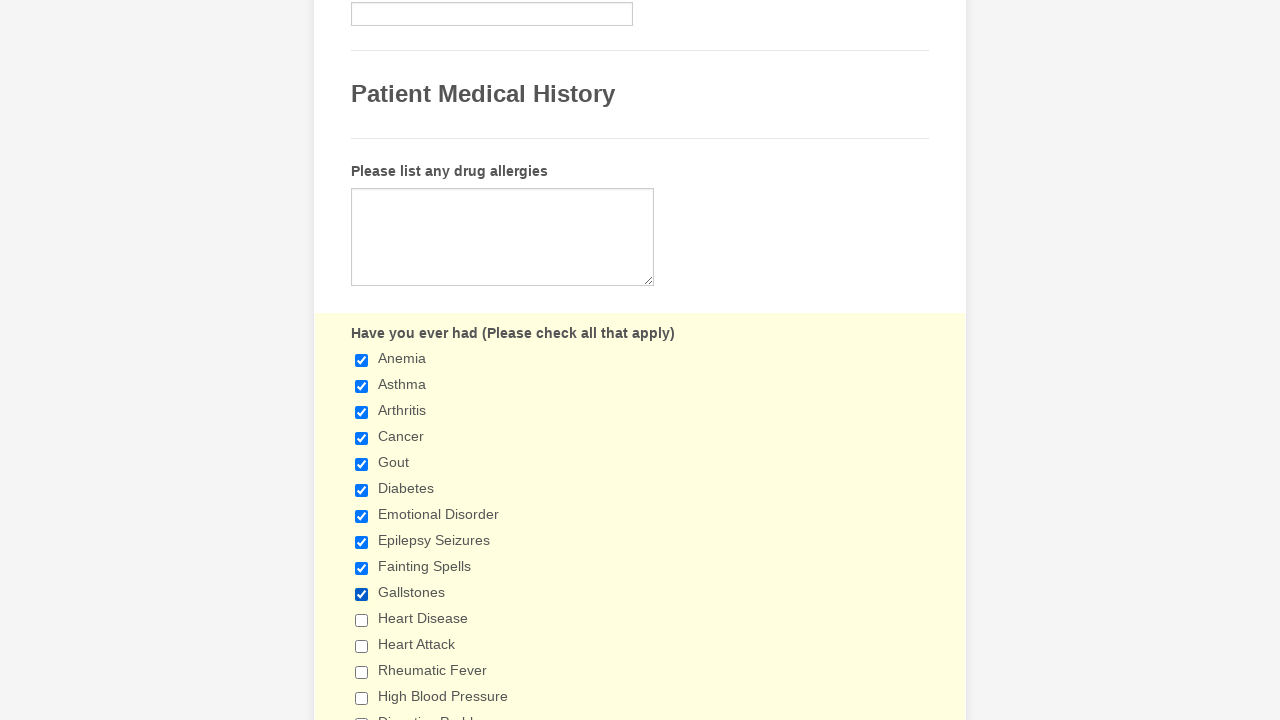

Clicked checkbox 10 to select it at (362, 620) on xpath=//div[@class='form-single-column']//input[@type='checkbox'] >> nth=10
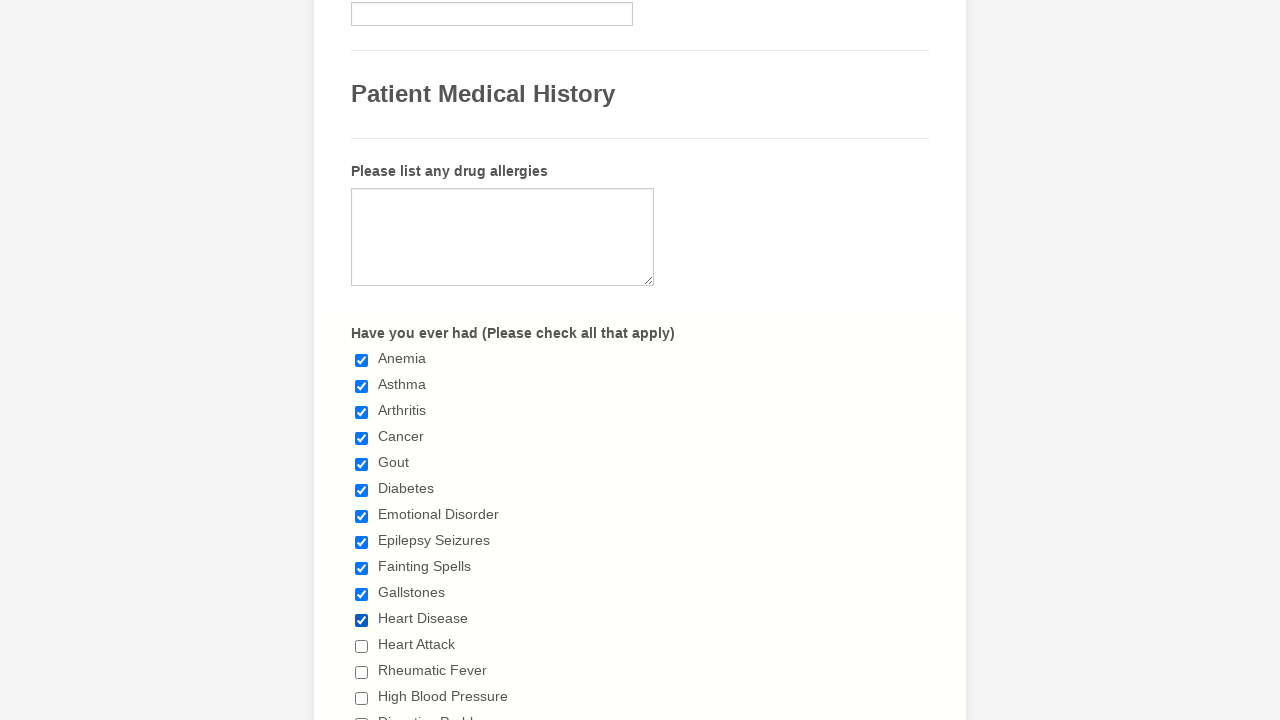

Waited for checkbox 10 selection to register
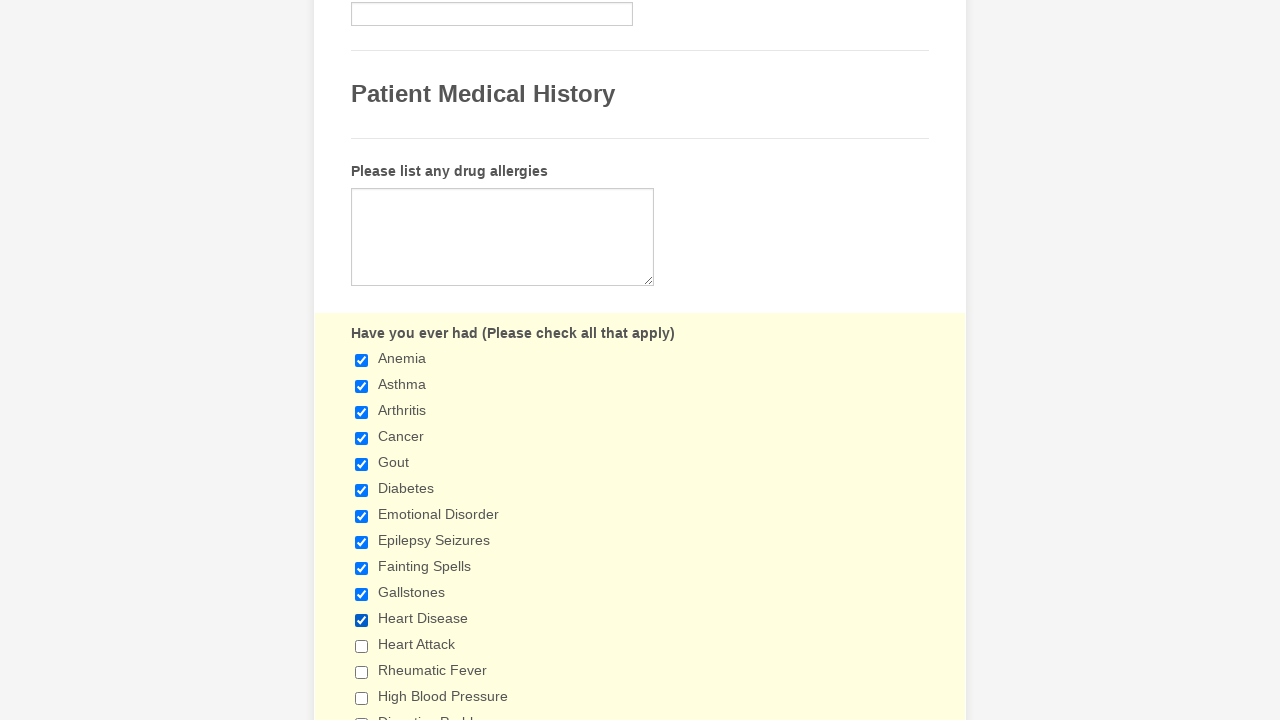

Clicked checkbox 11 to select it at (362, 646) on xpath=//div[@class='form-single-column']//input[@type='checkbox'] >> nth=11
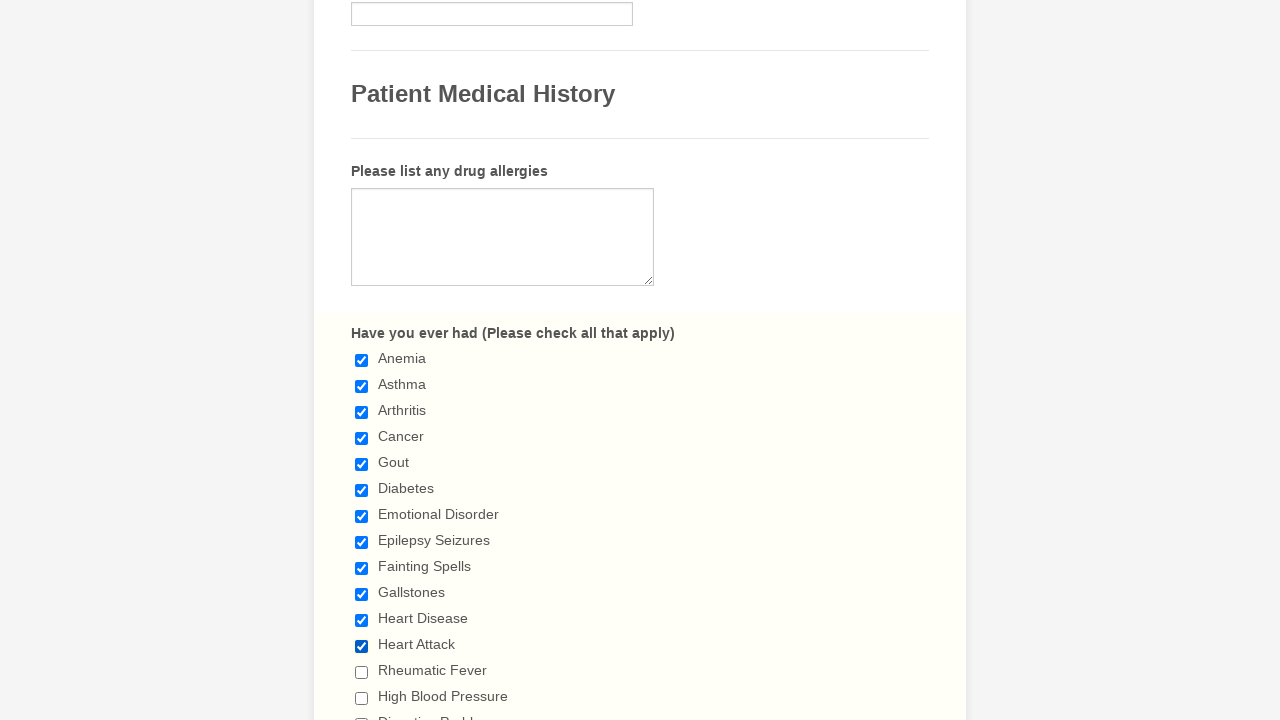

Waited for checkbox 11 selection to register
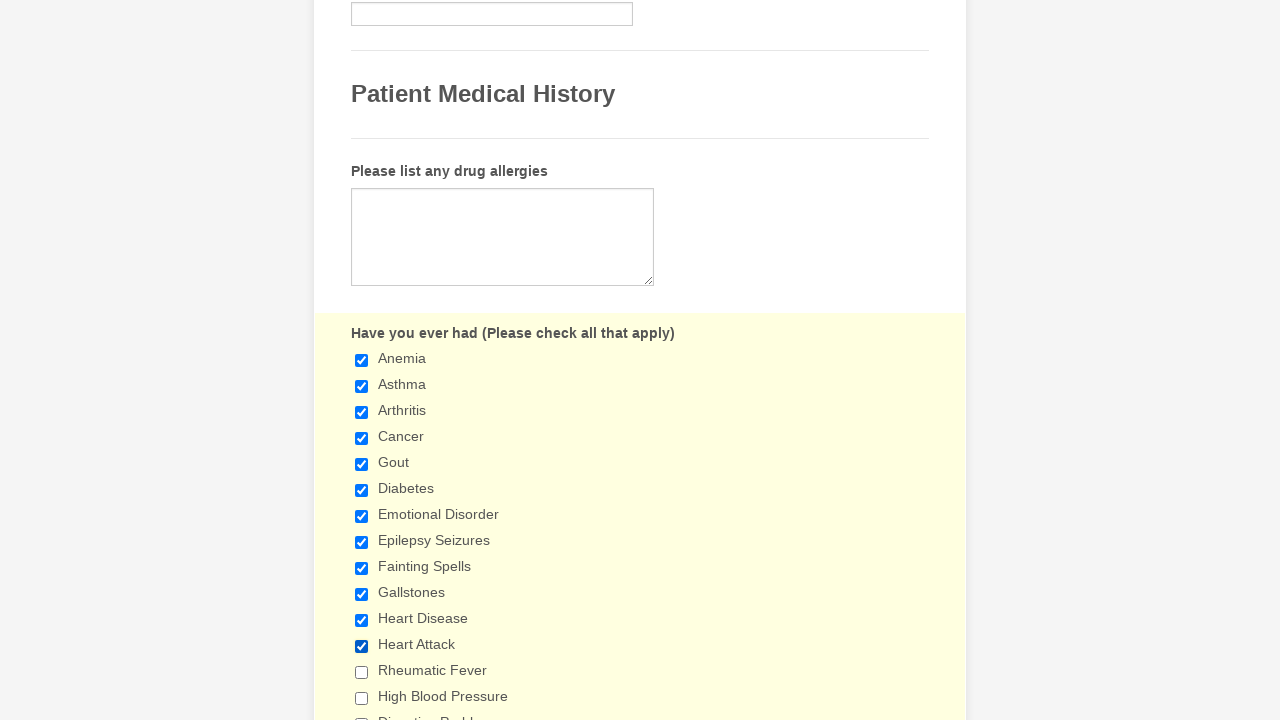

Clicked checkbox 12 to select it at (362, 672) on xpath=//div[@class='form-single-column']//input[@type='checkbox'] >> nth=12
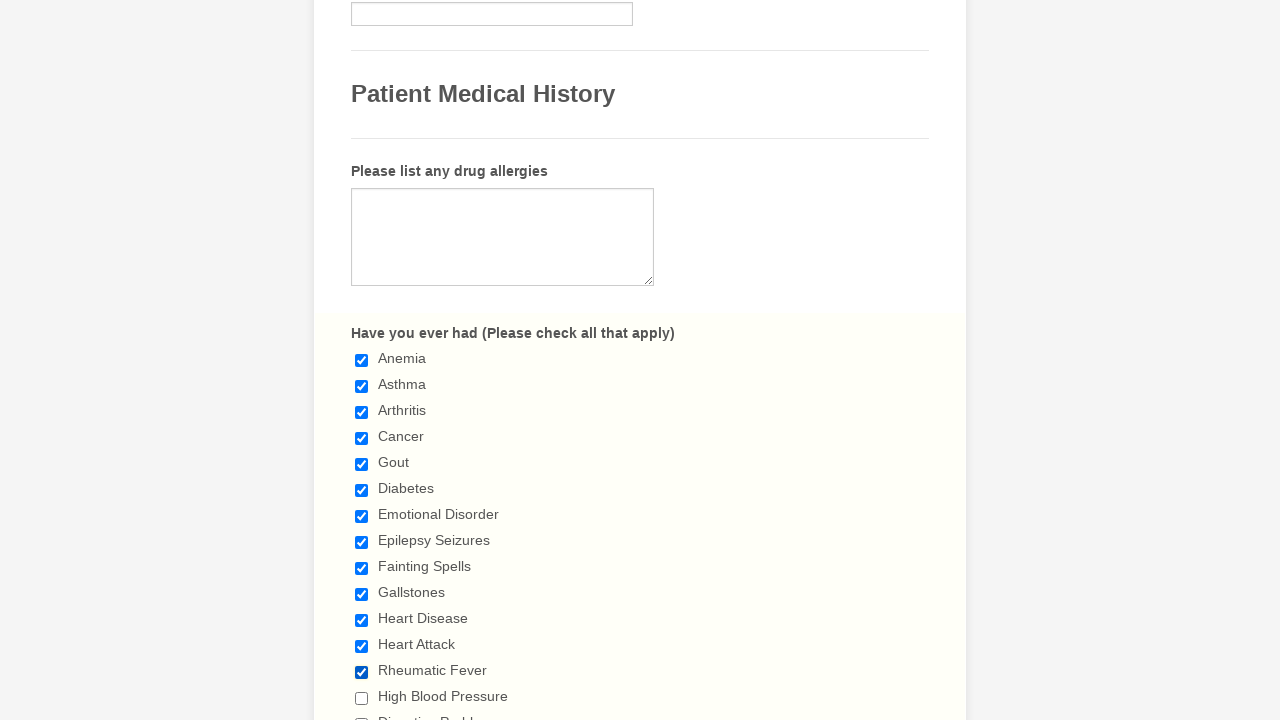

Waited for checkbox 12 selection to register
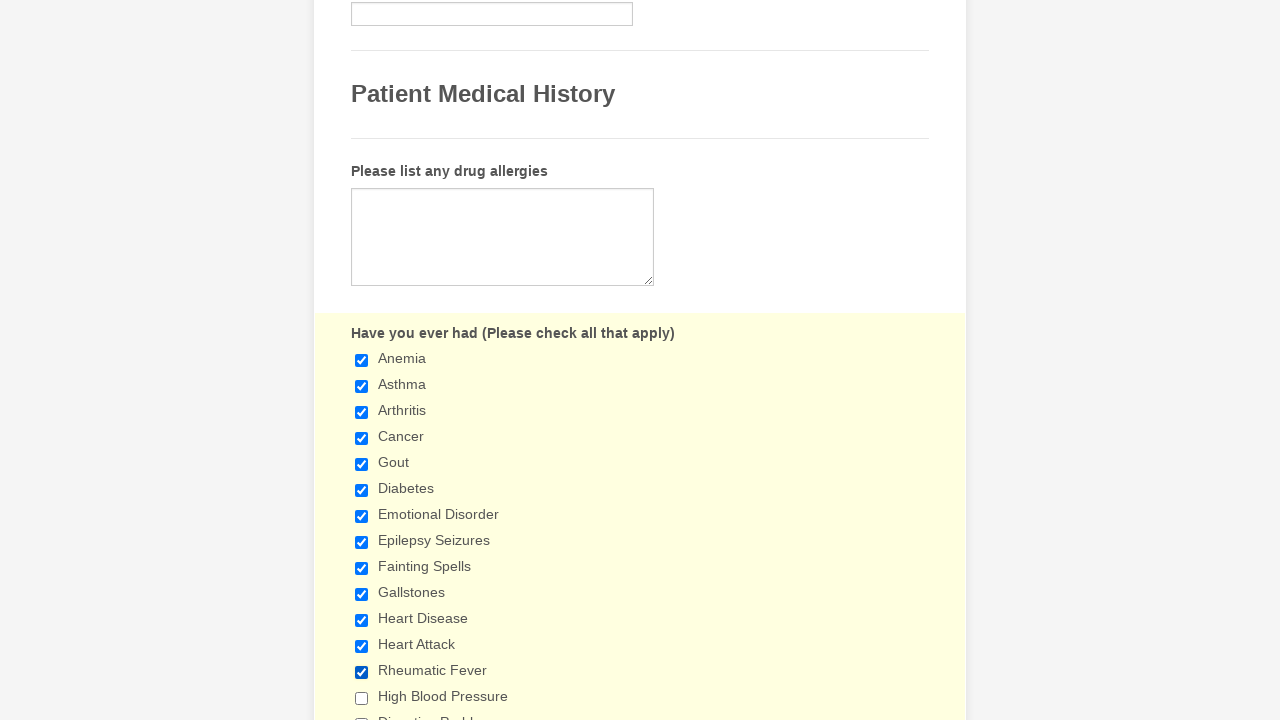

Clicked checkbox 13 to select it at (362, 698) on xpath=//div[@class='form-single-column']//input[@type='checkbox'] >> nth=13
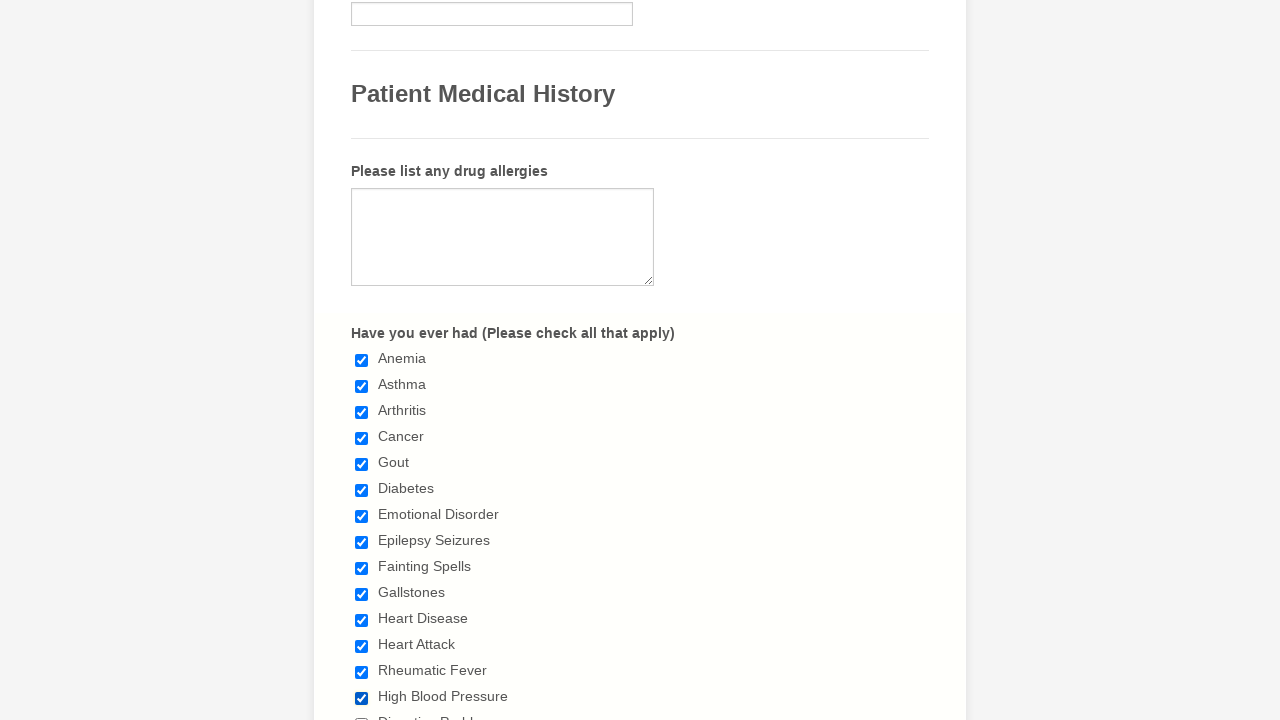

Waited for checkbox 13 selection to register
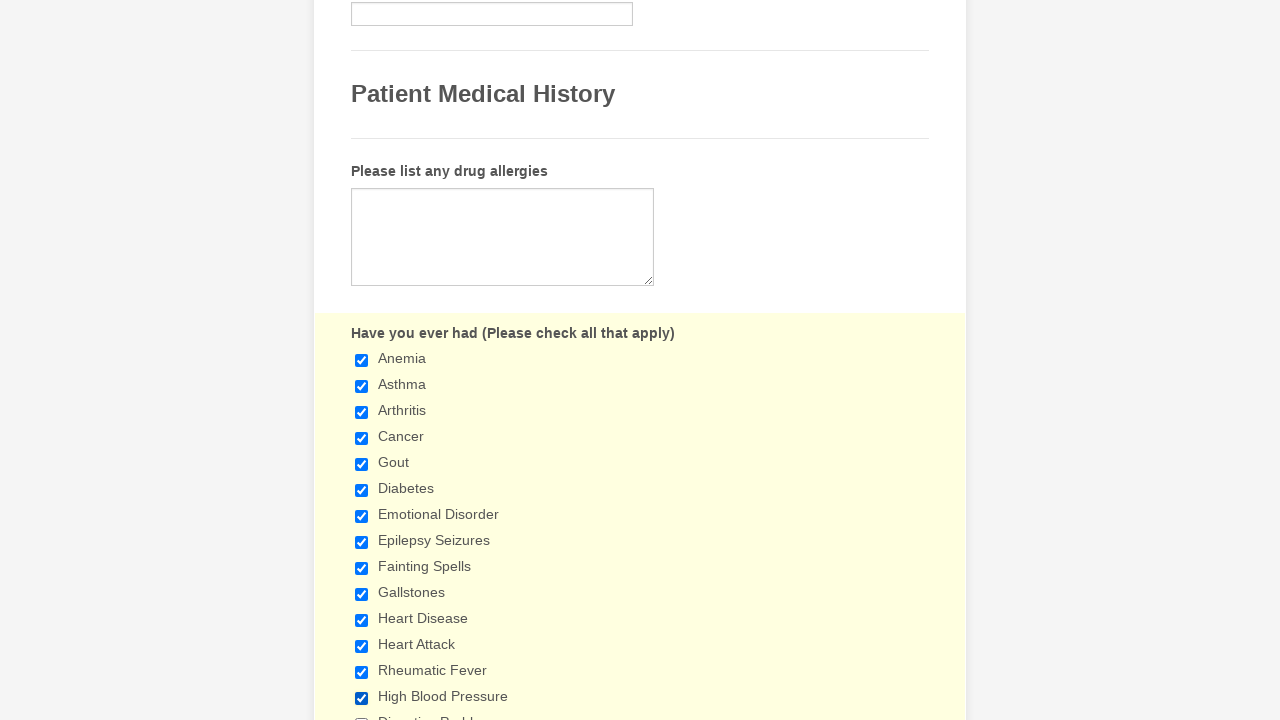

Clicked checkbox 14 to select it at (362, 714) on xpath=//div[@class='form-single-column']//input[@type='checkbox'] >> nth=14
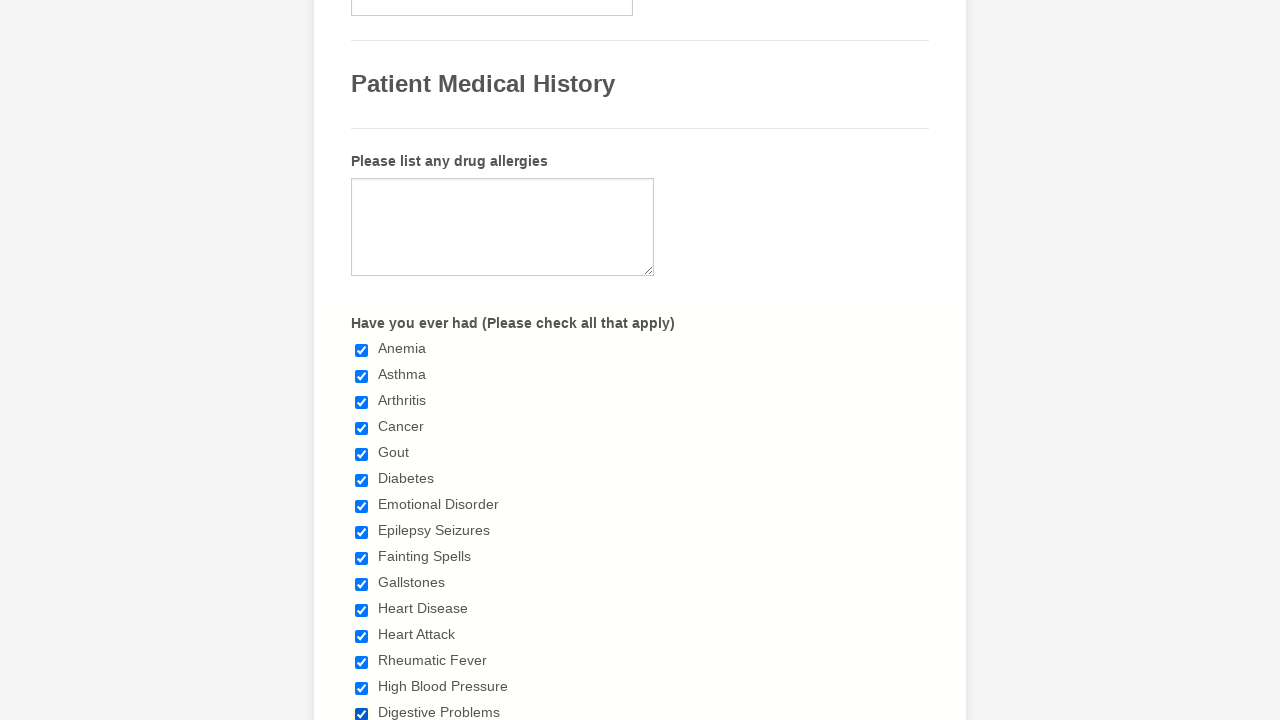

Waited for checkbox 14 selection to register
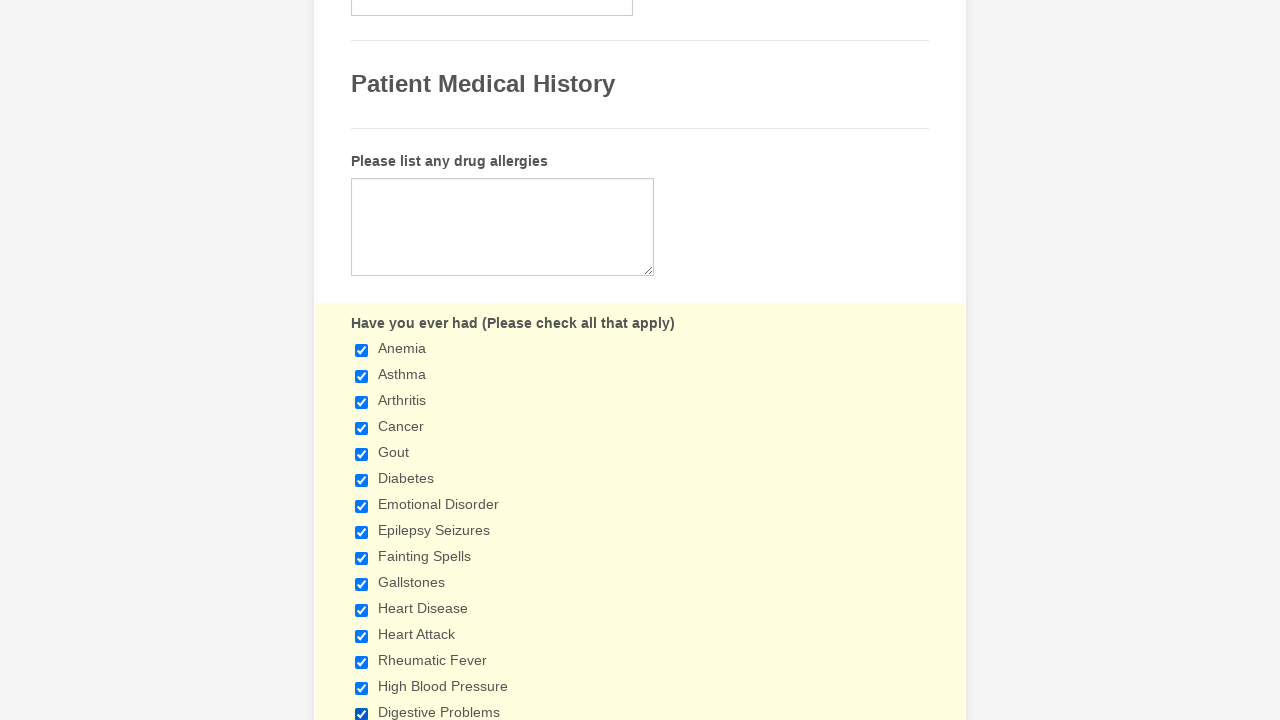

Clicked checkbox 15 to select it at (362, 360) on xpath=//div[@class='form-single-column']//input[@type='checkbox'] >> nth=15
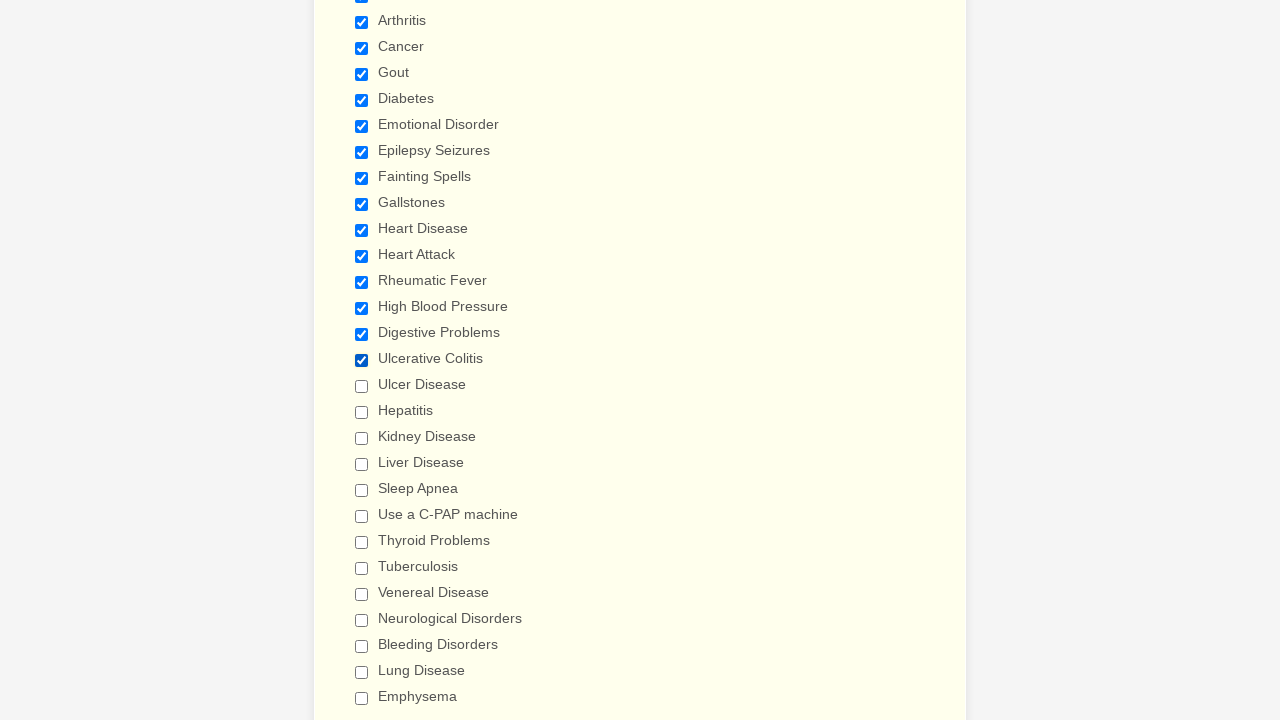

Waited for checkbox 15 selection to register
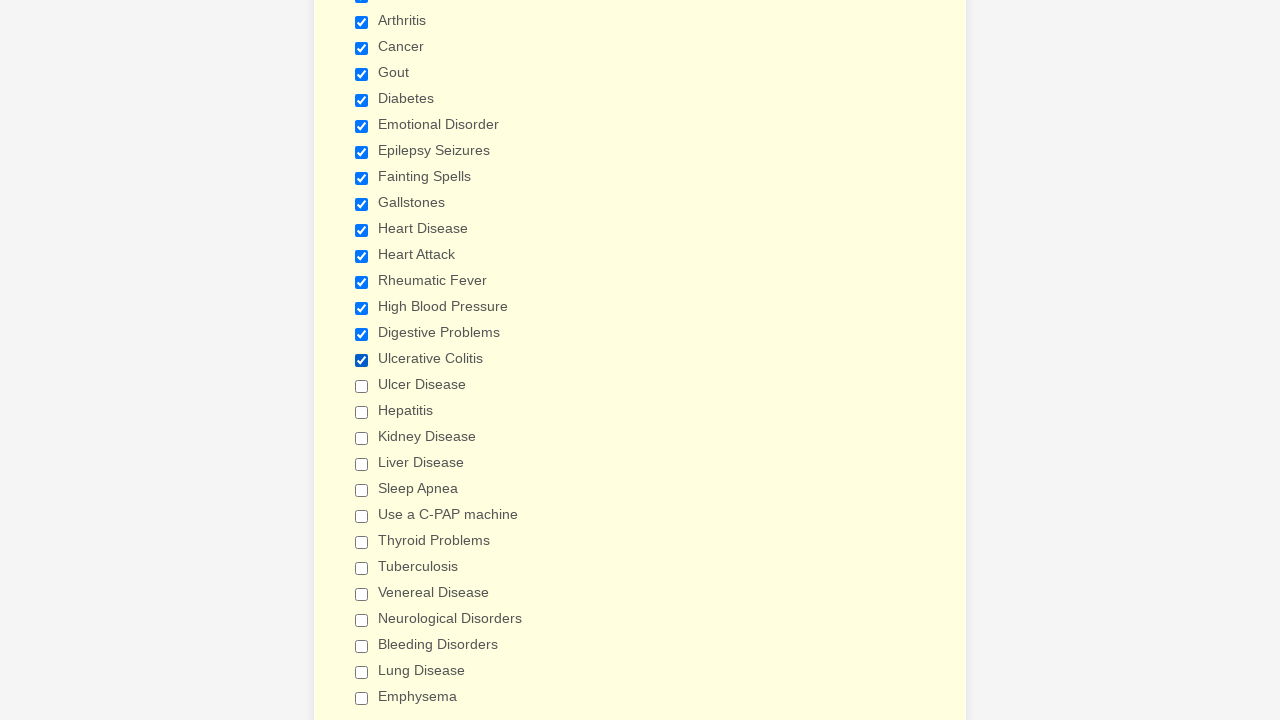

Clicked checkbox 16 to select it at (362, 386) on xpath=//div[@class='form-single-column']//input[@type='checkbox'] >> nth=16
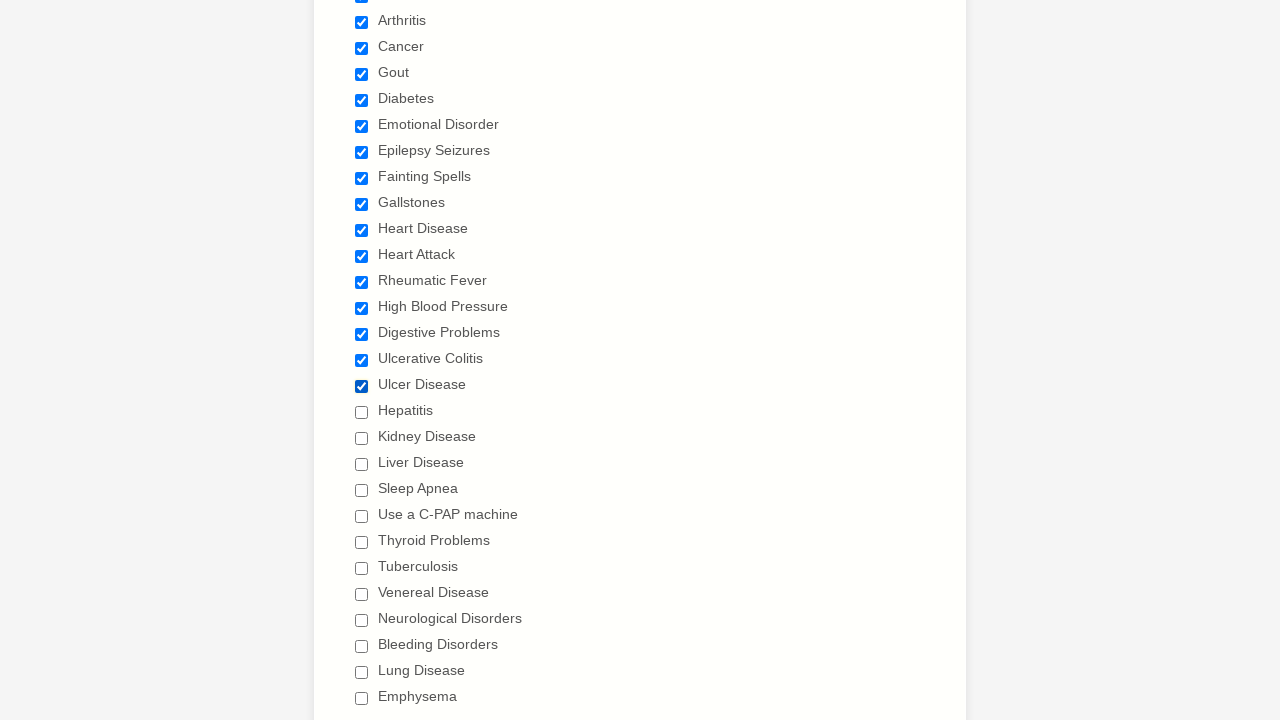

Waited for checkbox 16 selection to register
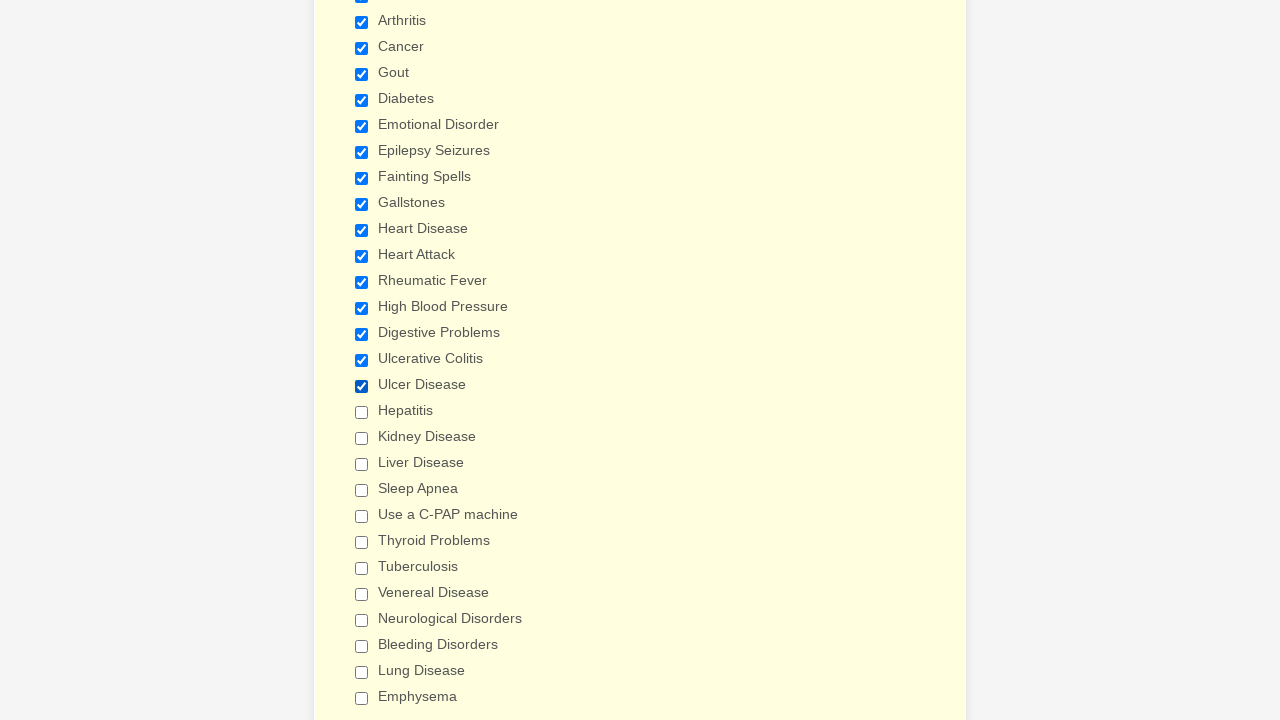

Clicked checkbox 17 to select it at (362, 412) on xpath=//div[@class='form-single-column']//input[@type='checkbox'] >> nth=17
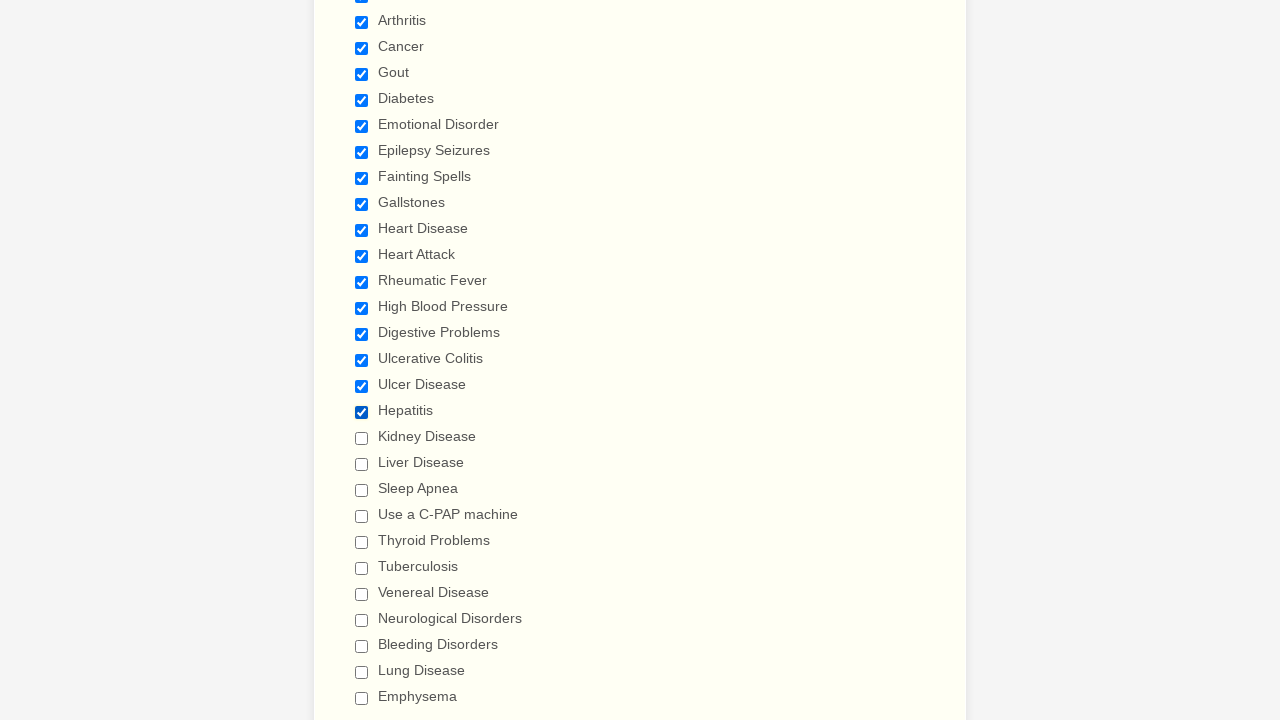

Waited for checkbox 17 selection to register
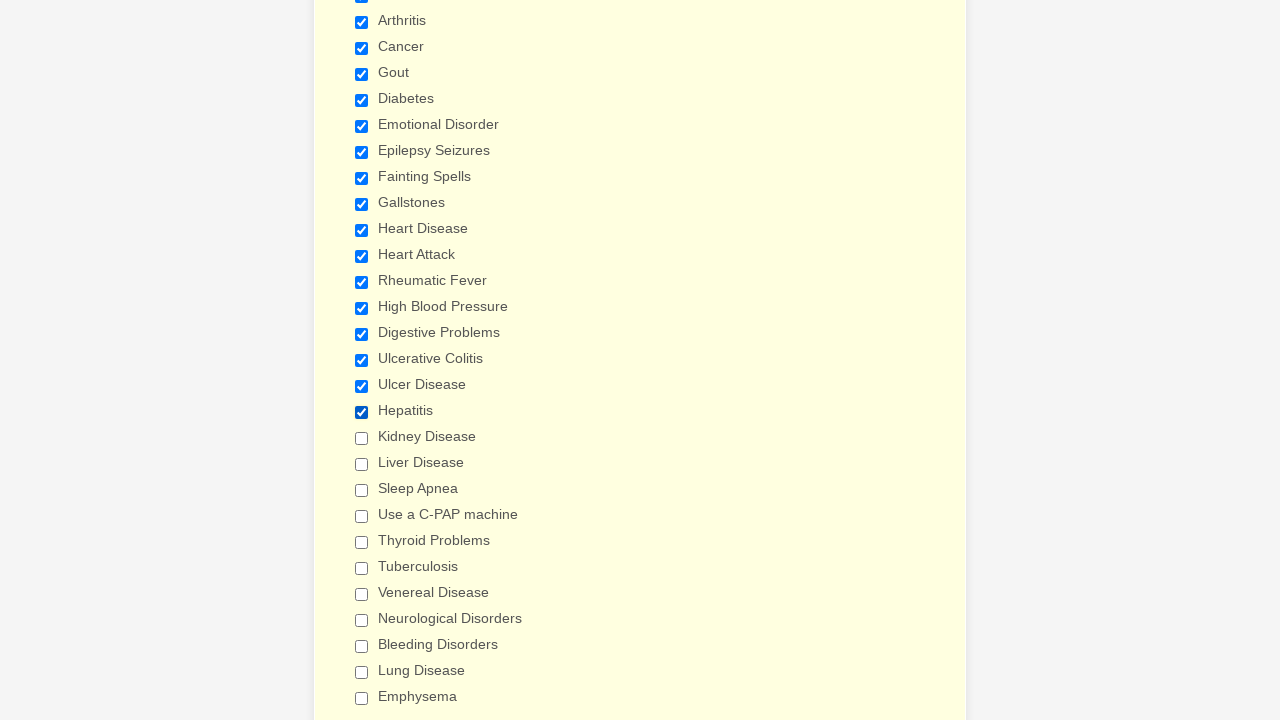

Clicked checkbox 18 to select it at (362, 438) on xpath=//div[@class='form-single-column']//input[@type='checkbox'] >> nth=18
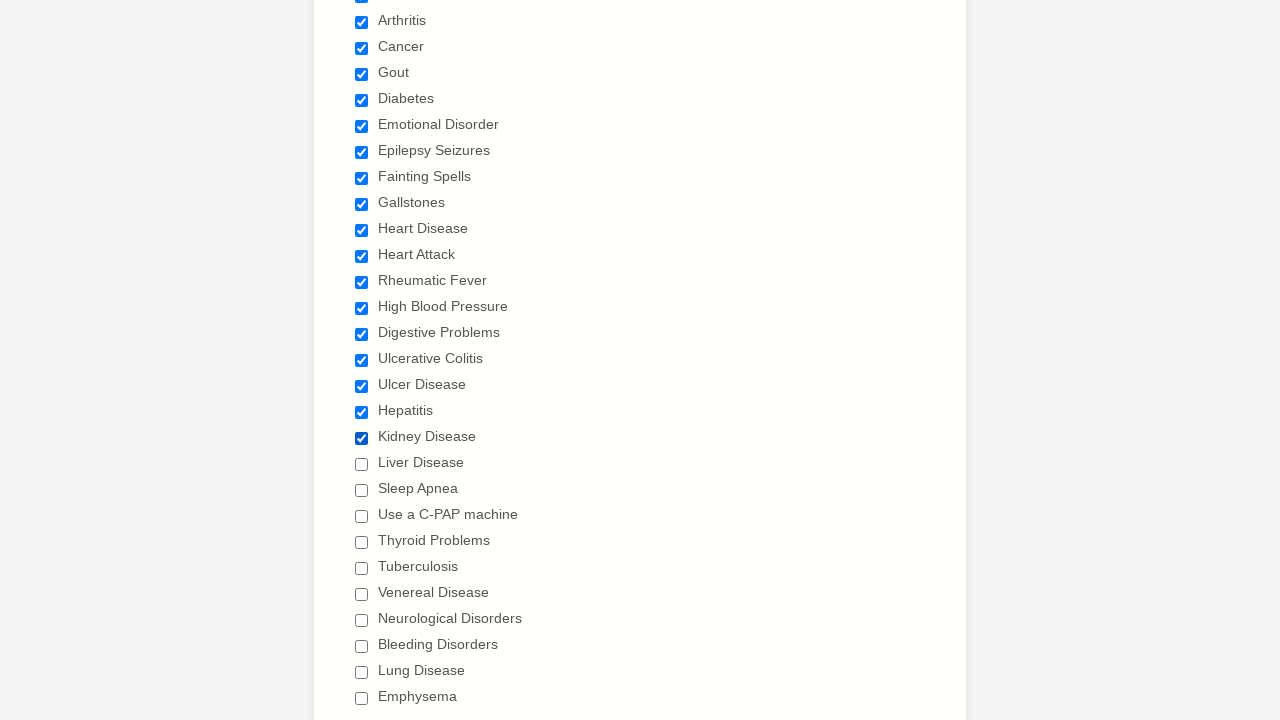

Waited for checkbox 18 selection to register
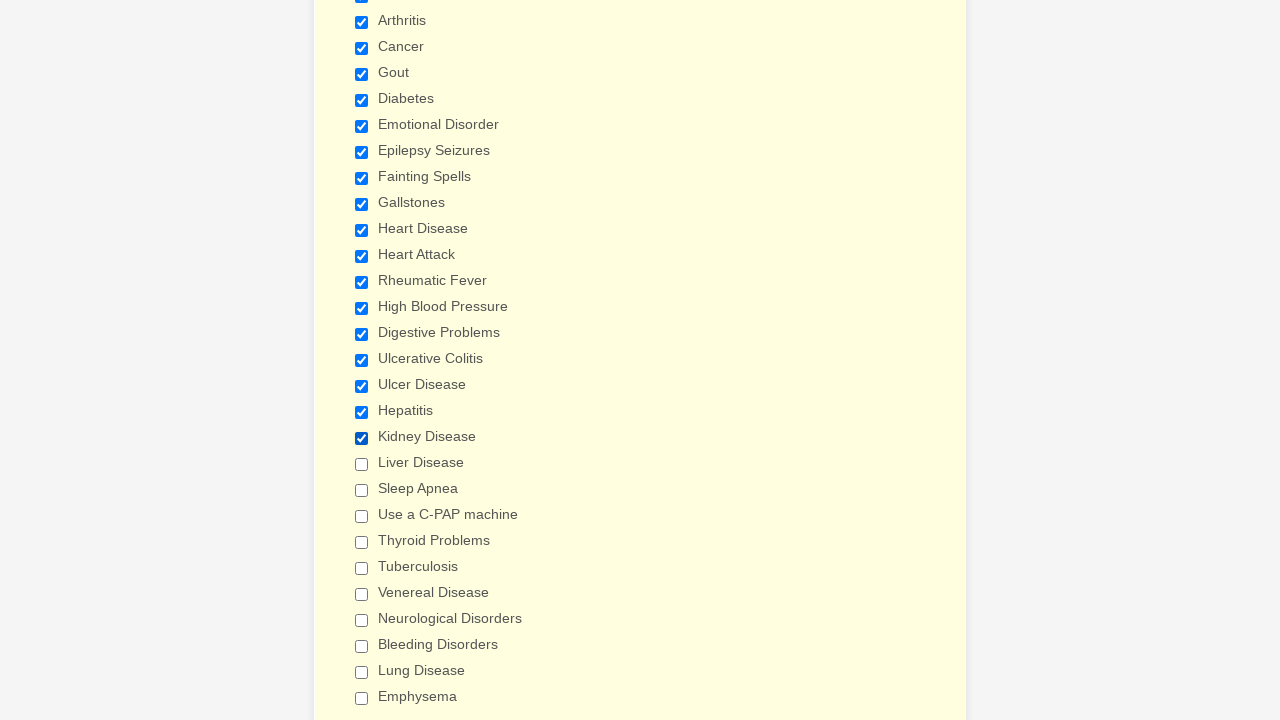

Clicked checkbox 19 to select it at (362, 464) on xpath=//div[@class='form-single-column']//input[@type='checkbox'] >> nth=19
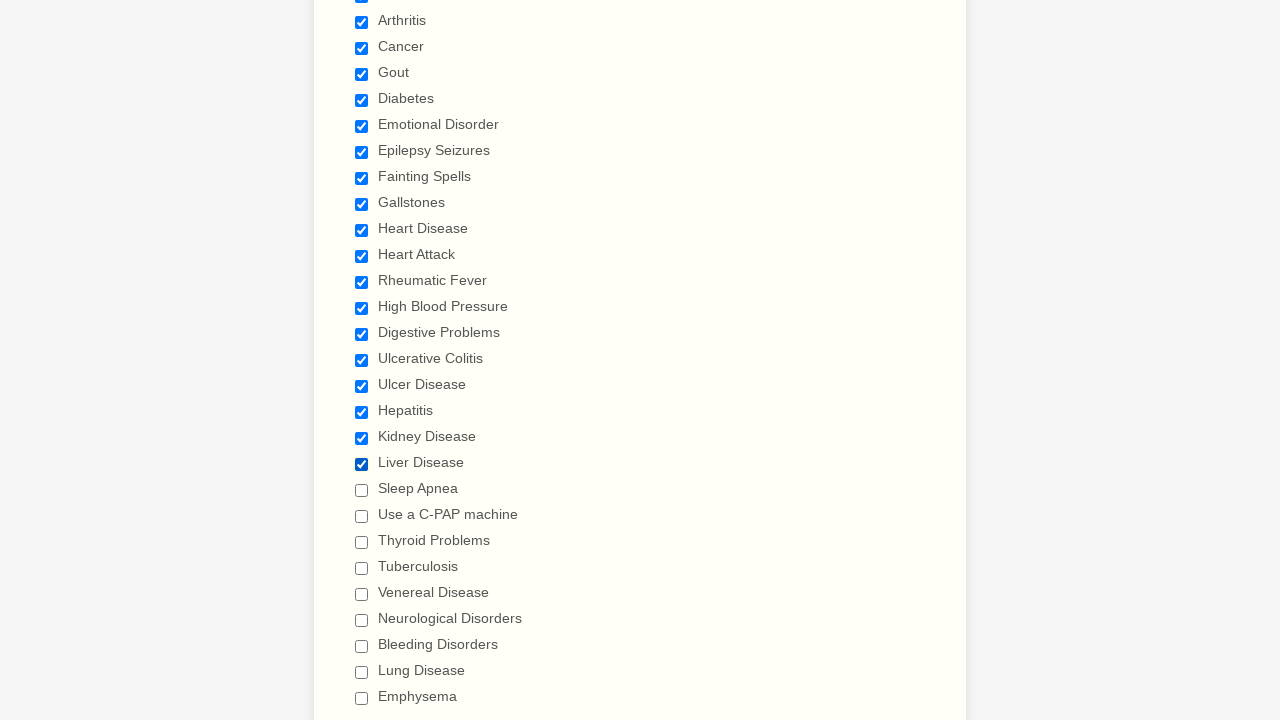

Waited for checkbox 19 selection to register
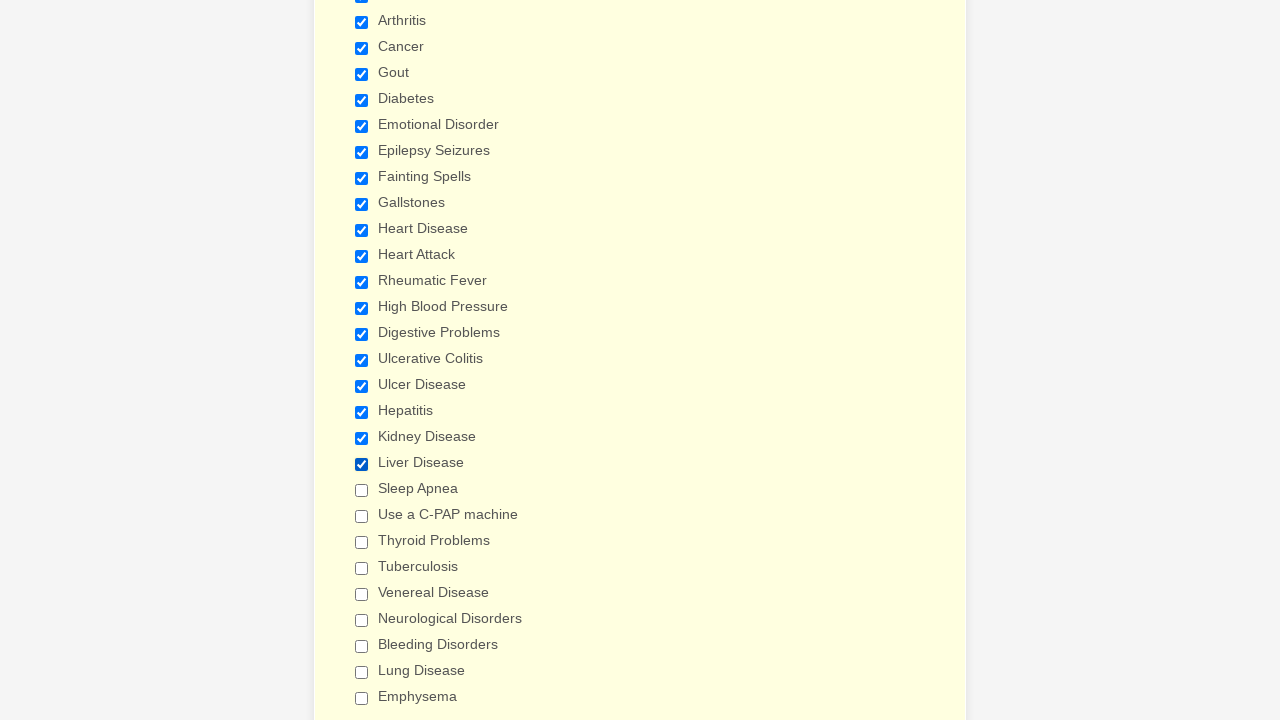

Clicked checkbox 20 to select it at (362, 490) on xpath=//div[@class='form-single-column']//input[@type='checkbox'] >> nth=20
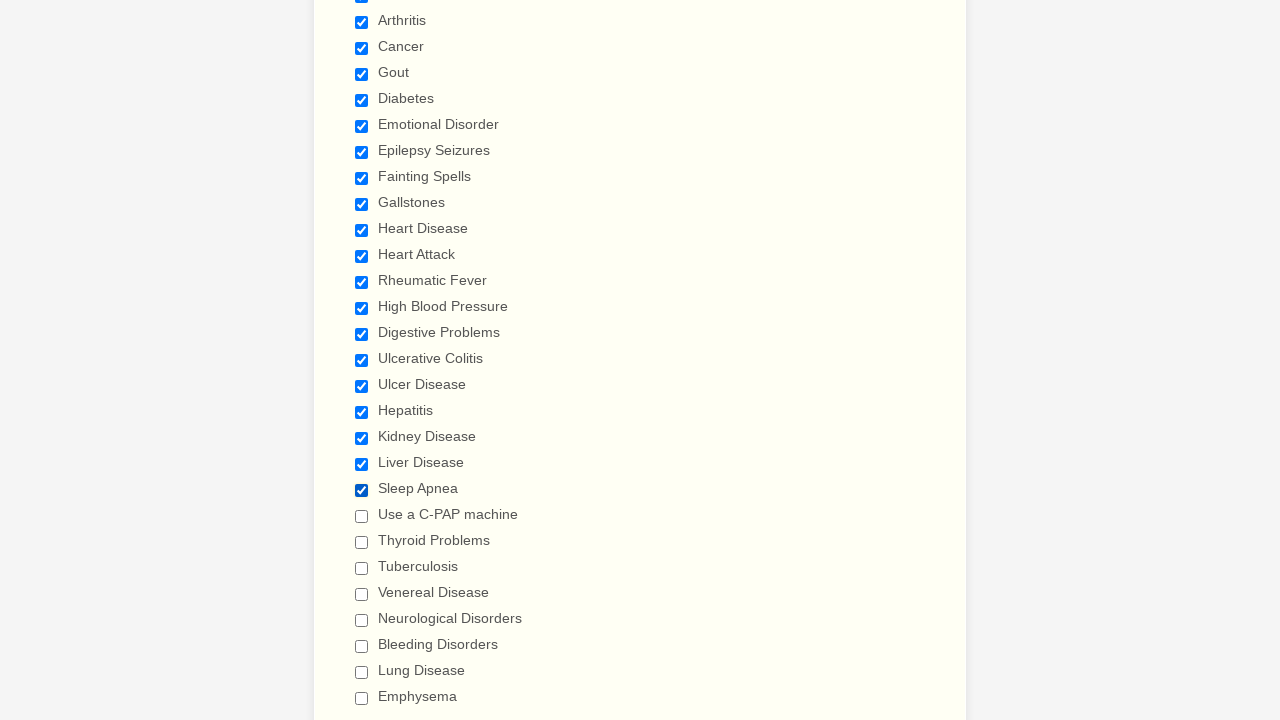

Waited for checkbox 20 selection to register
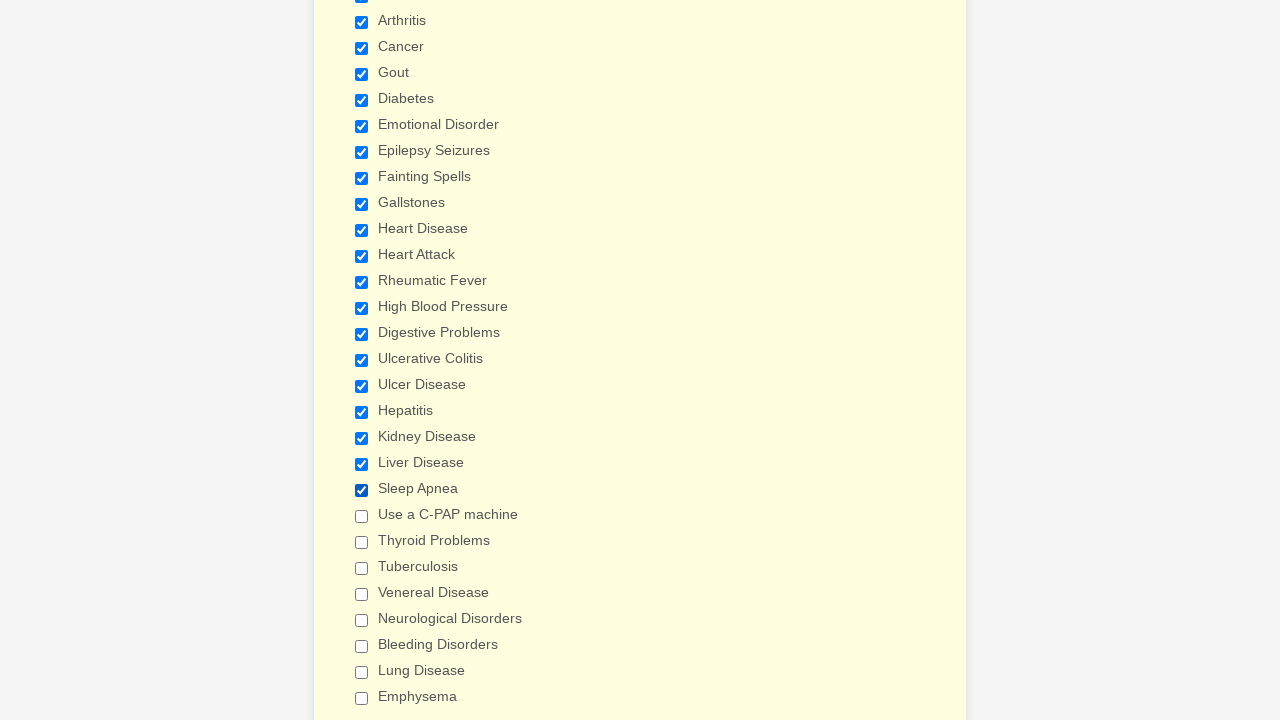

Clicked checkbox 21 to select it at (362, 516) on xpath=//div[@class='form-single-column']//input[@type='checkbox'] >> nth=21
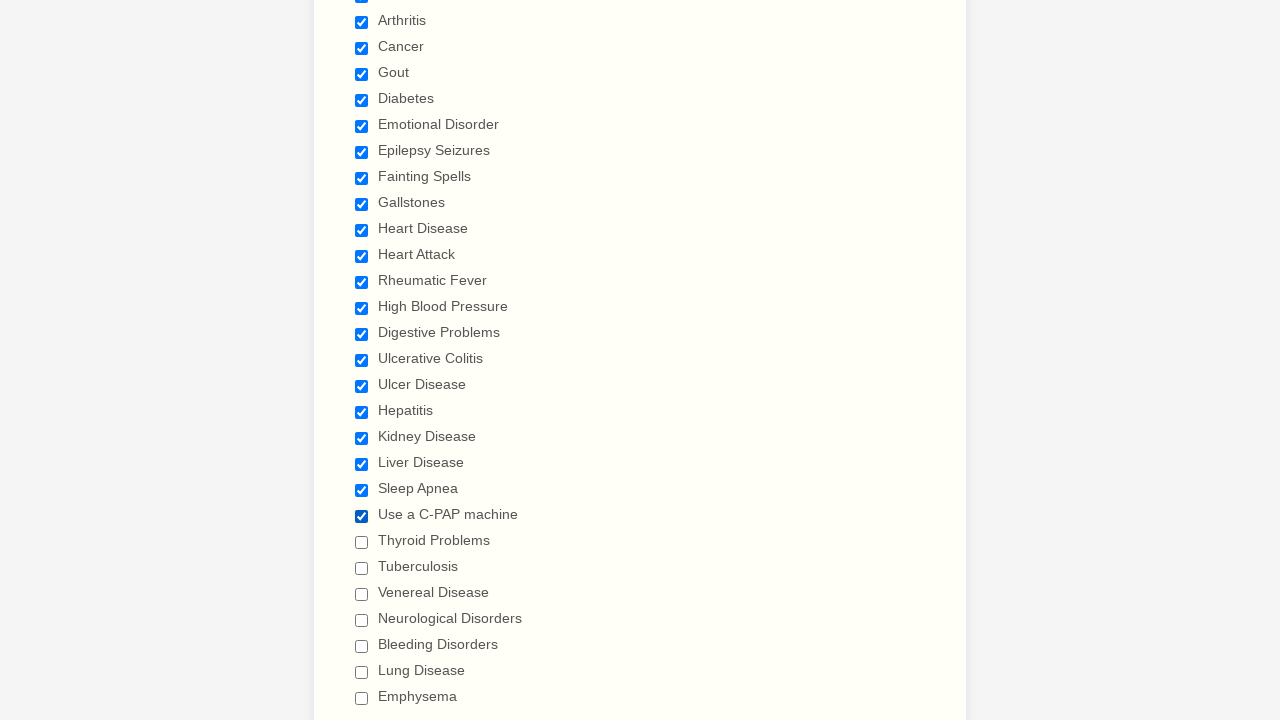

Waited for checkbox 21 selection to register
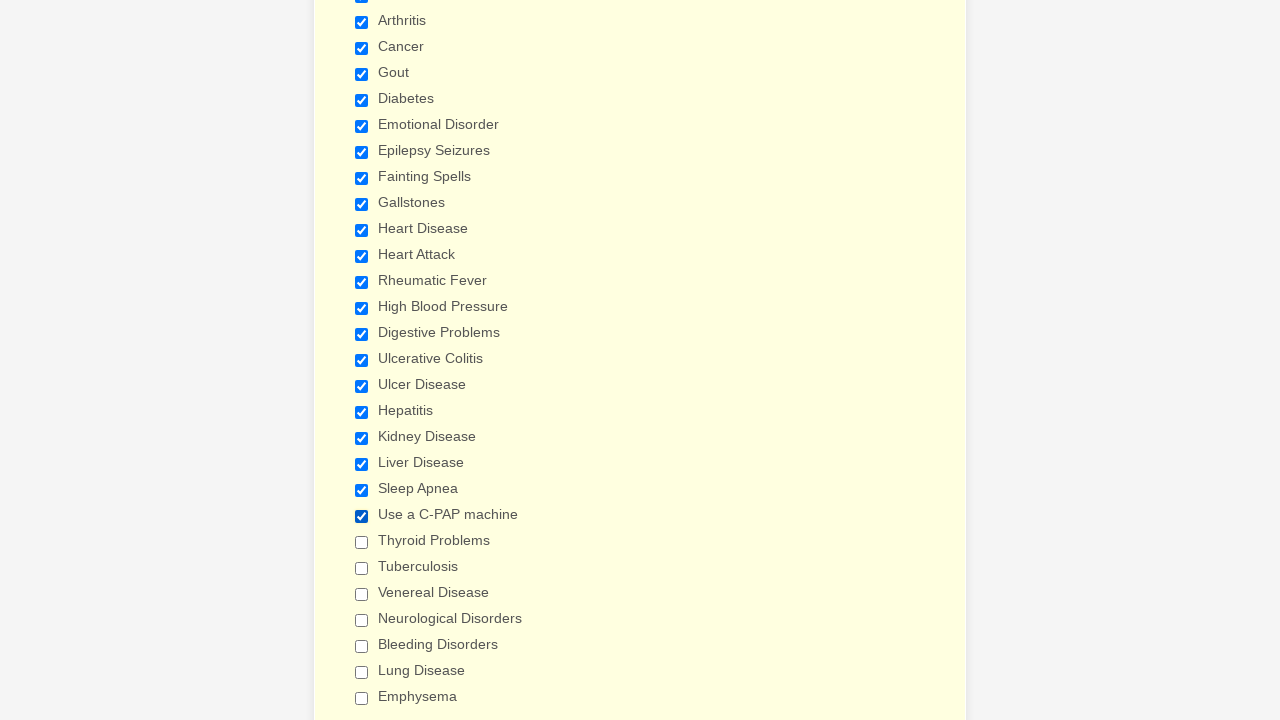

Clicked checkbox 22 to select it at (362, 542) on xpath=//div[@class='form-single-column']//input[@type='checkbox'] >> nth=22
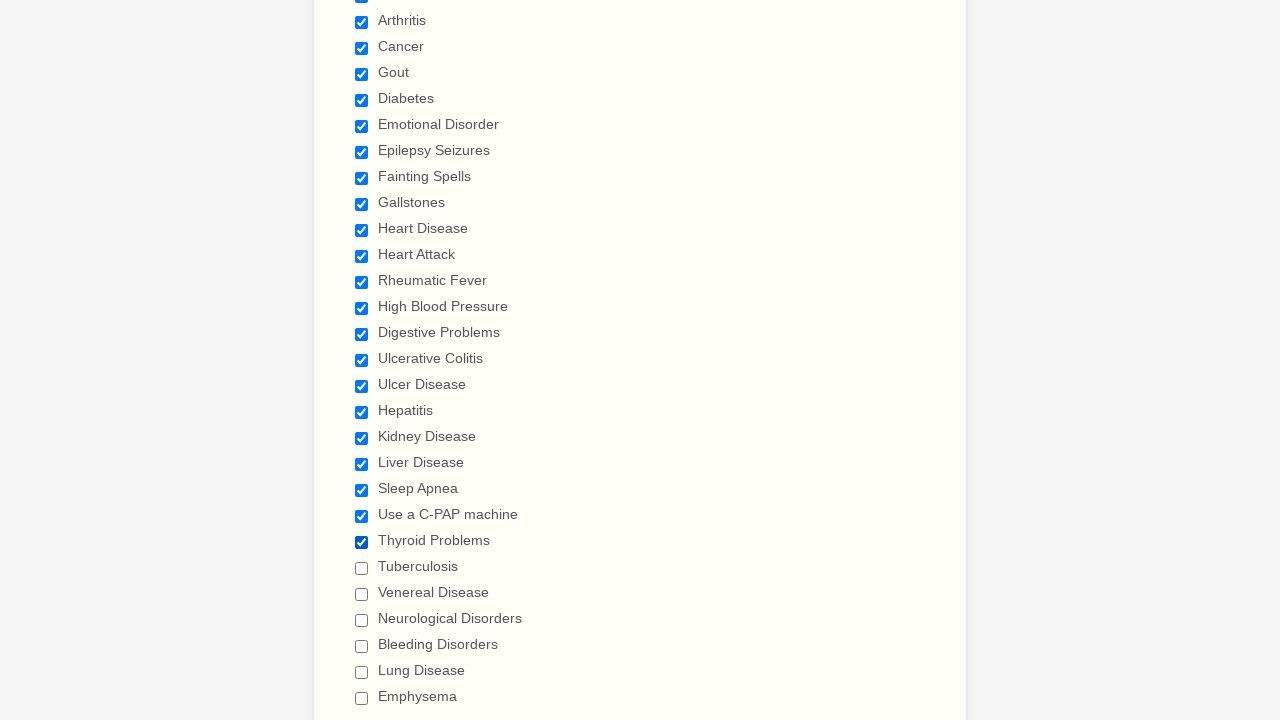

Waited for checkbox 22 selection to register
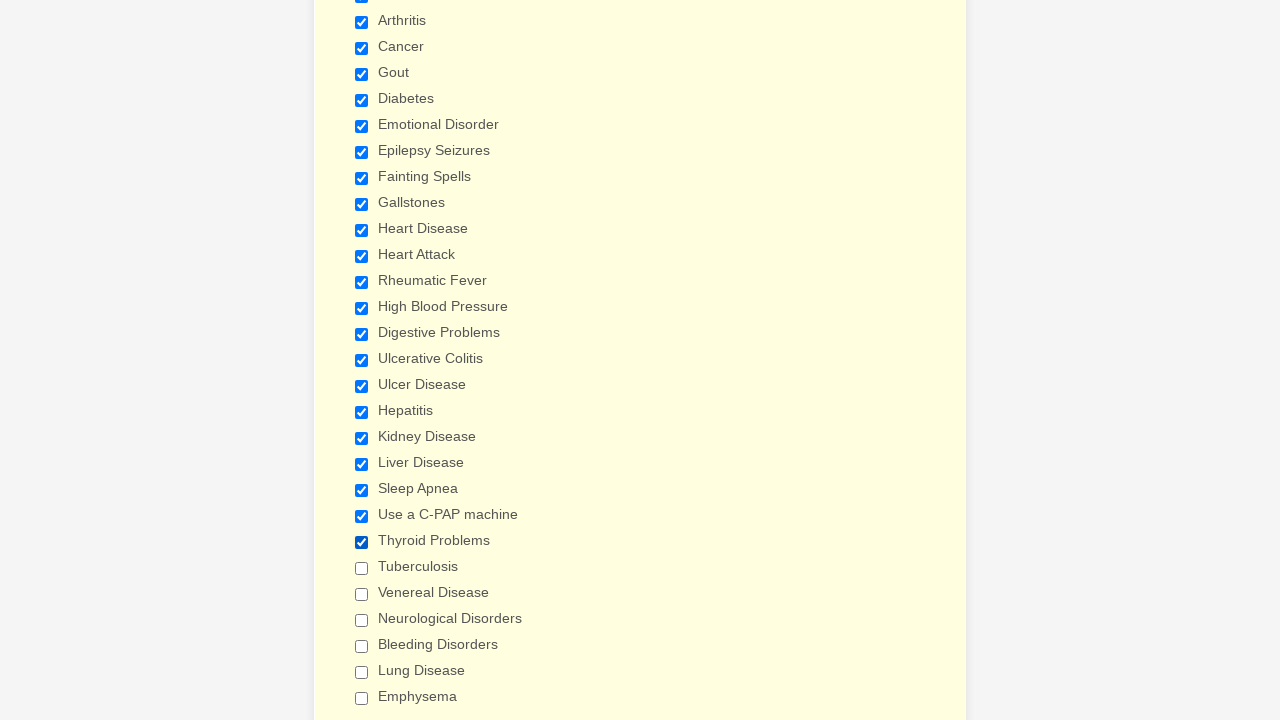

Clicked checkbox 23 to select it at (362, 568) on xpath=//div[@class='form-single-column']//input[@type='checkbox'] >> nth=23
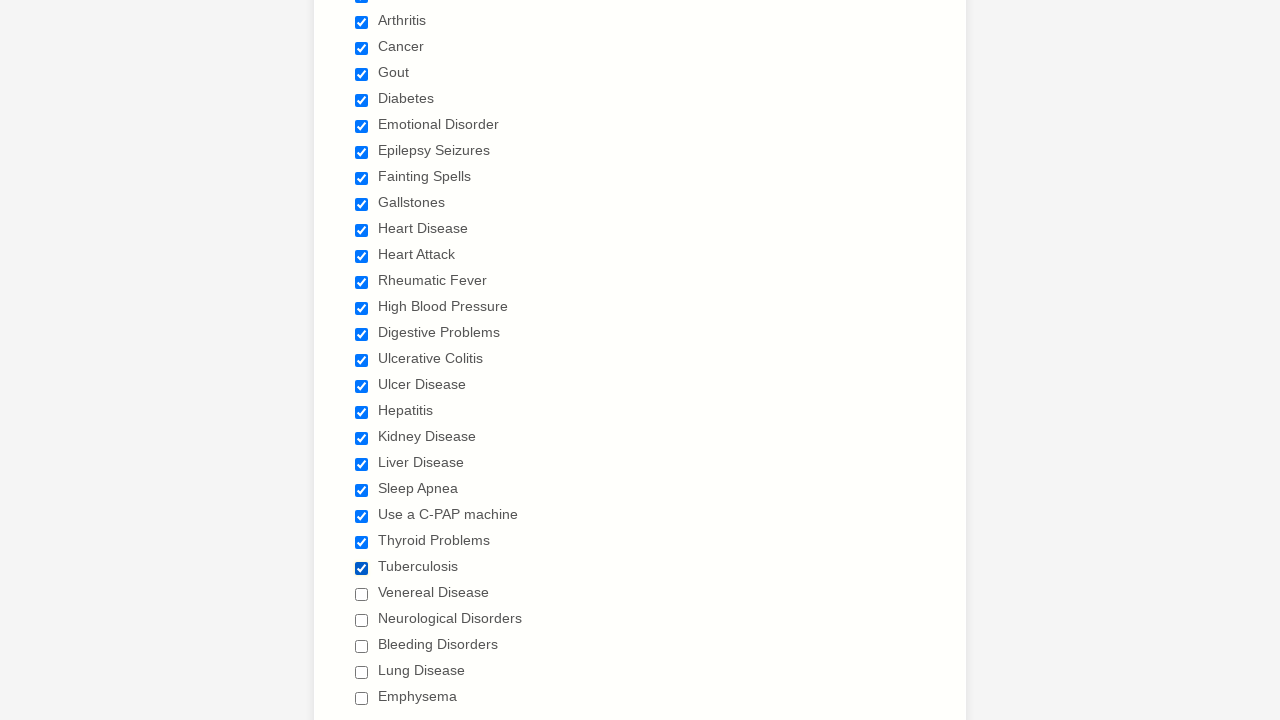

Waited for checkbox 23 selection to register
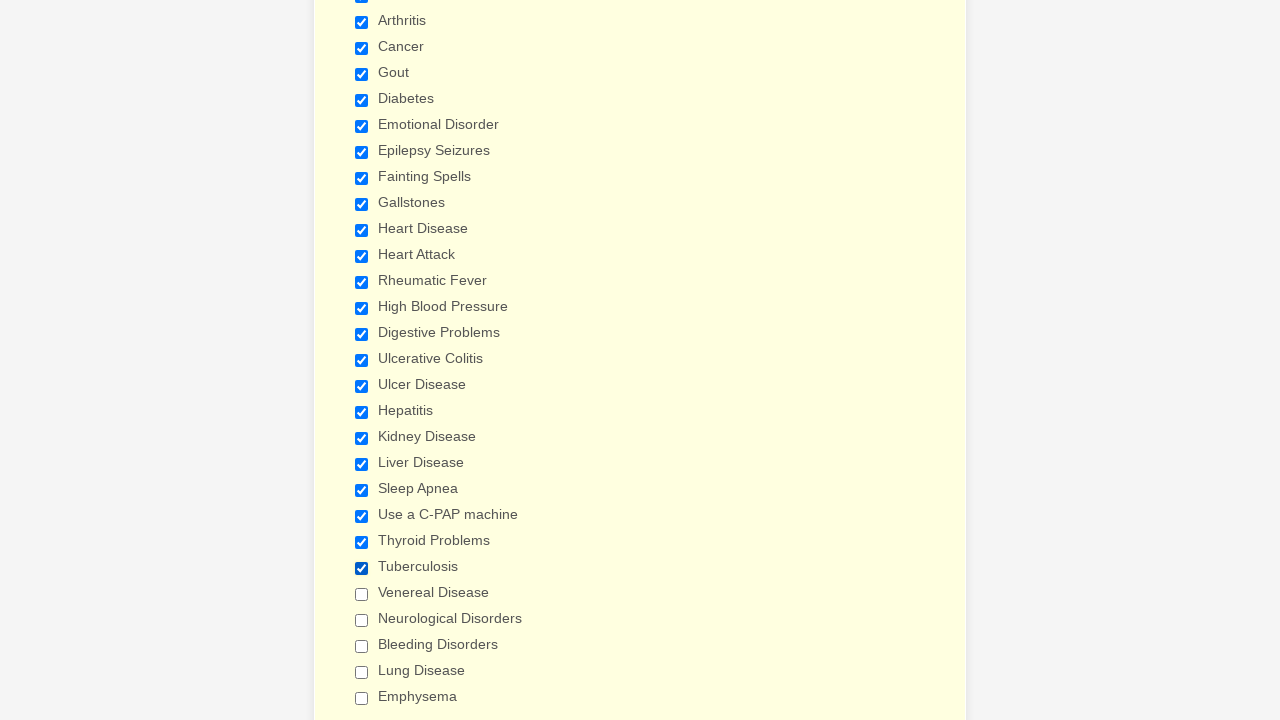

Clicked checkbox 24 to select it at (362, 594) on xpath=//div[@class='form-single-column']//input[@type='checkbox'] >> nth=24
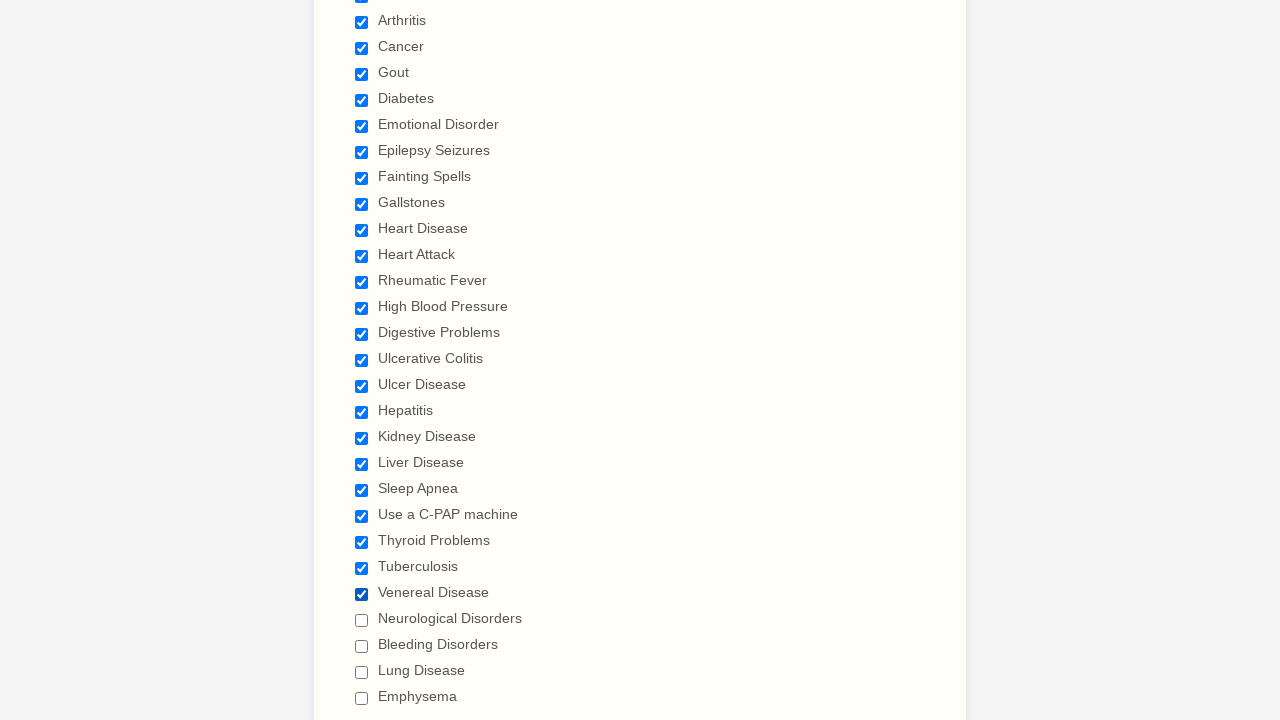

Waited for checkbox 24 selection to register
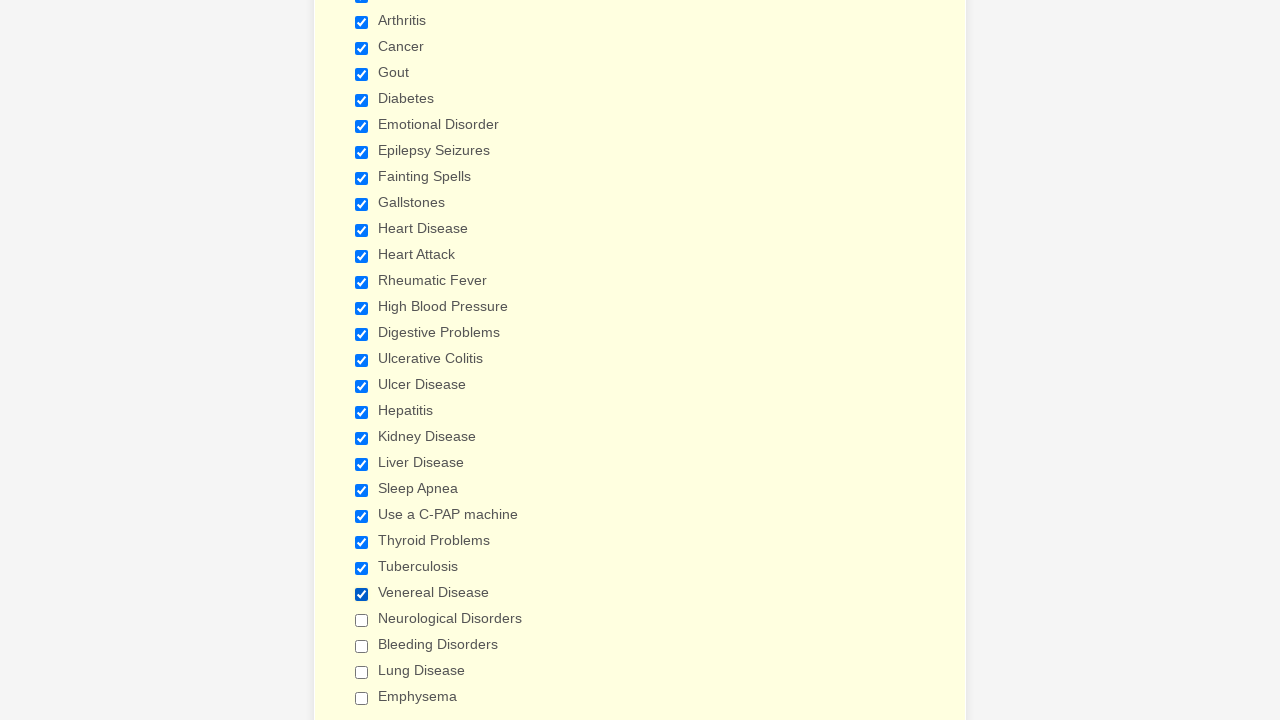

Clicked checkbox 25 to select it at (362, 620) on xpath=//div[@class='form-single-column']//input[@type='checkbox'] >> nth=25
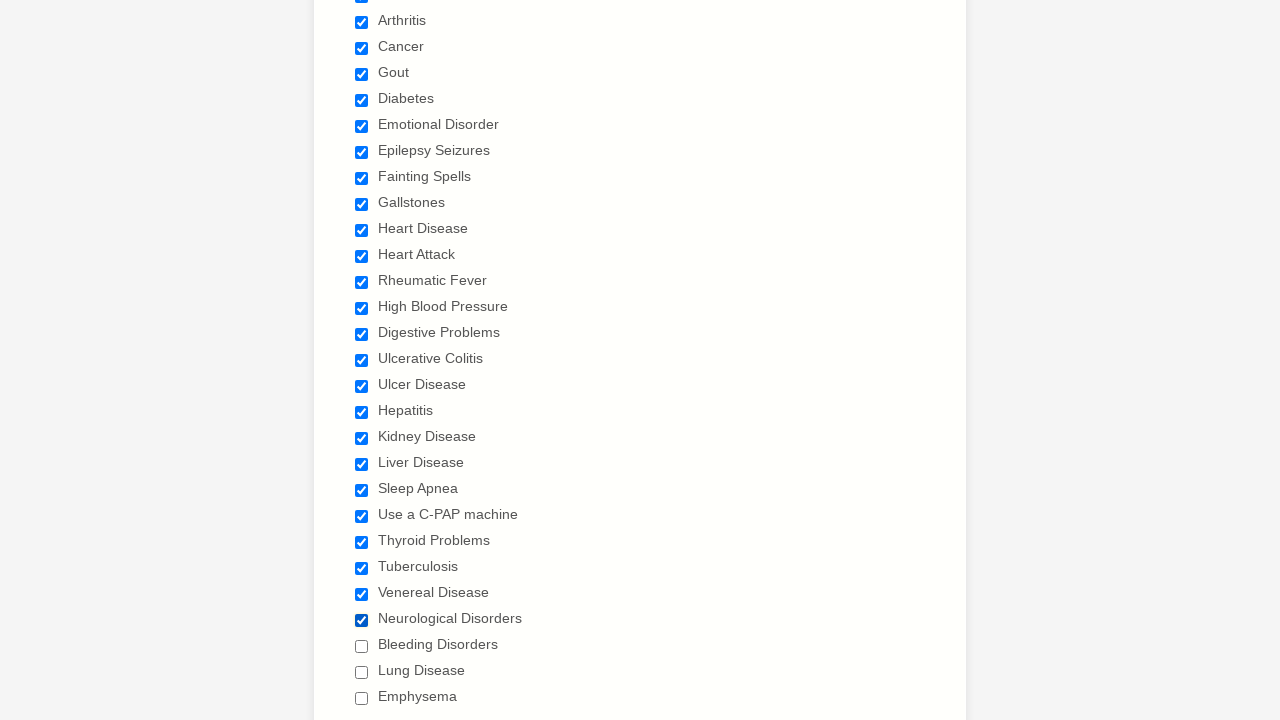

Waited for checkbox 25 selection to register
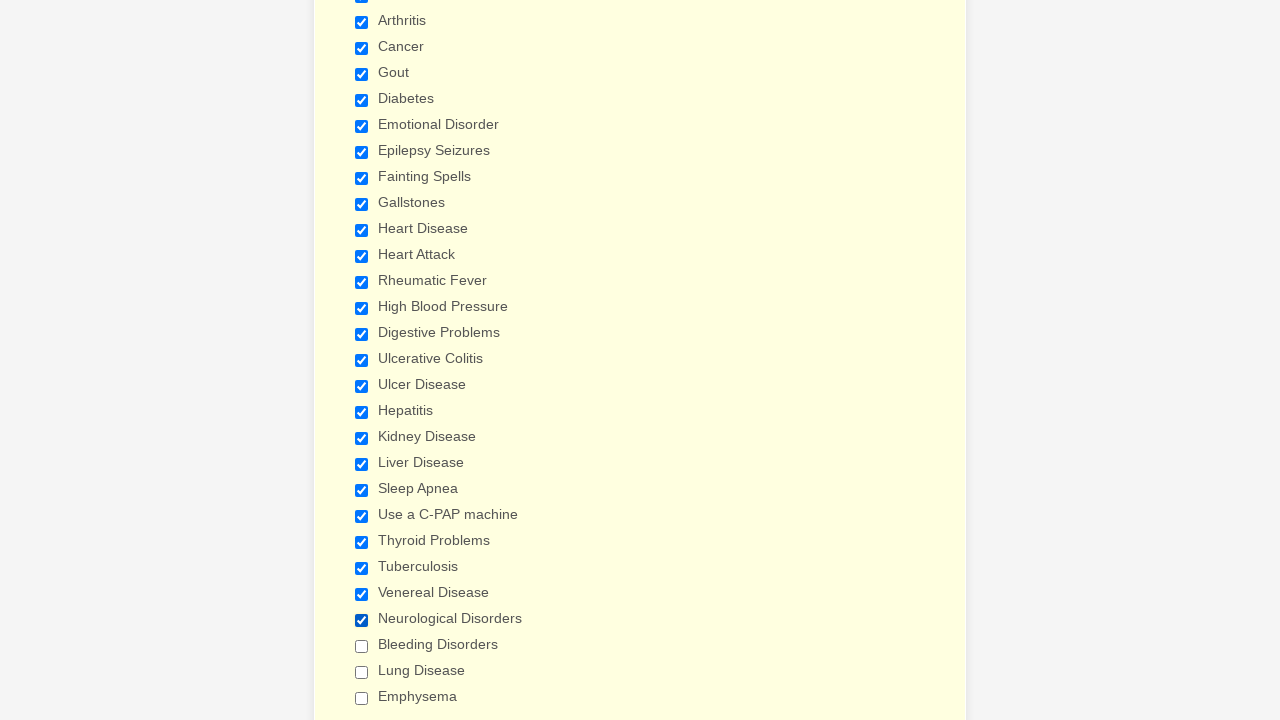

Clicked checkbox 26 to select it at (362, 646) on xpath=//div[@class='form-single-column']//input[@type='checkbox'] >> nth=26
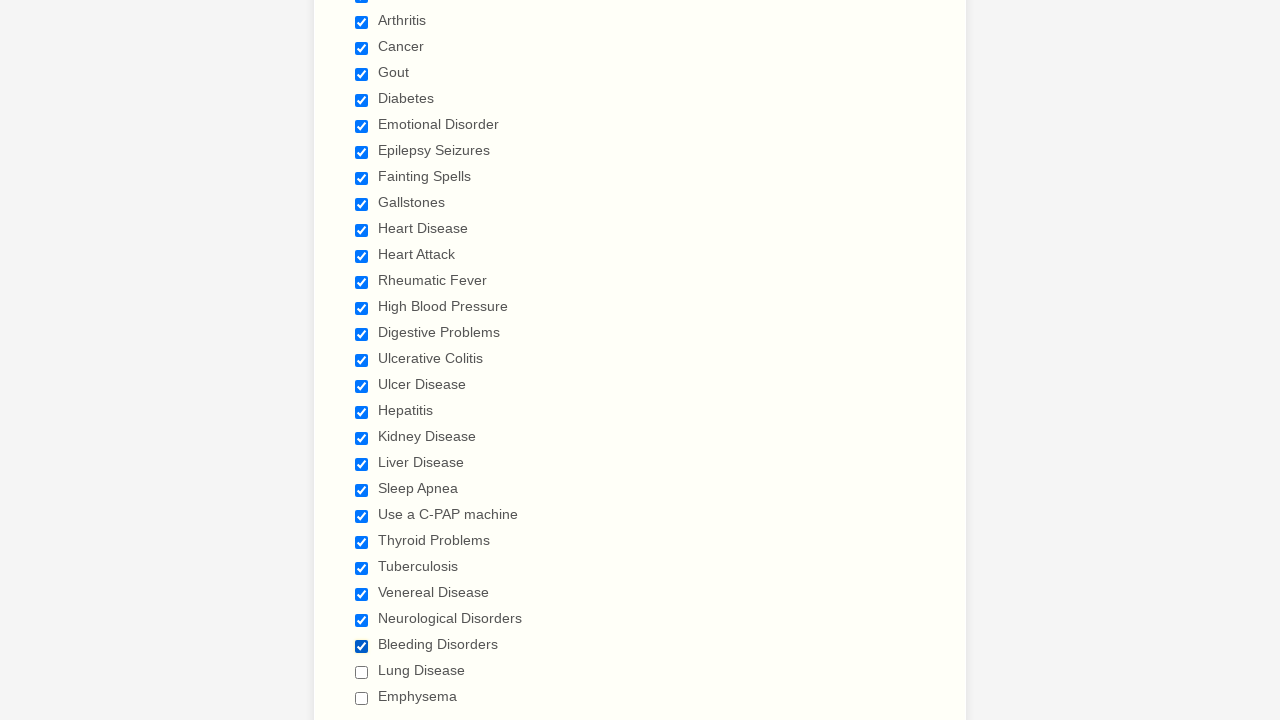

Waited for checkbox 26 selection to register
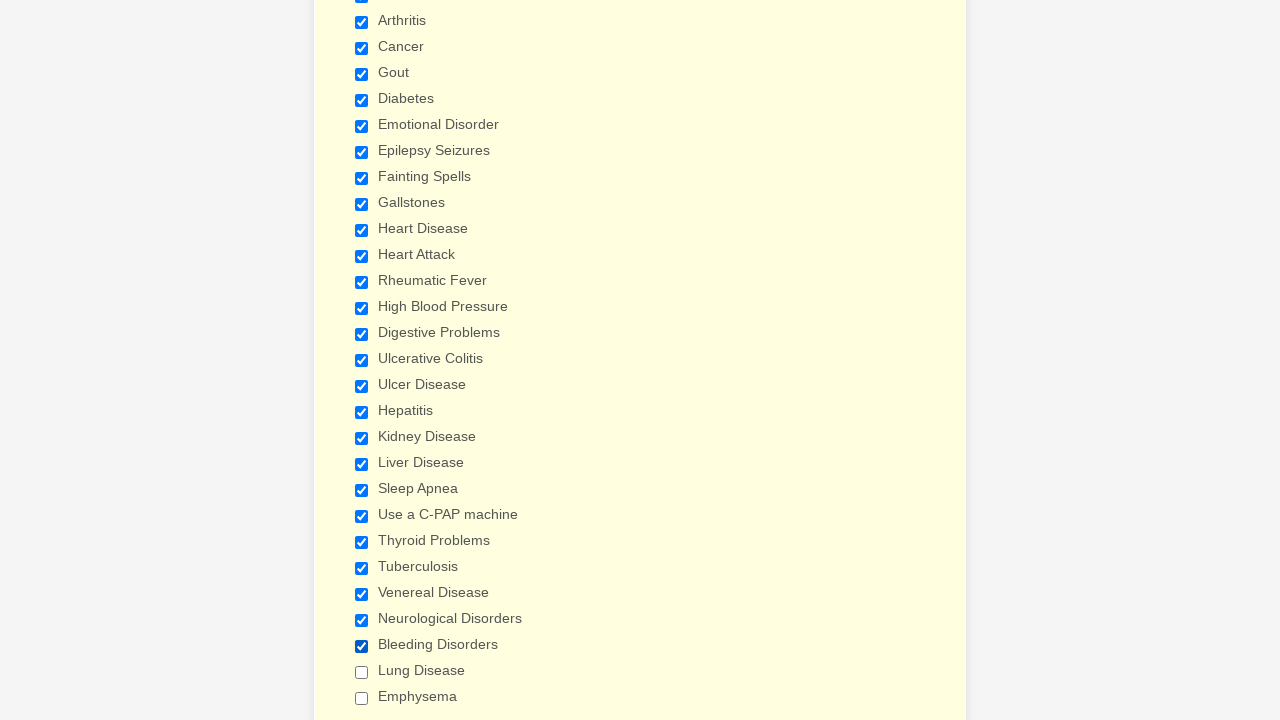

Clicked checkbox 27 to select it at (362, 672) on xpath=//div[@class='form-single-column']//input[@type='checkbox'] >> nth=27
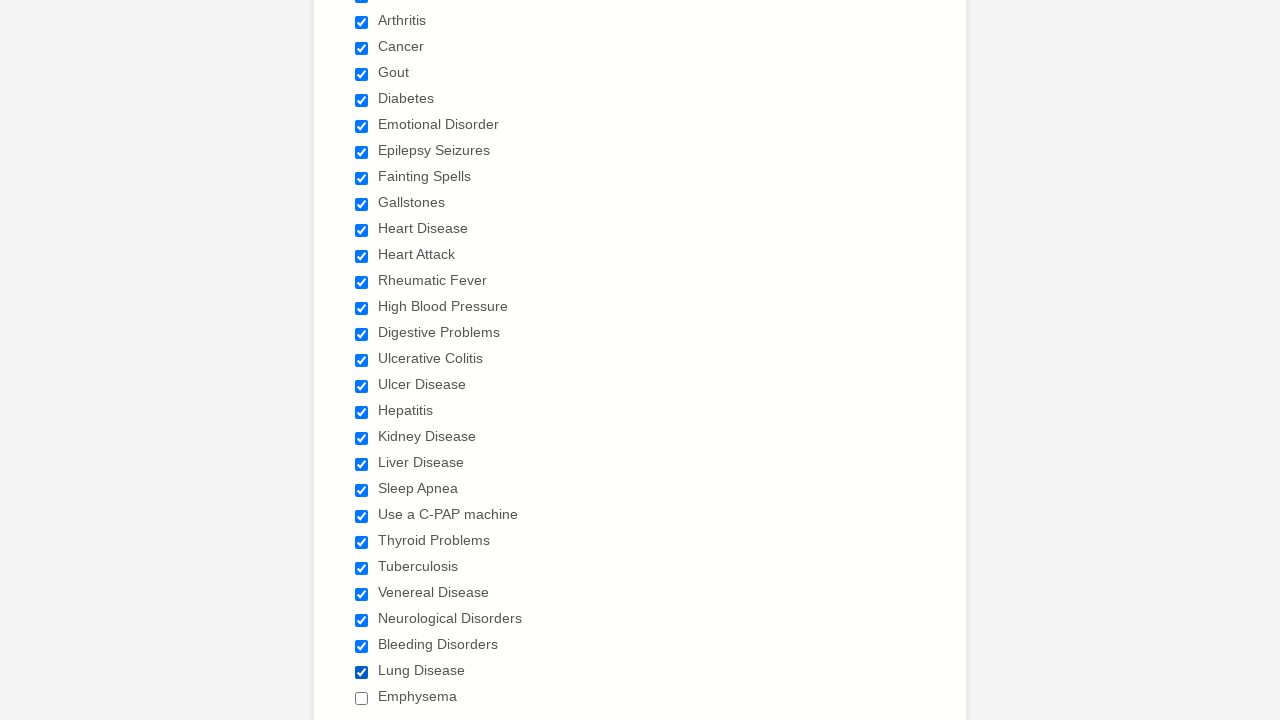

Waited for checkbox 27 selection to register
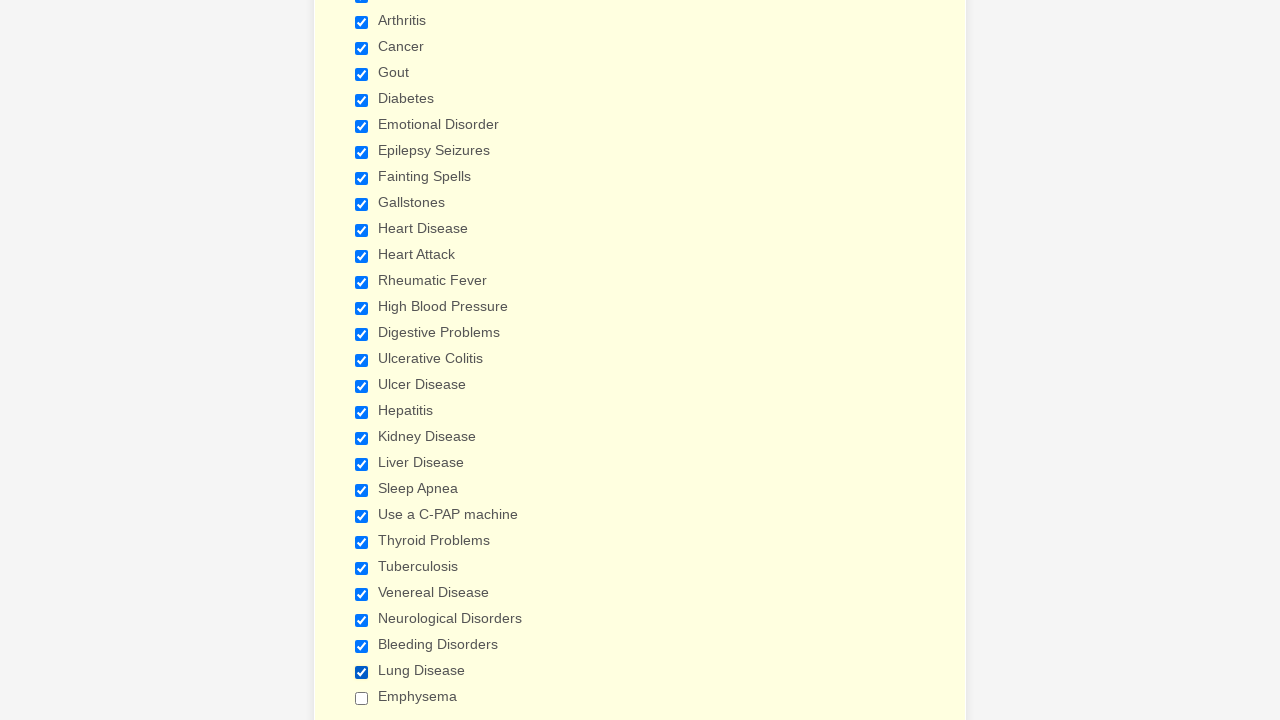

Clicked checkbox 28 to select it at (362, 698) on xpath=//div[@class='form-single-column']//input[@type='checkbox'] >> nth=28
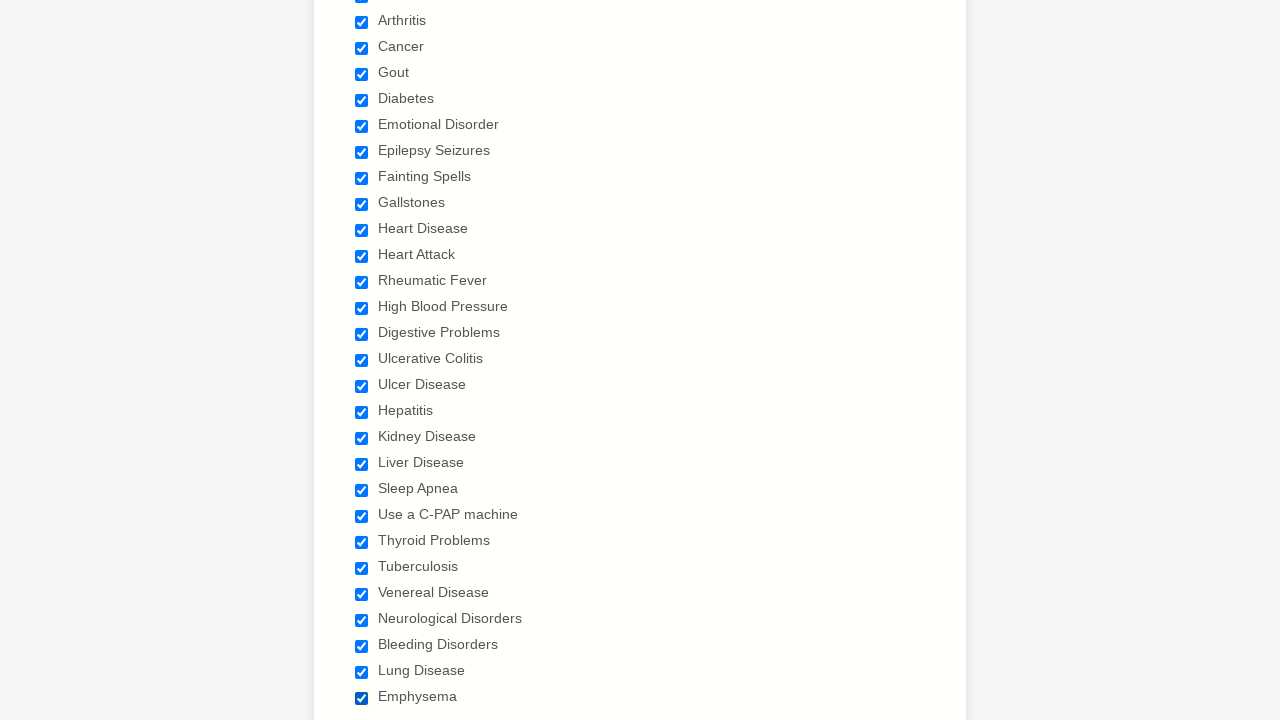

Waited for checkbox 28 selection to register
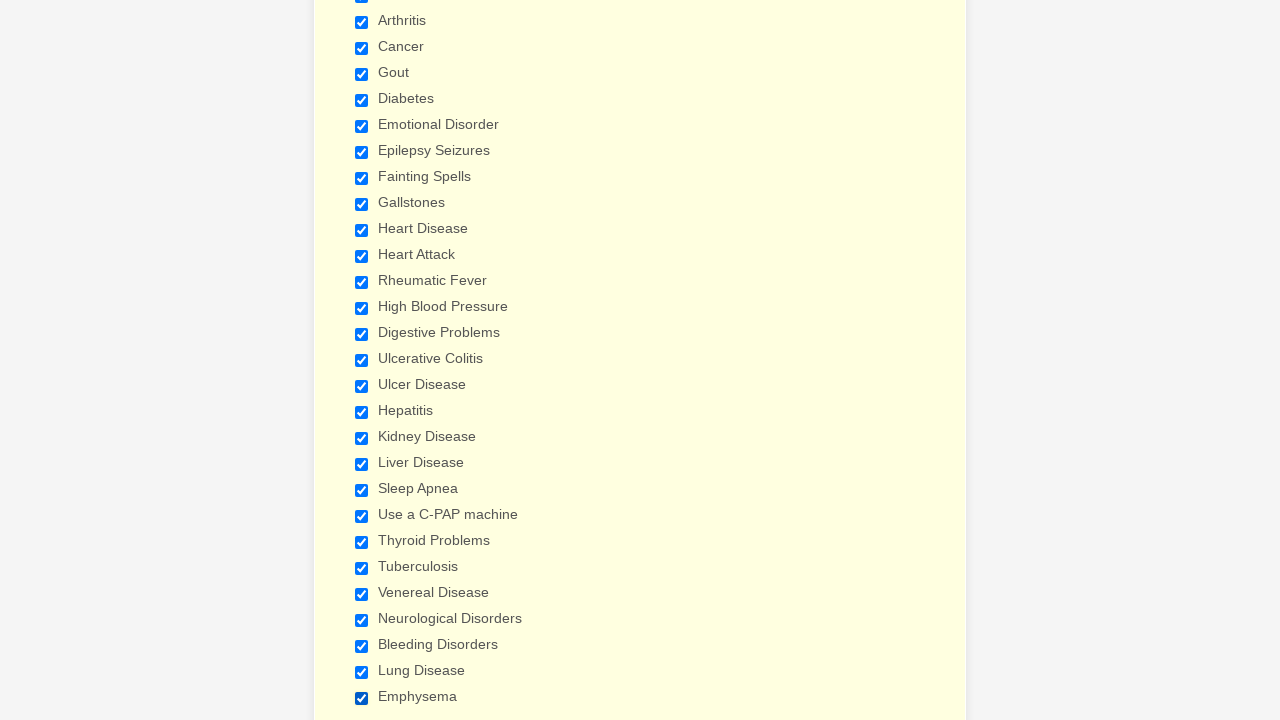

Verified checkbox 0 is selected
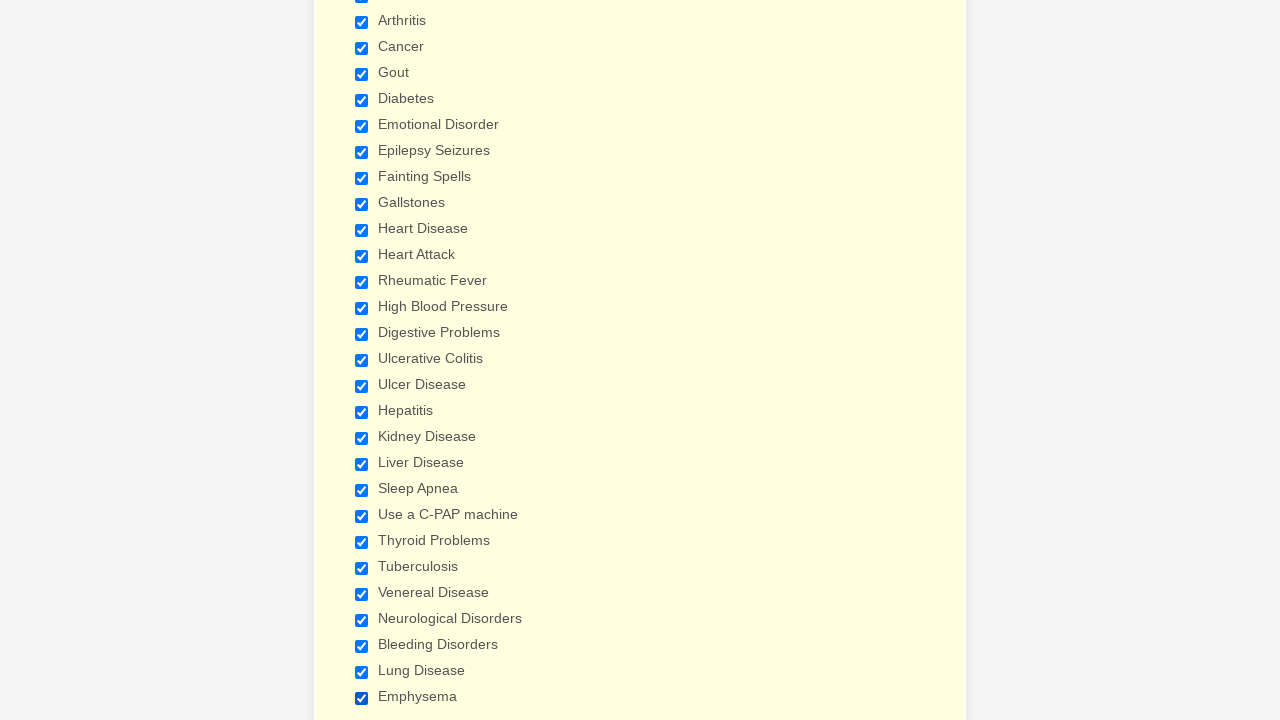

Verified checkbox 1 is selected
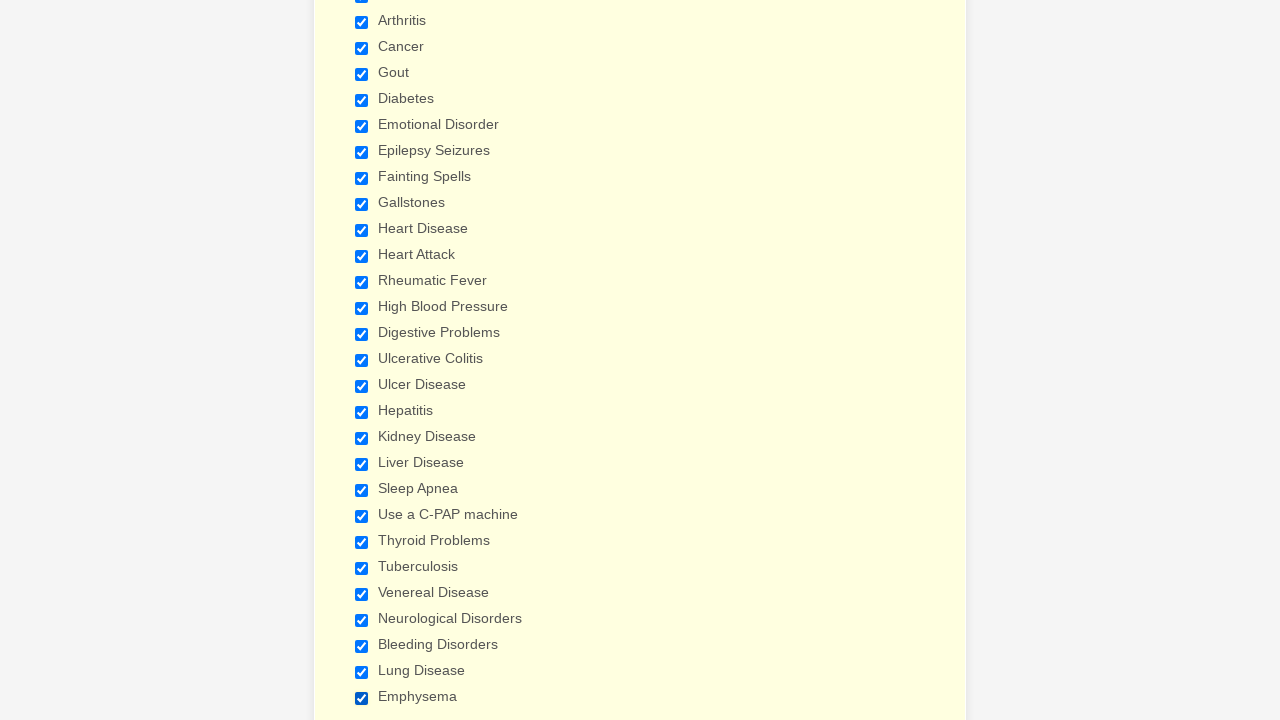

Verified checkbox 2 is selected
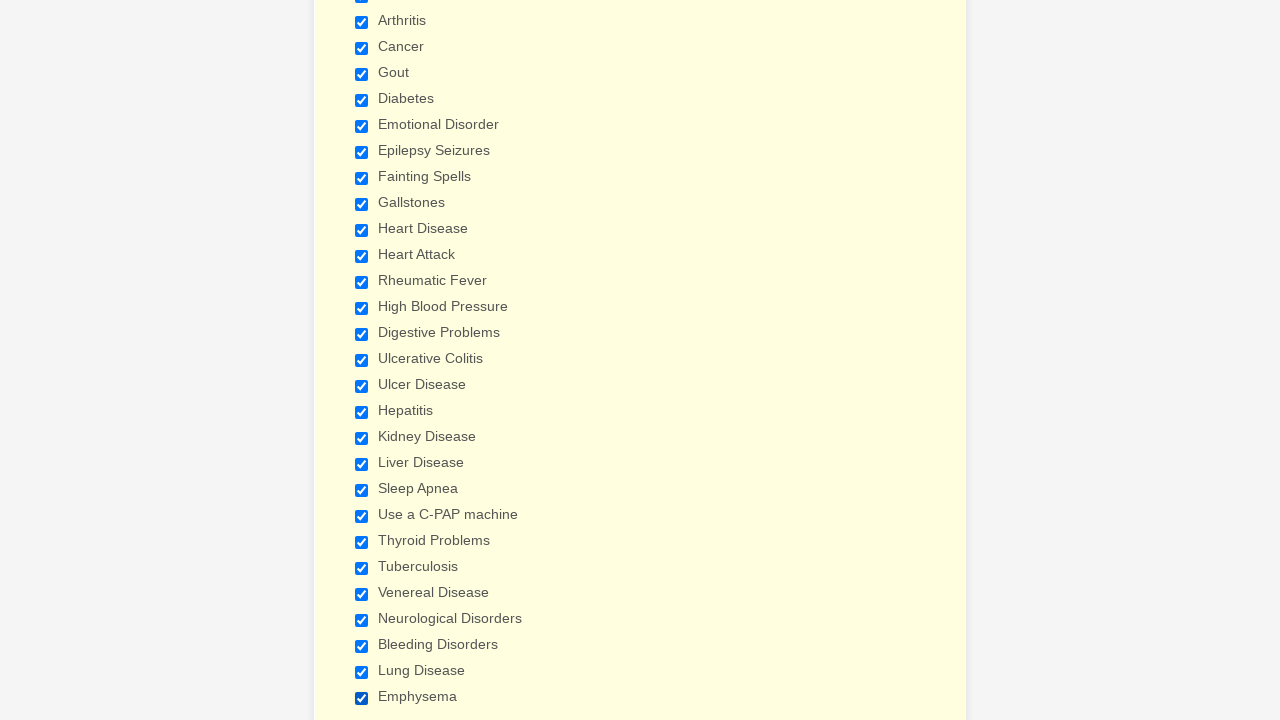

Verified checkbox 3 is selected
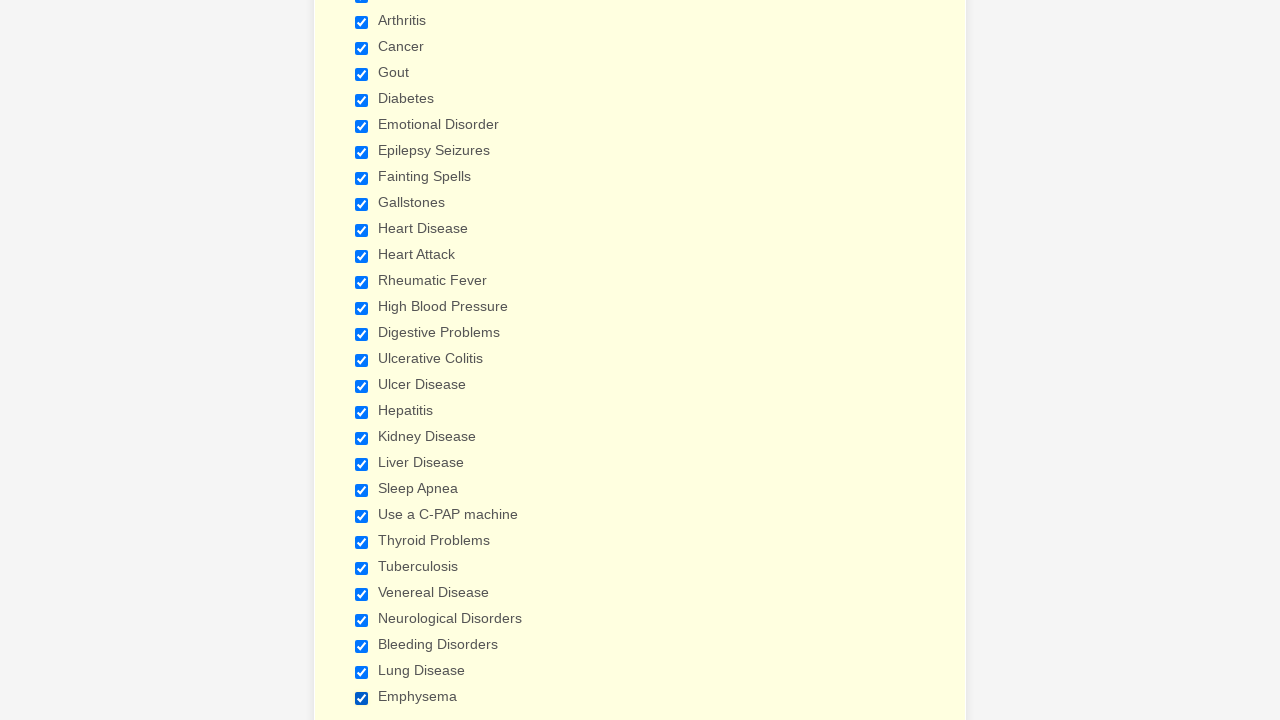

Verified checkbox 4 is selected
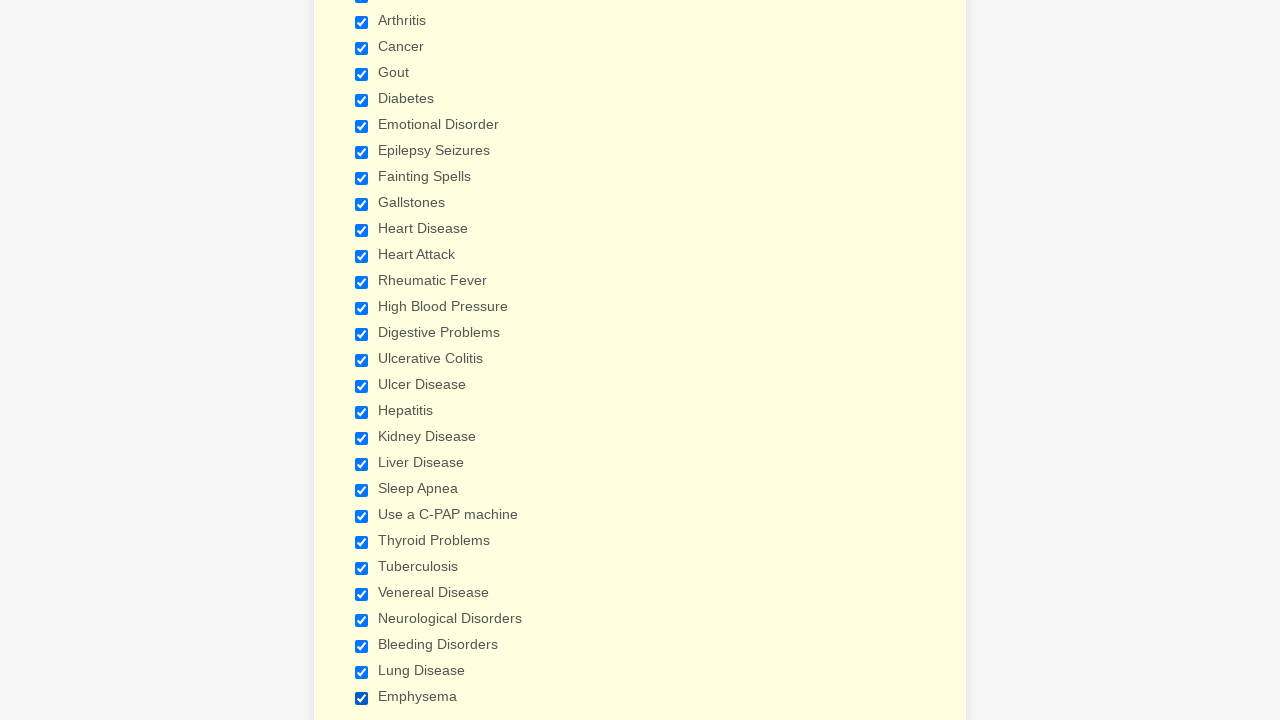

Verified checkbox 5 is selected
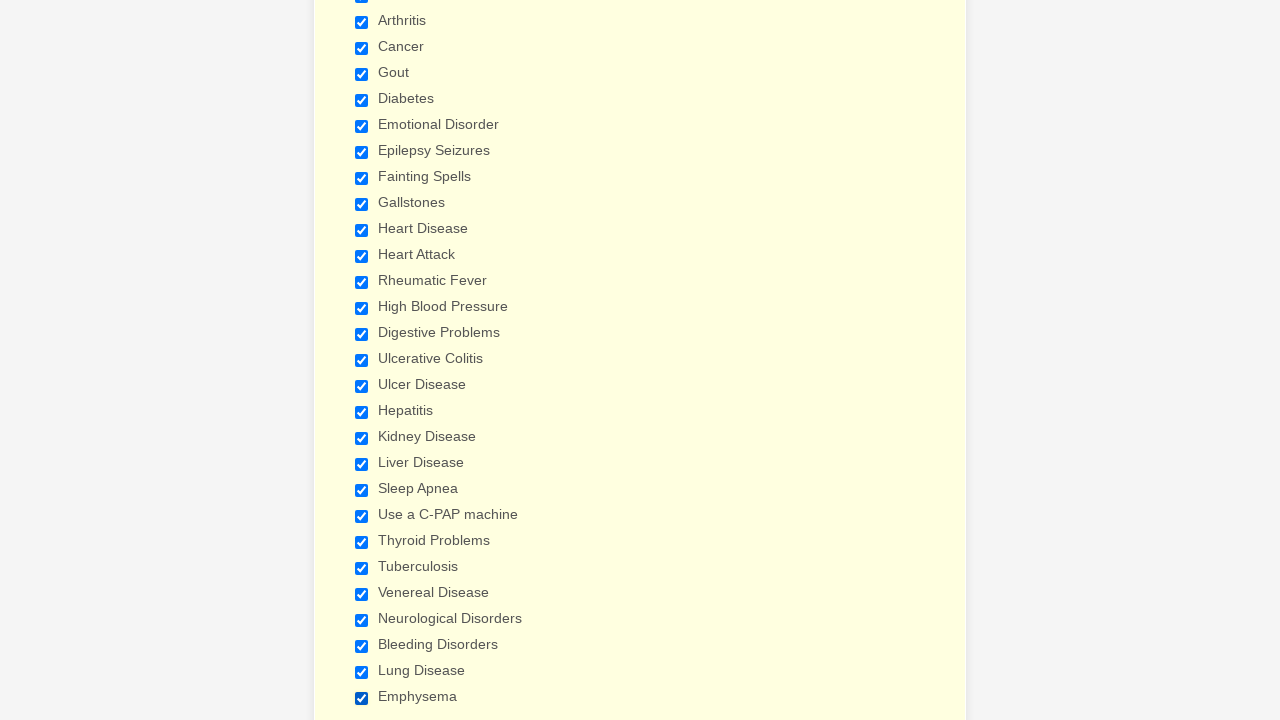

Verified checkbox 6 is selected
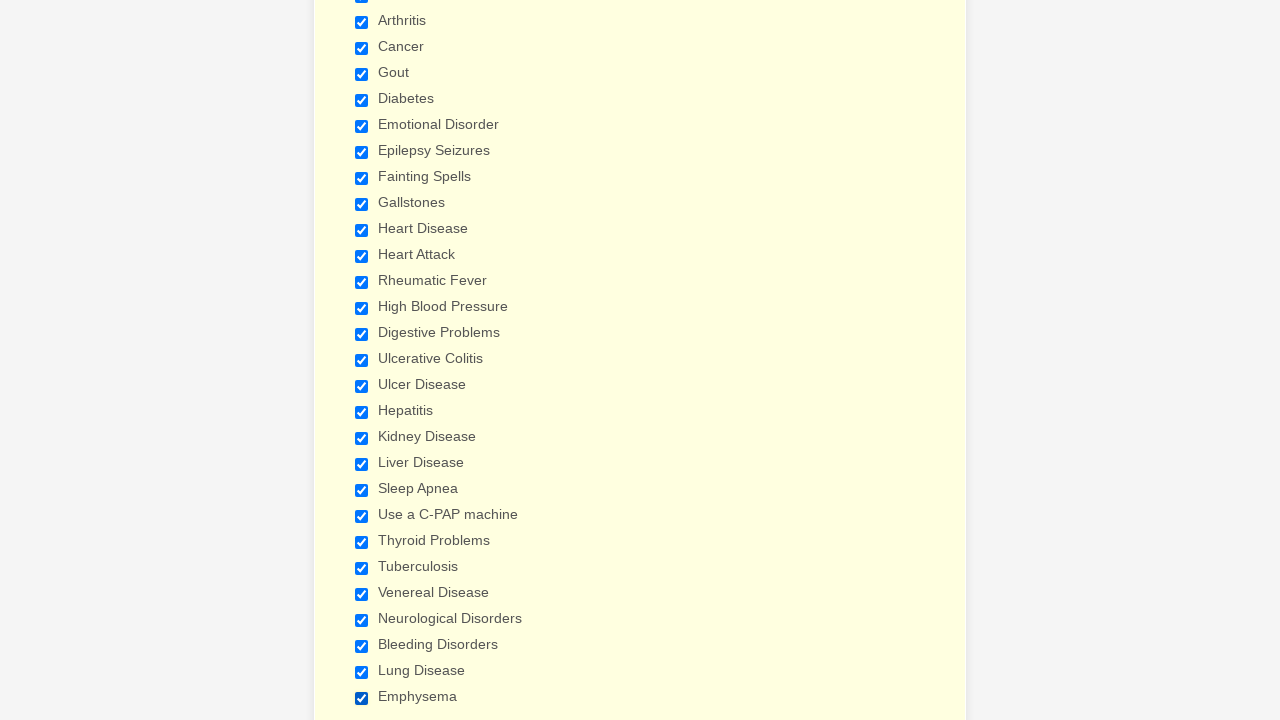

Verified checkbox 7 is selected
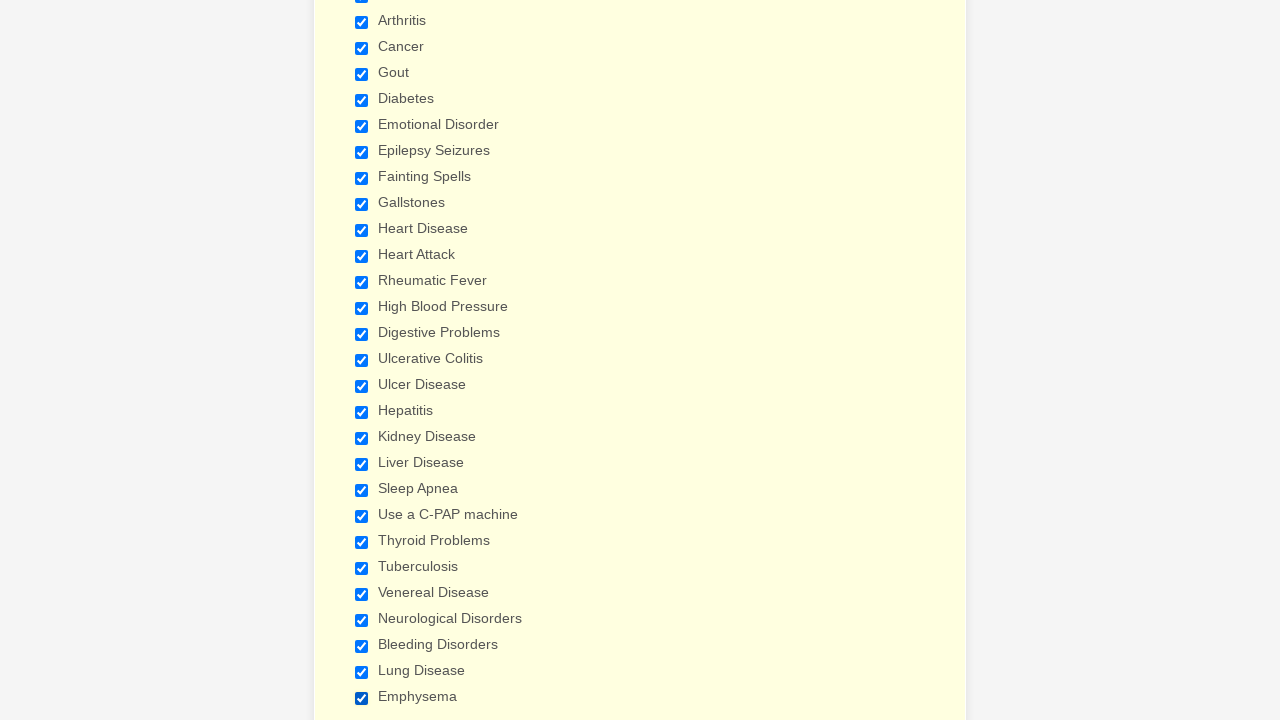

Verified checkbox 8 is selected
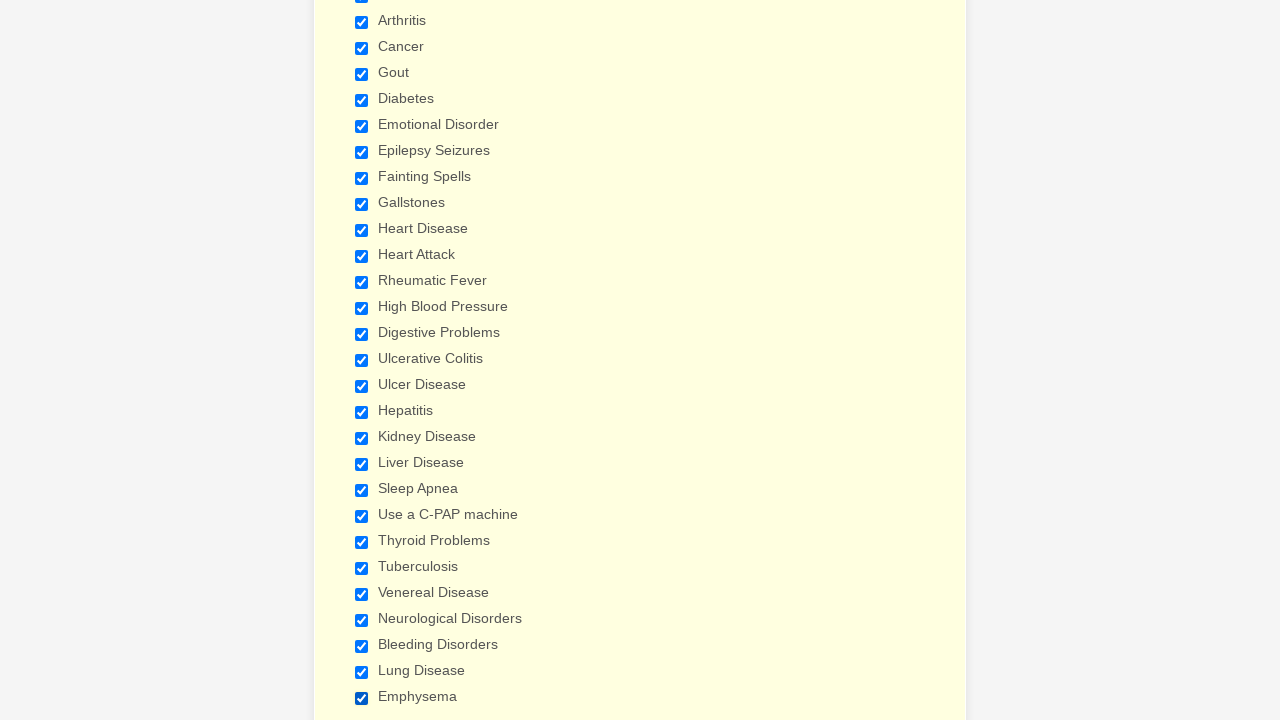

Verified checkbox 9 is selected
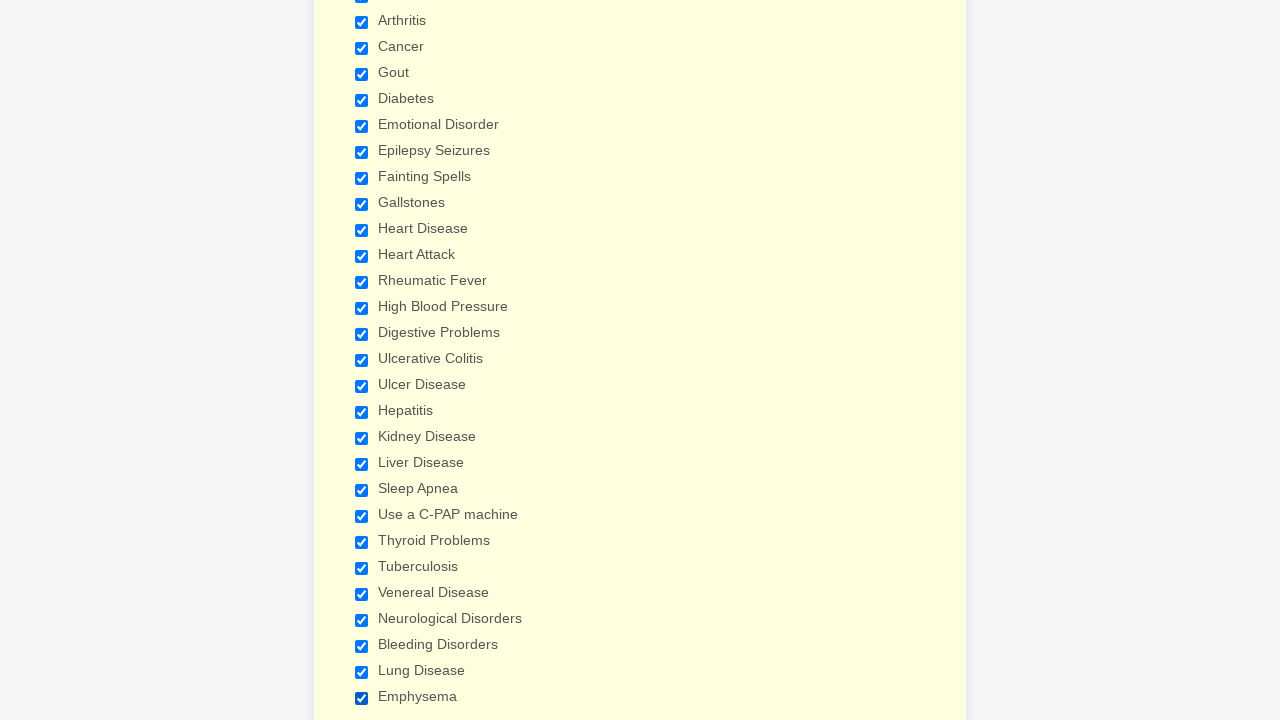

Verified checkbox 10 is selected
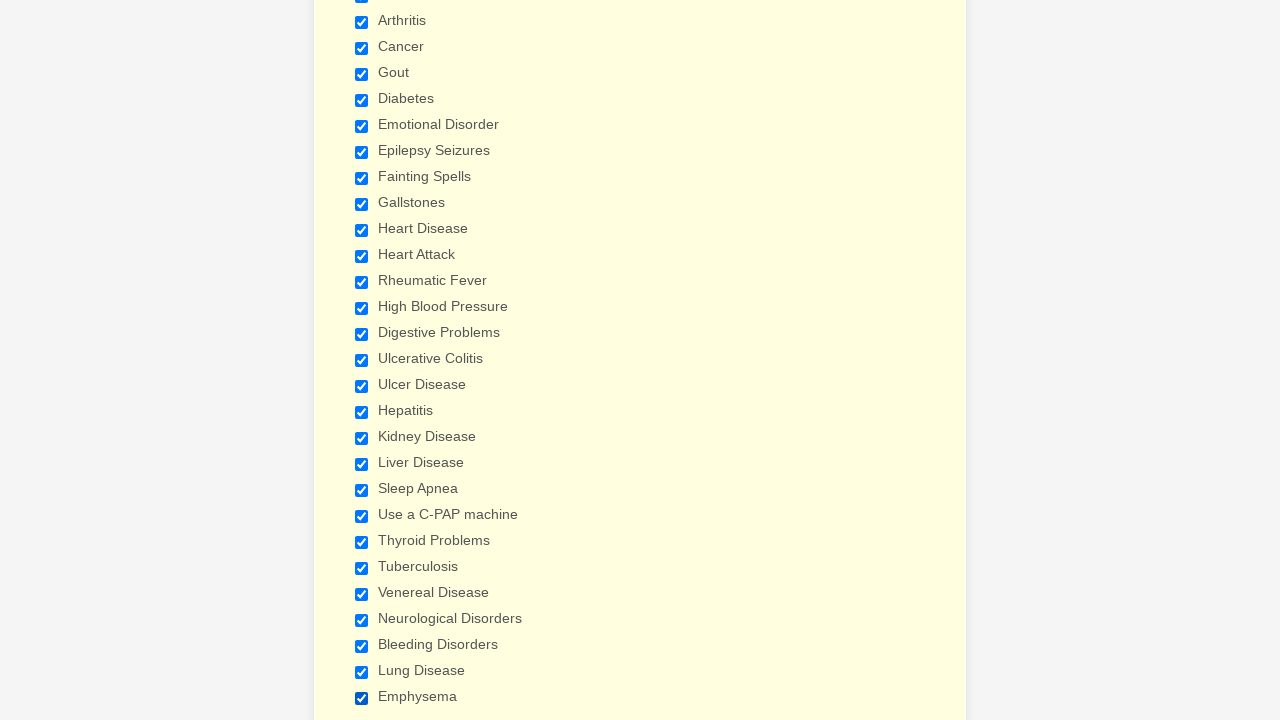

Verified checkbox 11 is selected
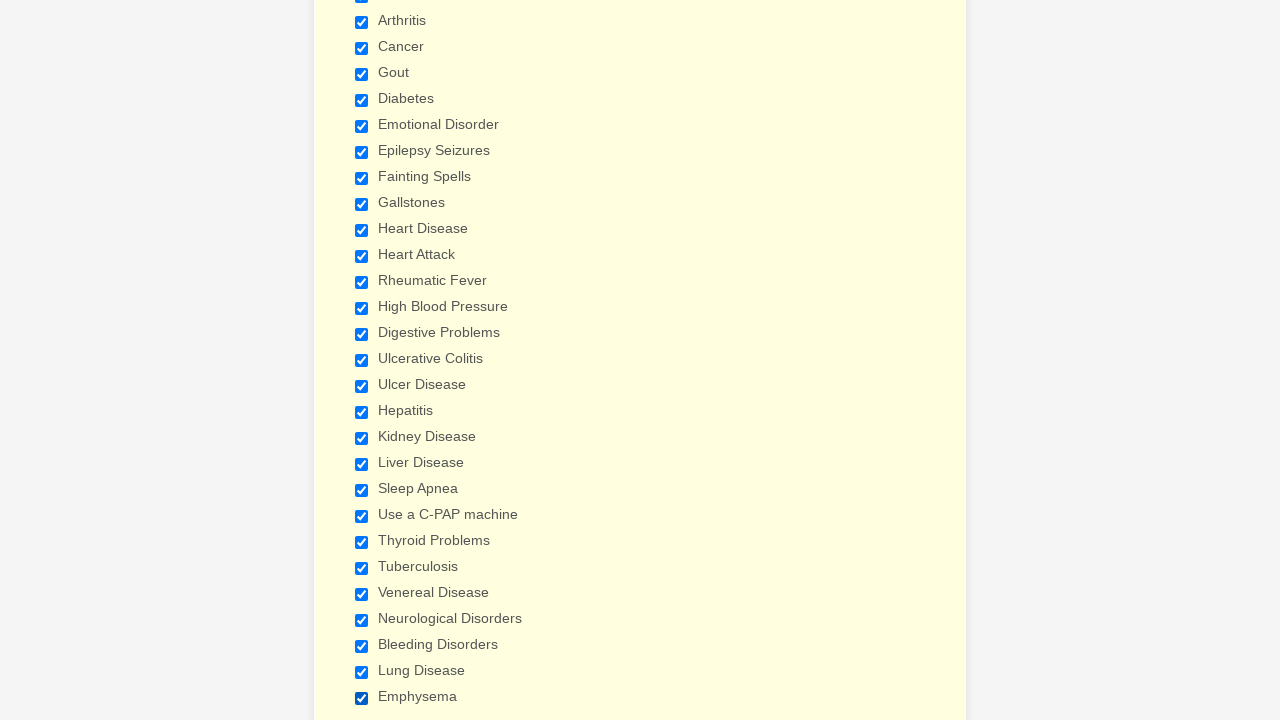

Verified checkbox 12 is selected
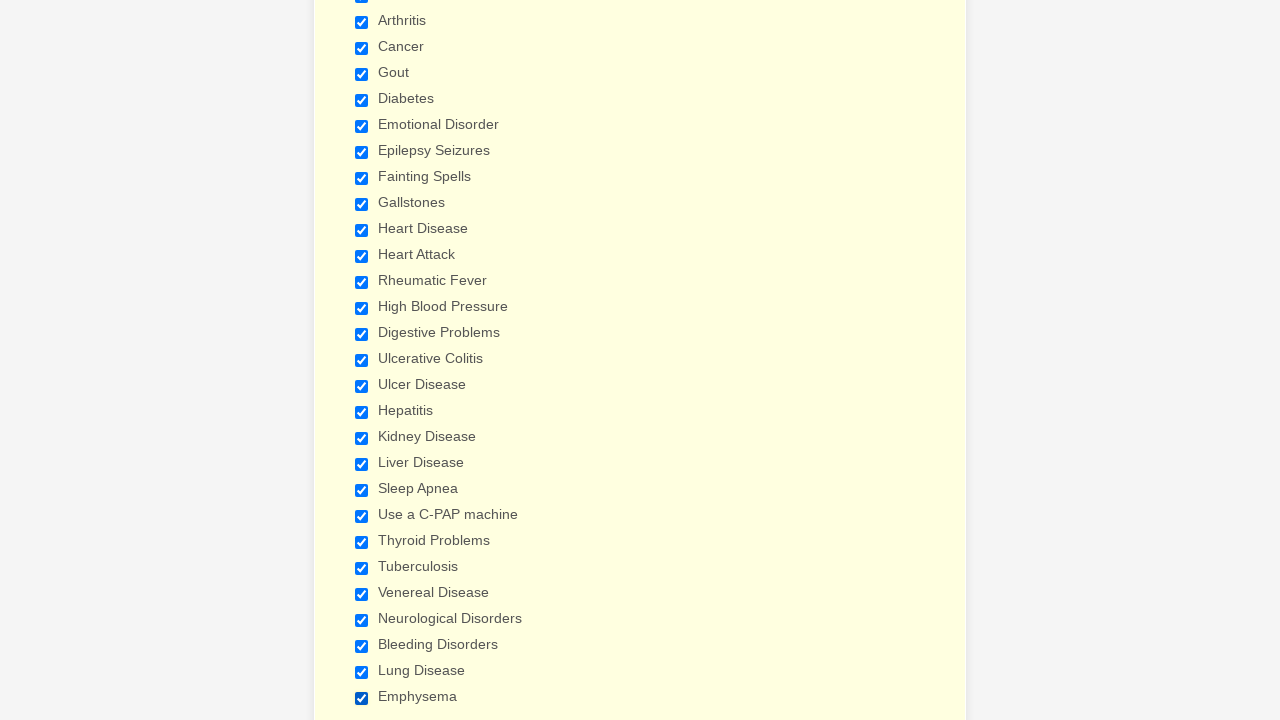

Verified checkbox 13 is selected
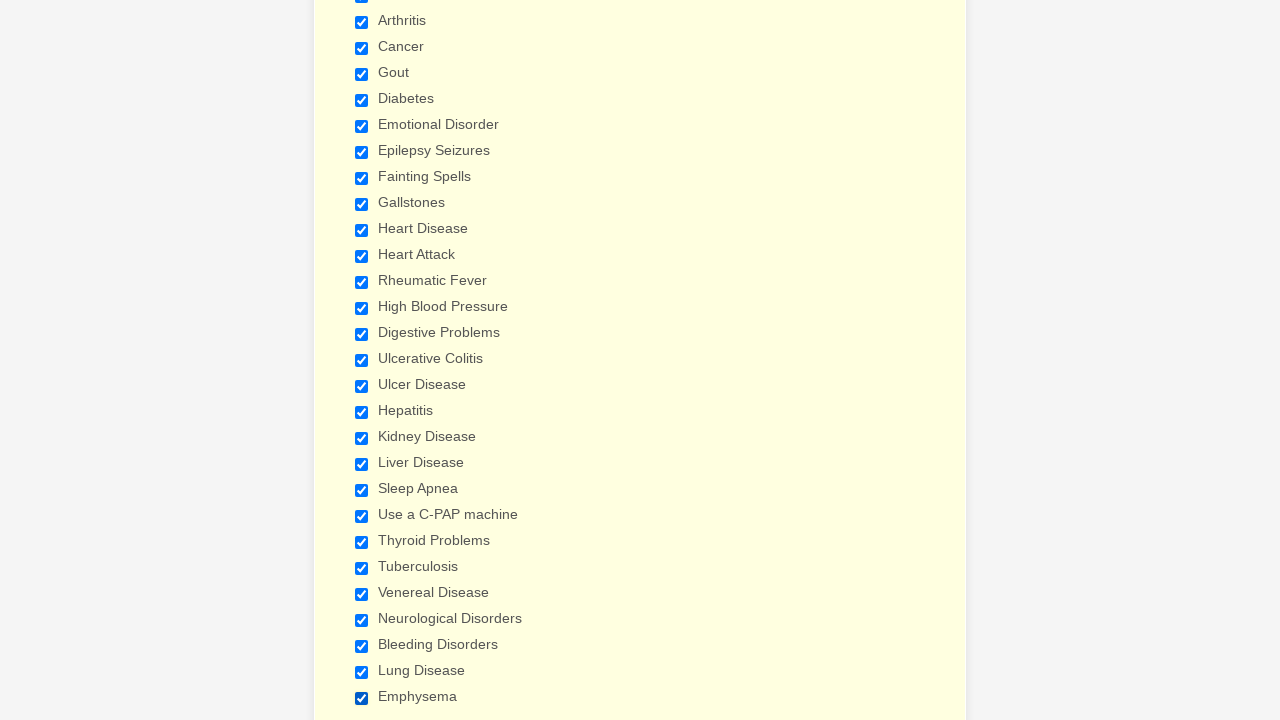

Verified checkbox 14 is selected
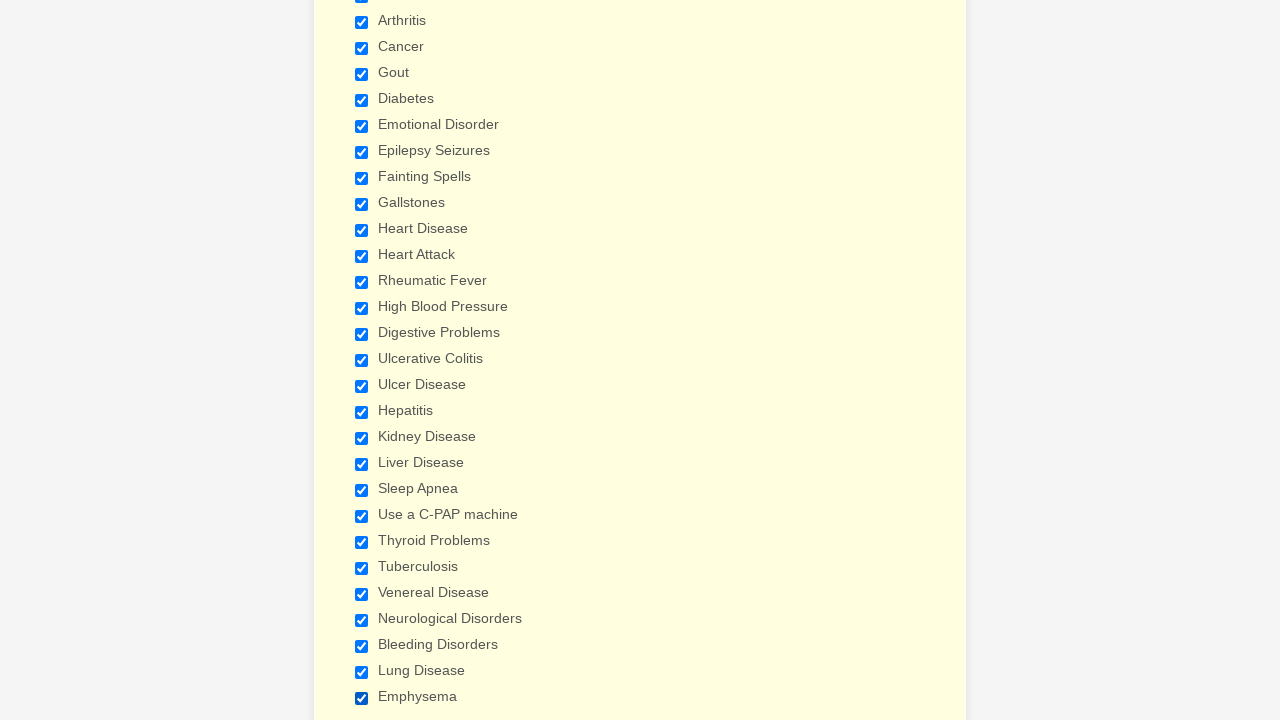

Verified checkbox 15 is selected
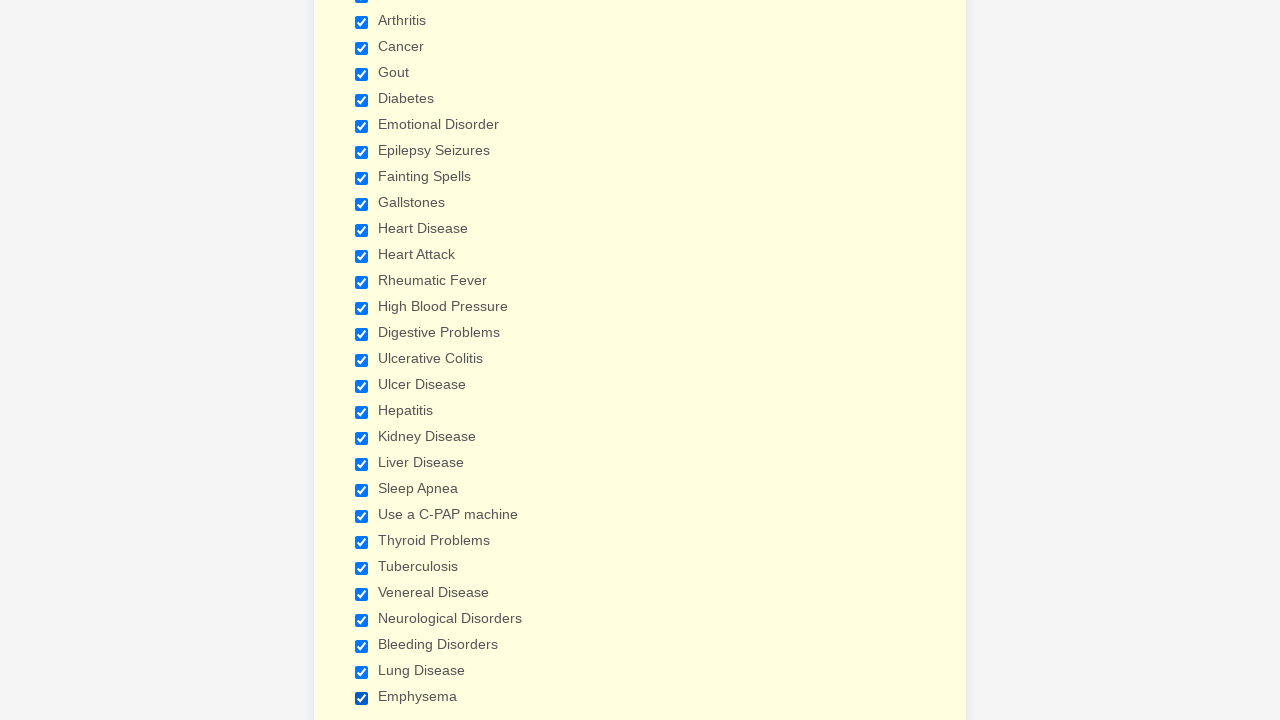

Verified checkbox 16 is selected
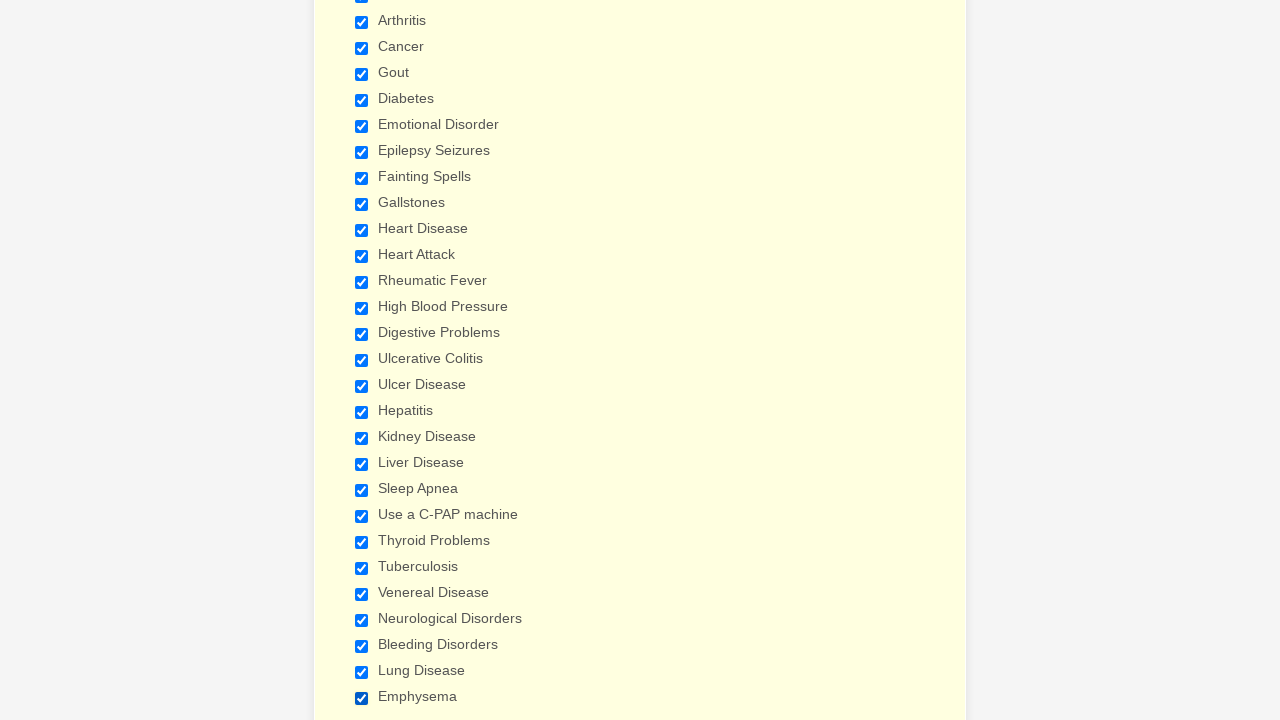

Verified checkbox 17 is selected
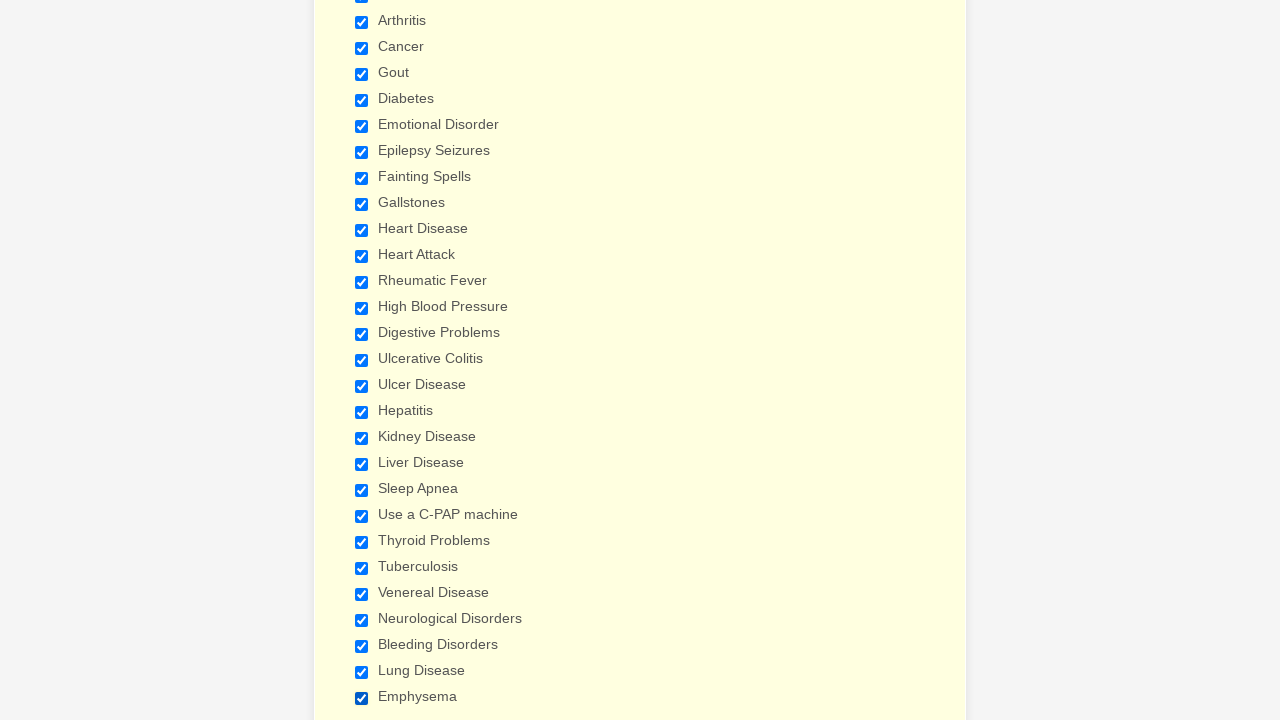

Verified checkbox 18 is selected
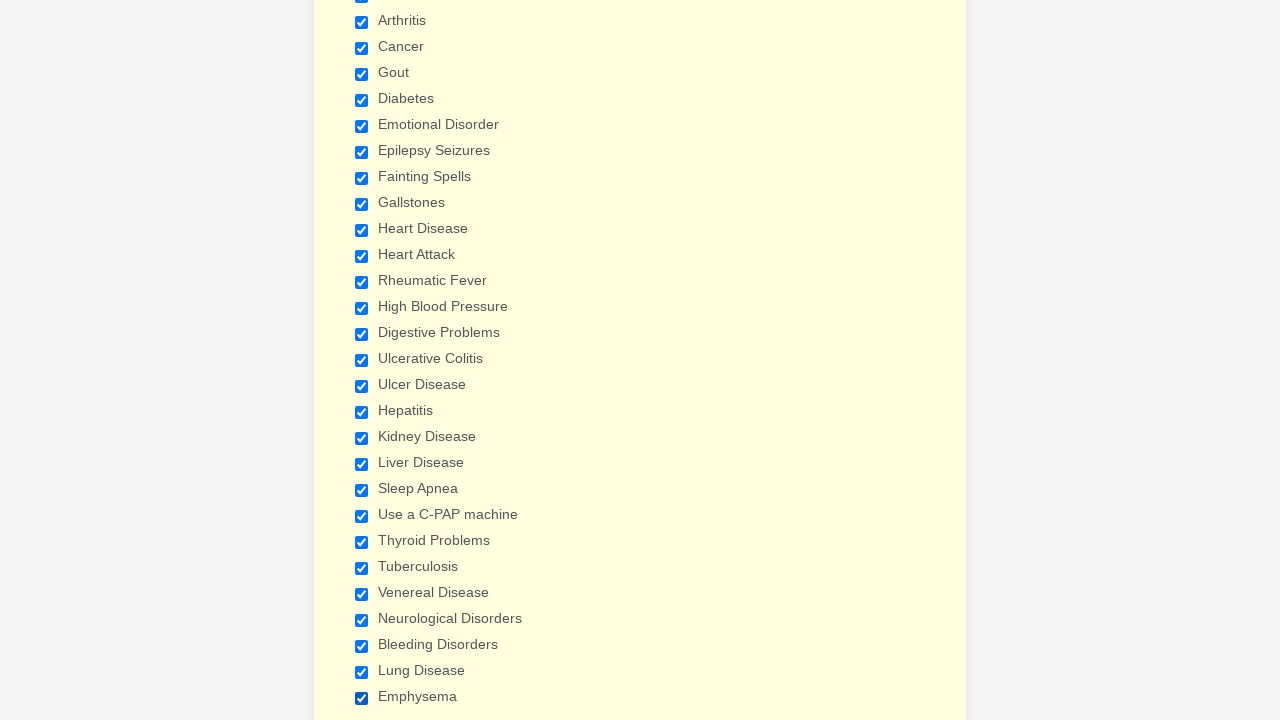

Verified checkbox 19 is selected
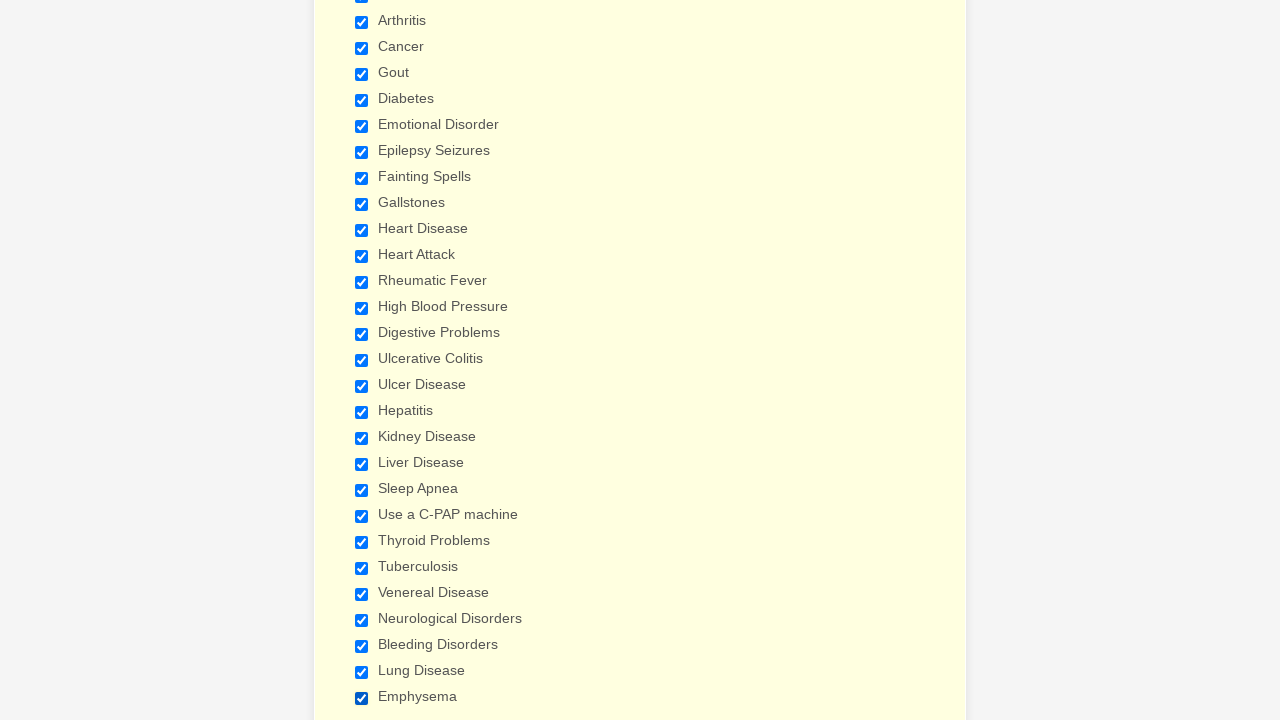

Verified checkbox 20 is selected
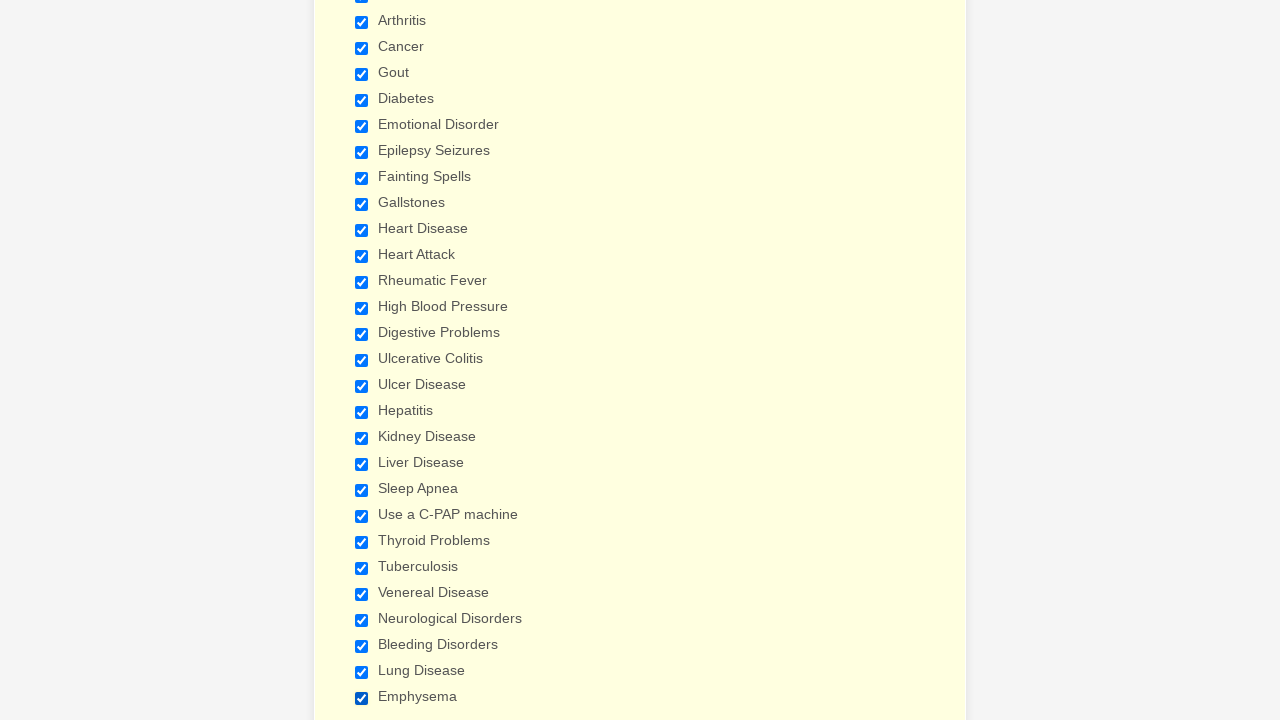

Verified checkbox 21 is selected
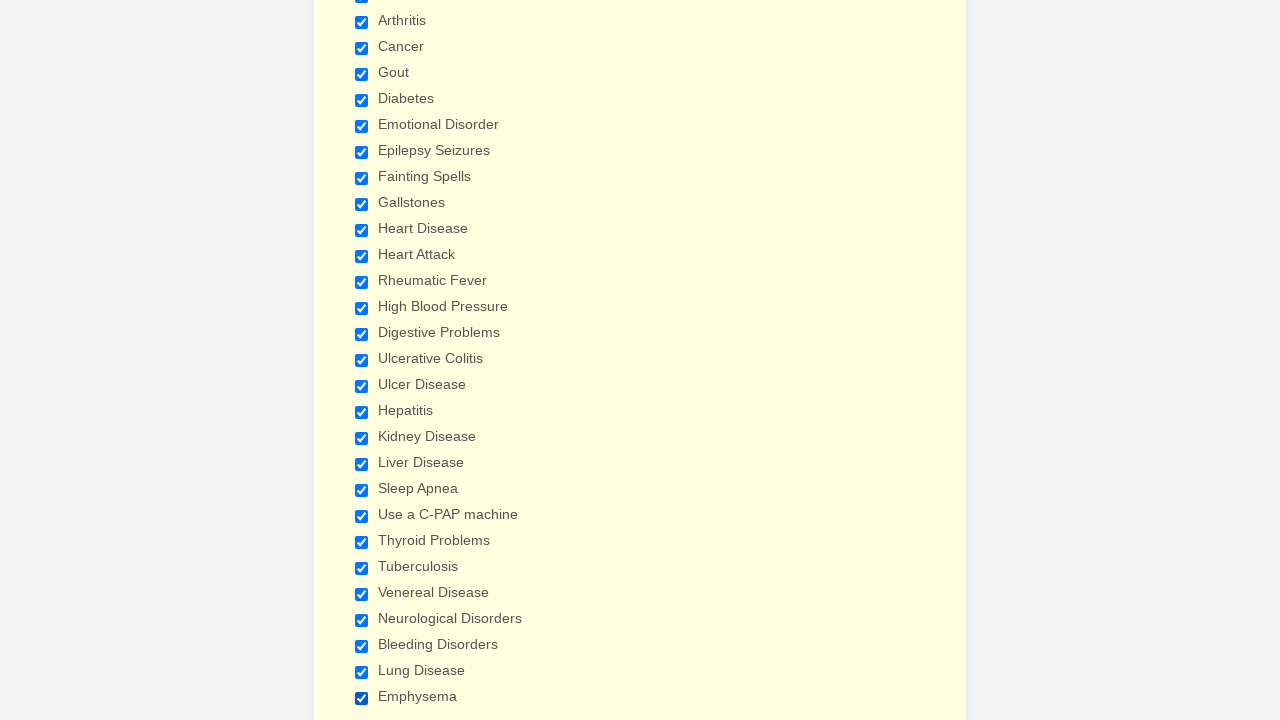

Verified checkbox 22 is selected
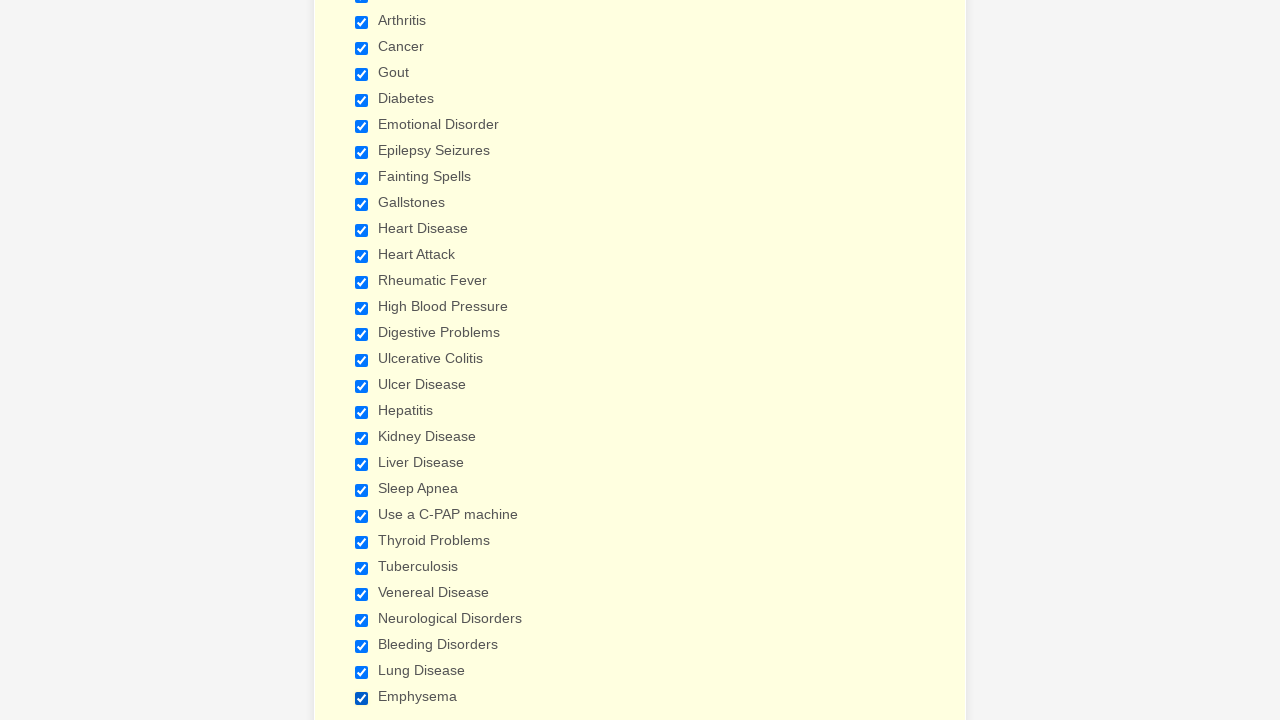

Verified checkbox 23 is selected
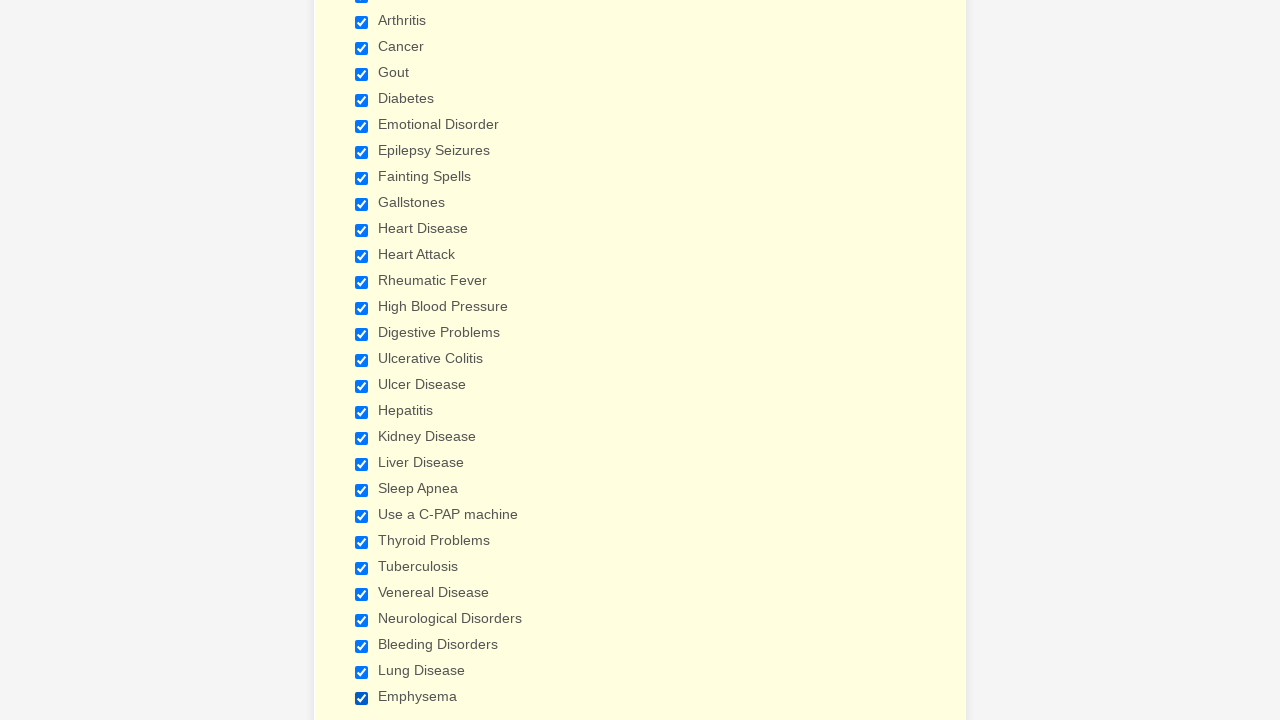

Verified checkbox 24 is selected
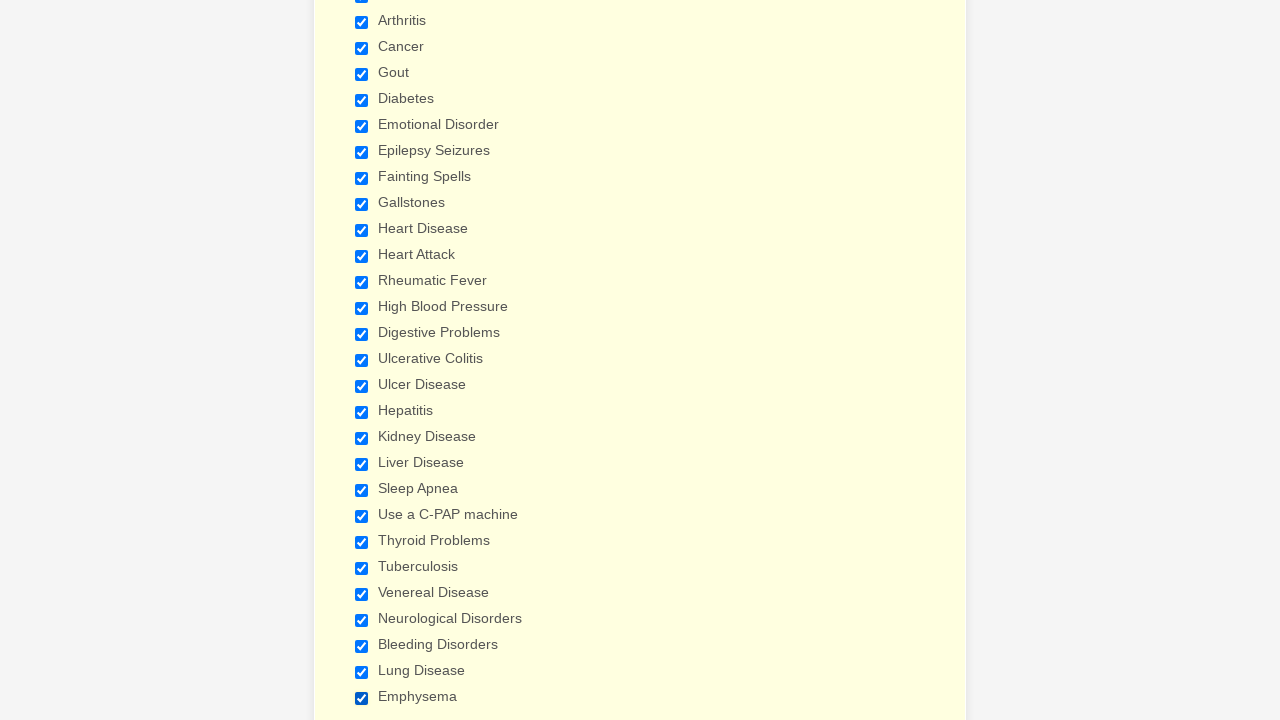

Verified checkbox 25 is selected
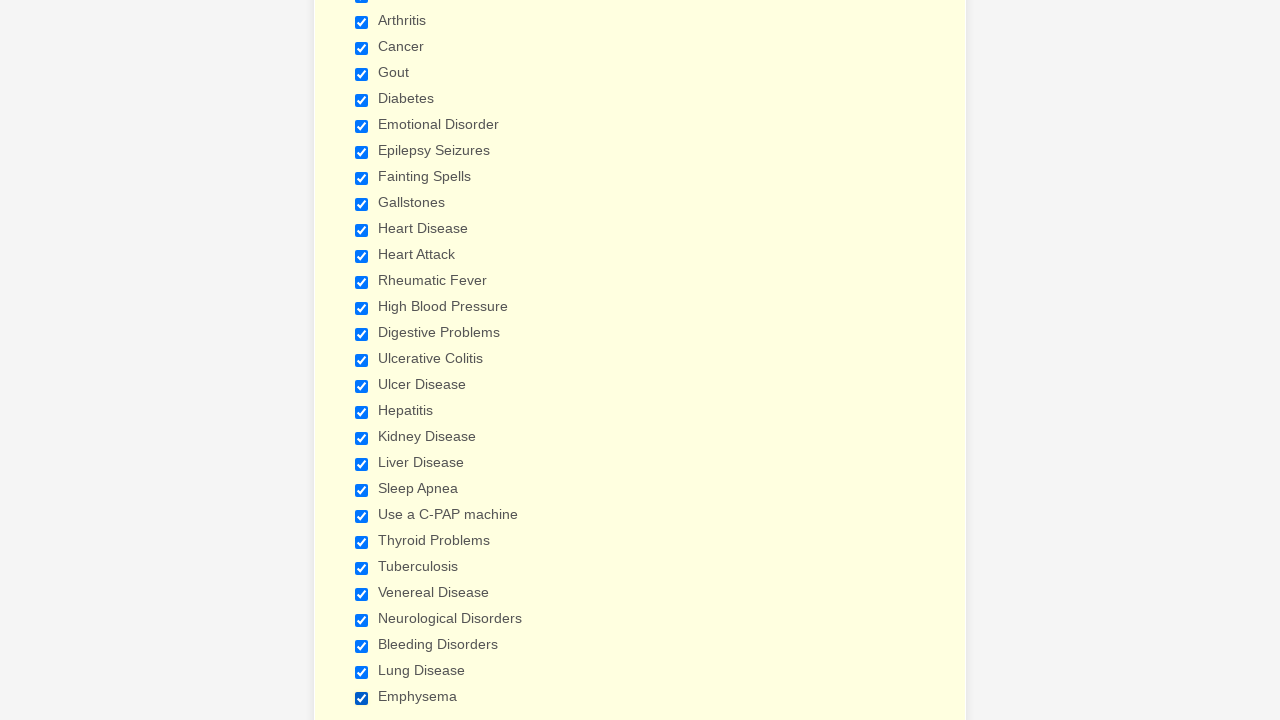

Verified checkbox 26 is selected
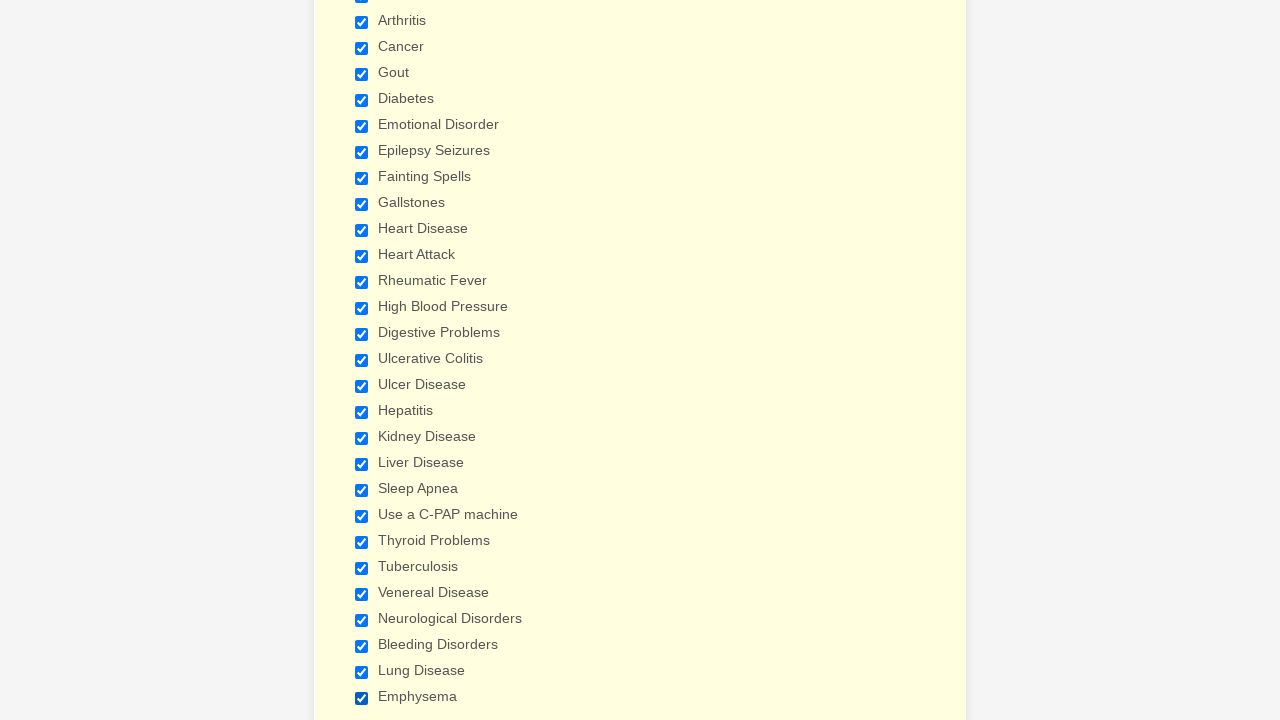

Verified checkbox 27 is selected
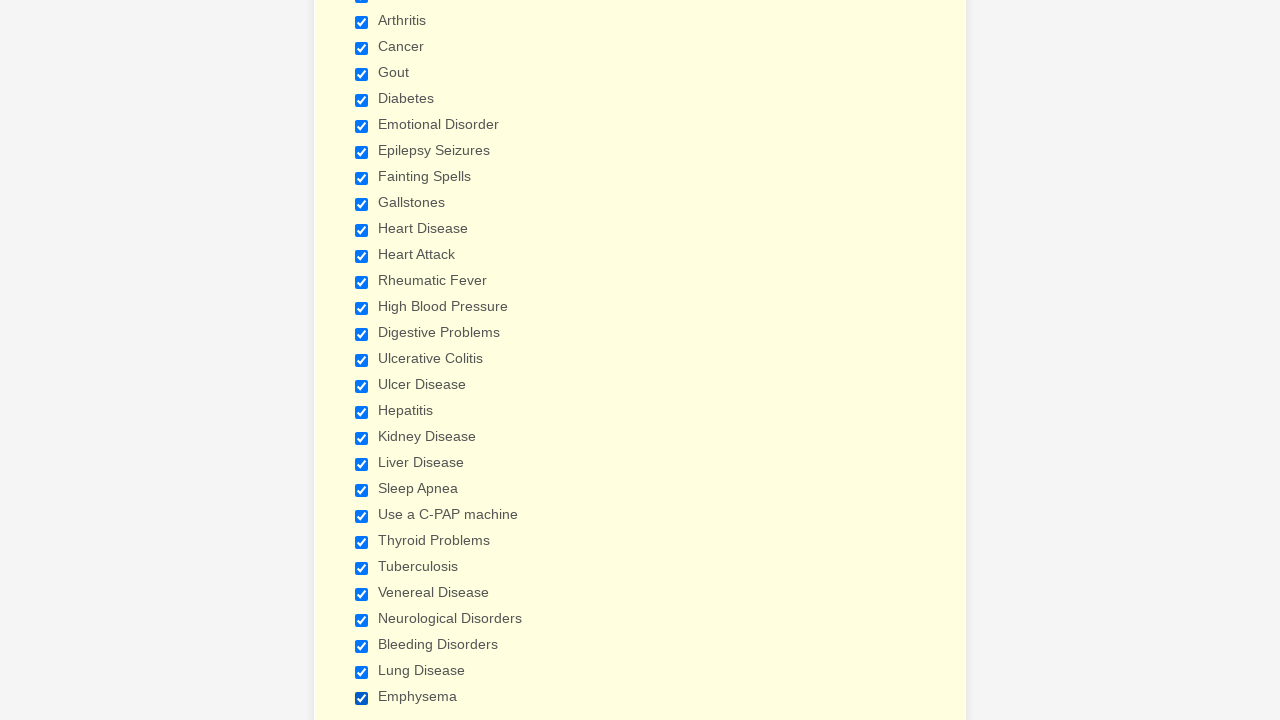

Verified checkbox 28 is selected
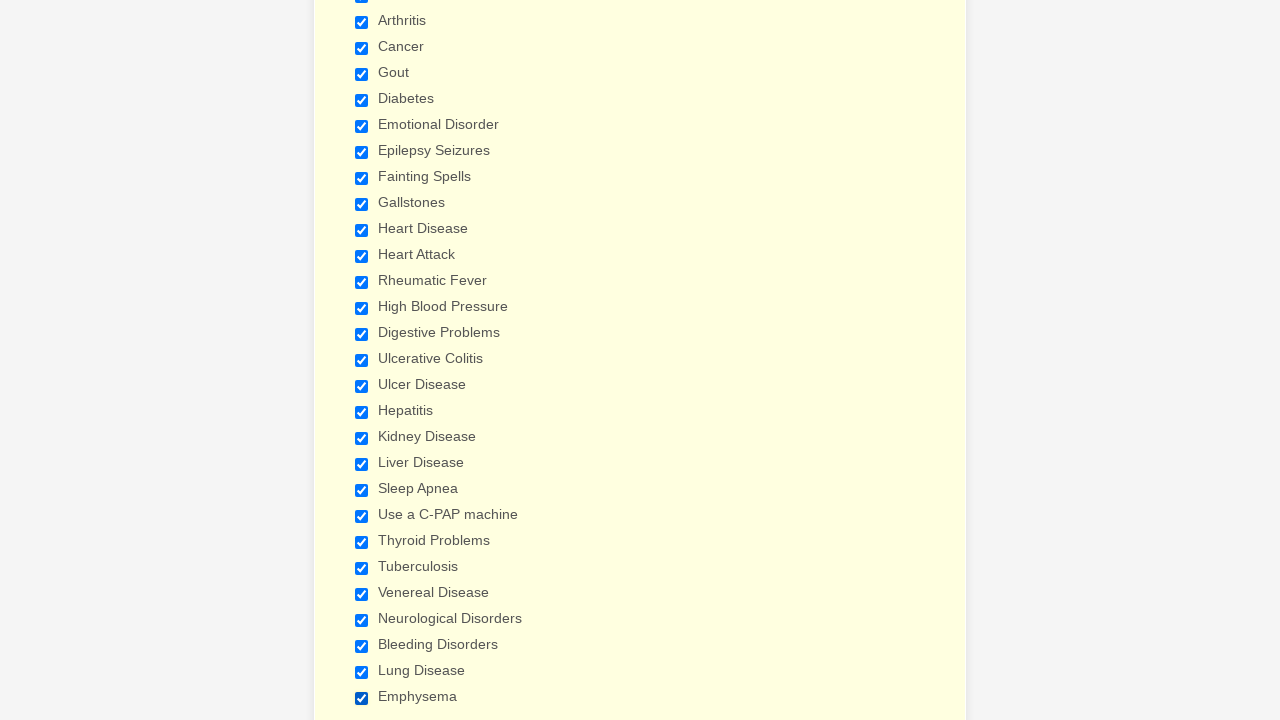

Cleared browser cookies
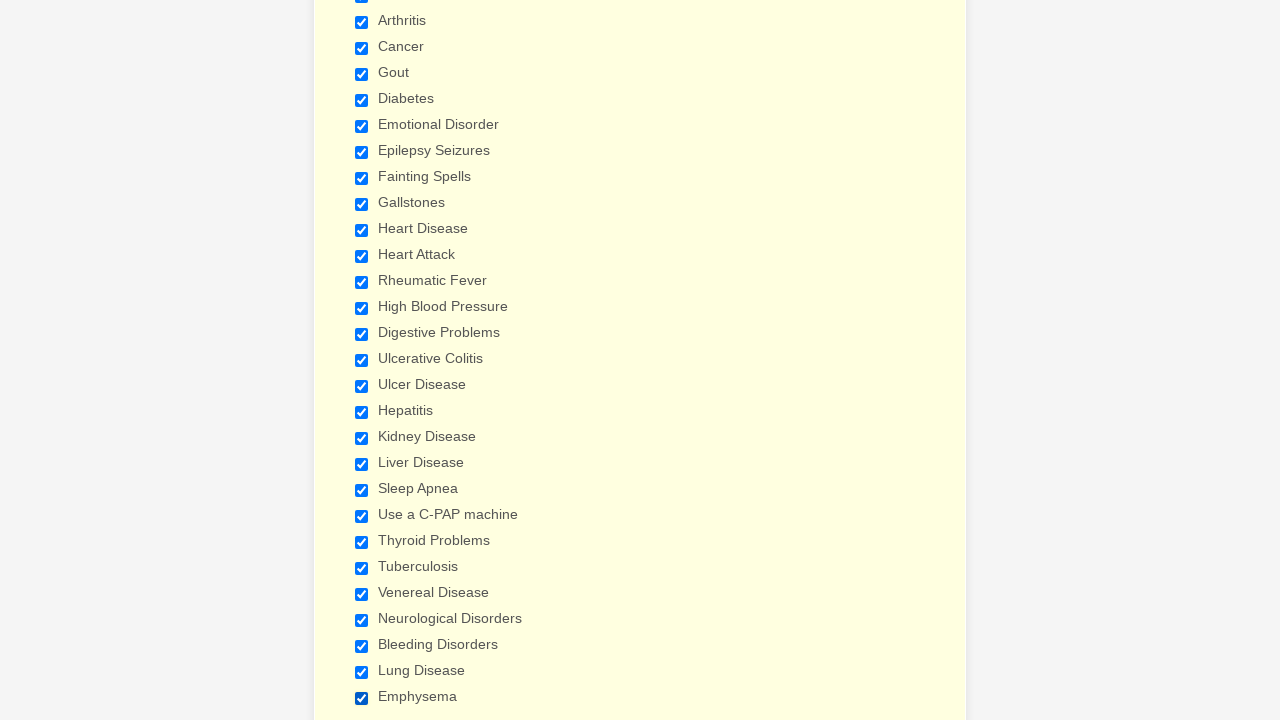

Reloaded the page
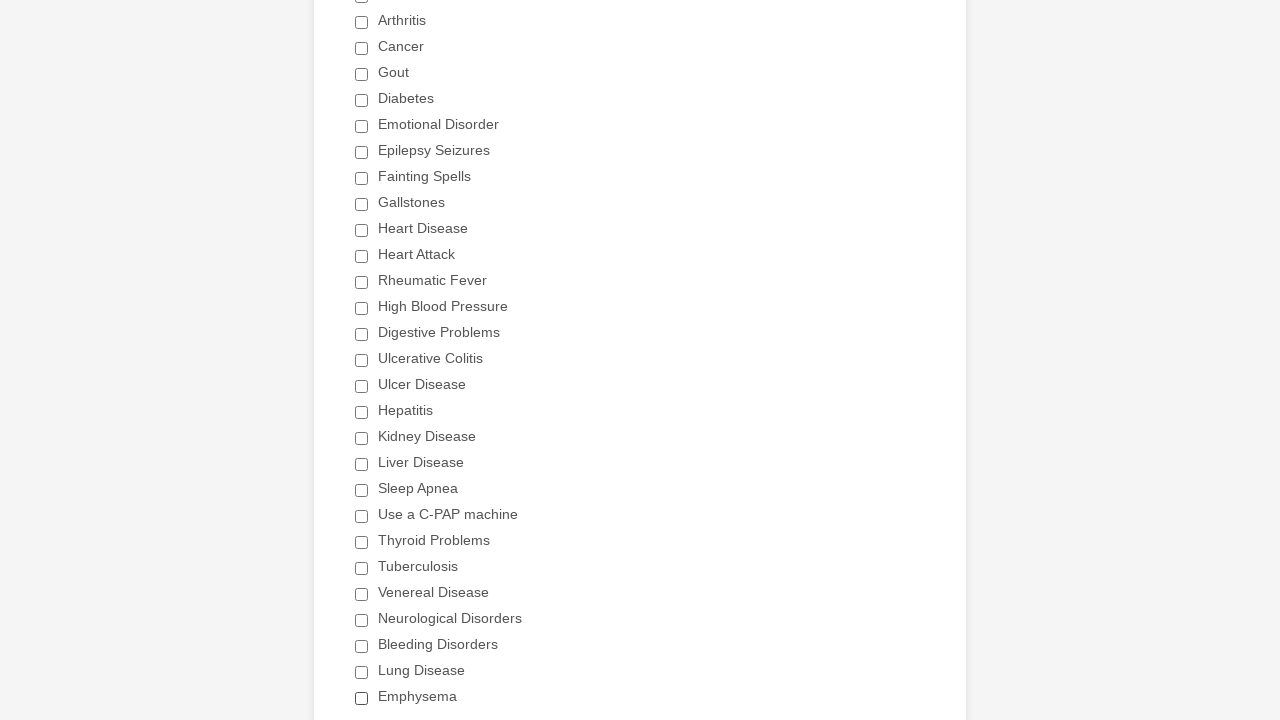

Waited for checkboxes to reload after page refresh
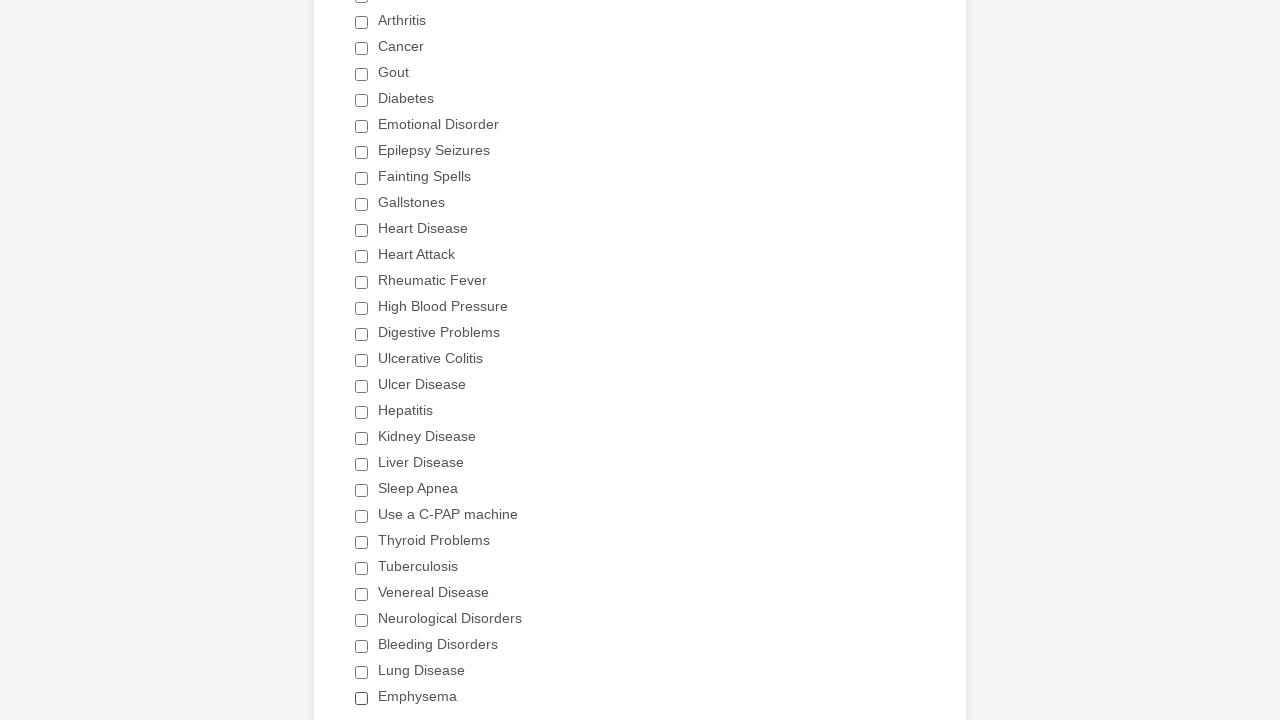

Re-located all checkboxes after page refresh
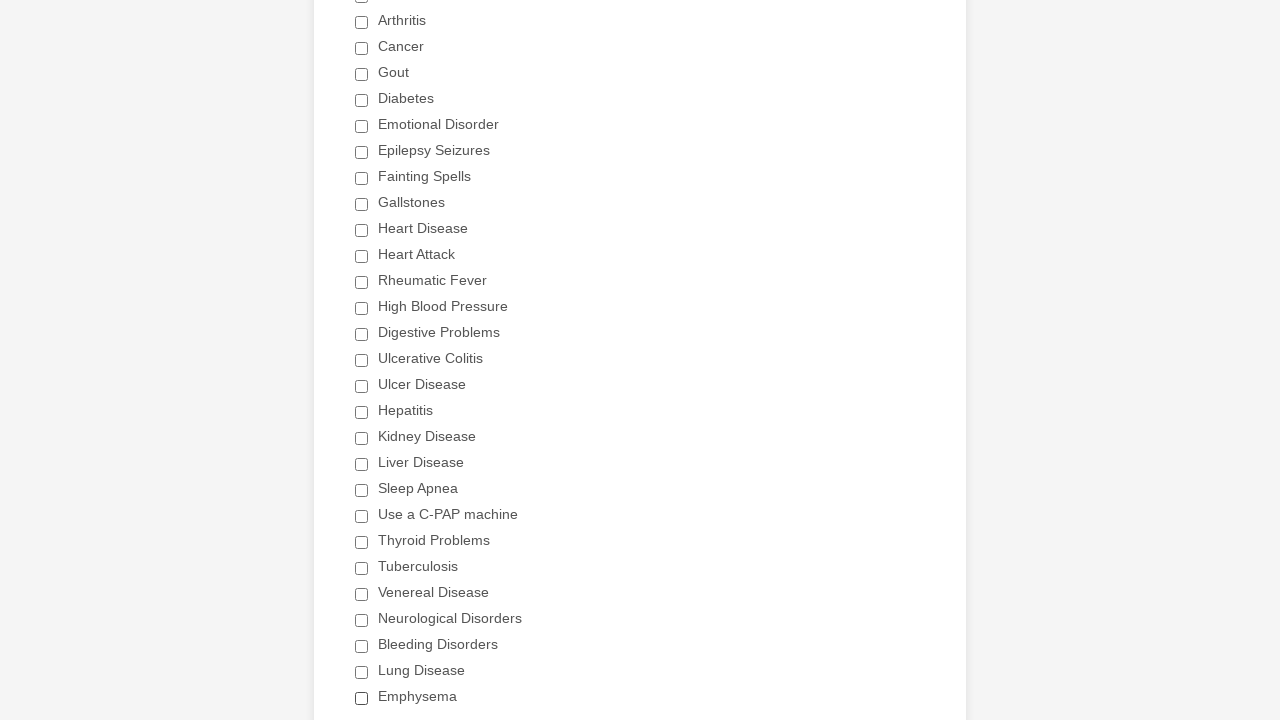

Confirmed 29 checkboxes are present after refresh
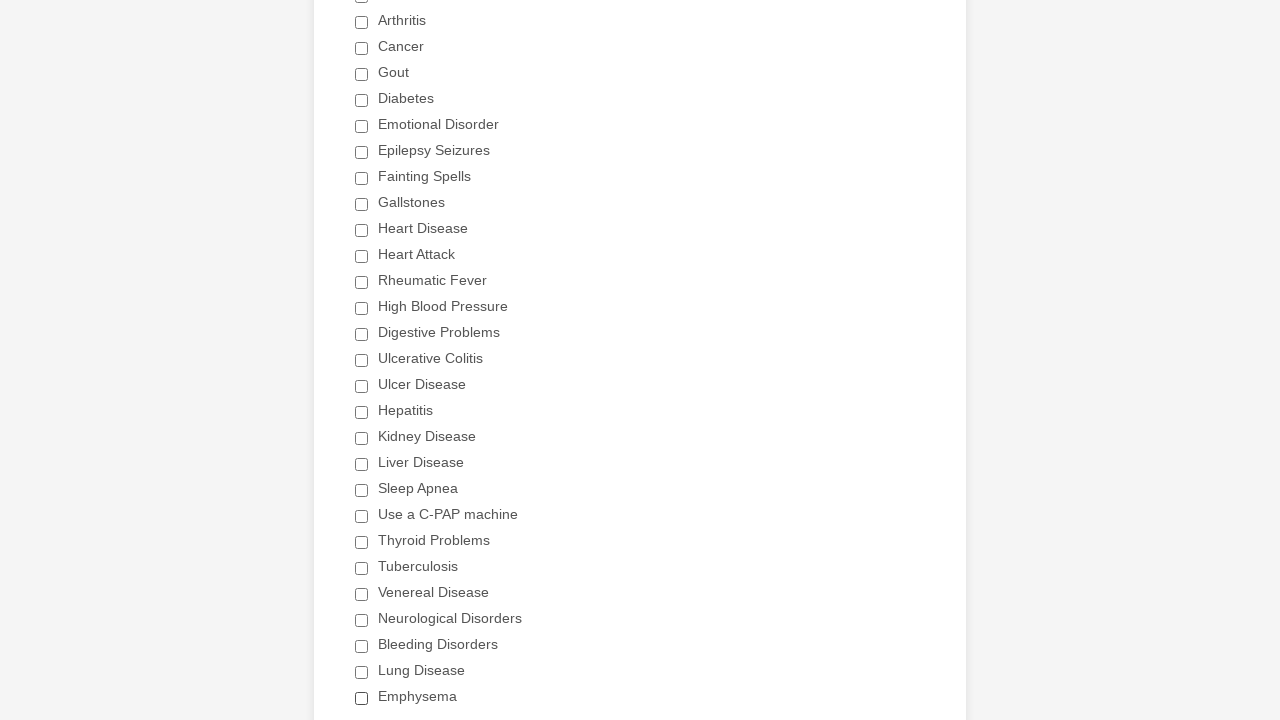

Clicked 'Heart Disease' checkbox to select it at (362, 230) on xpath=//div[@class='form-single-column']//input[@type='checkbox'] >> nth=10
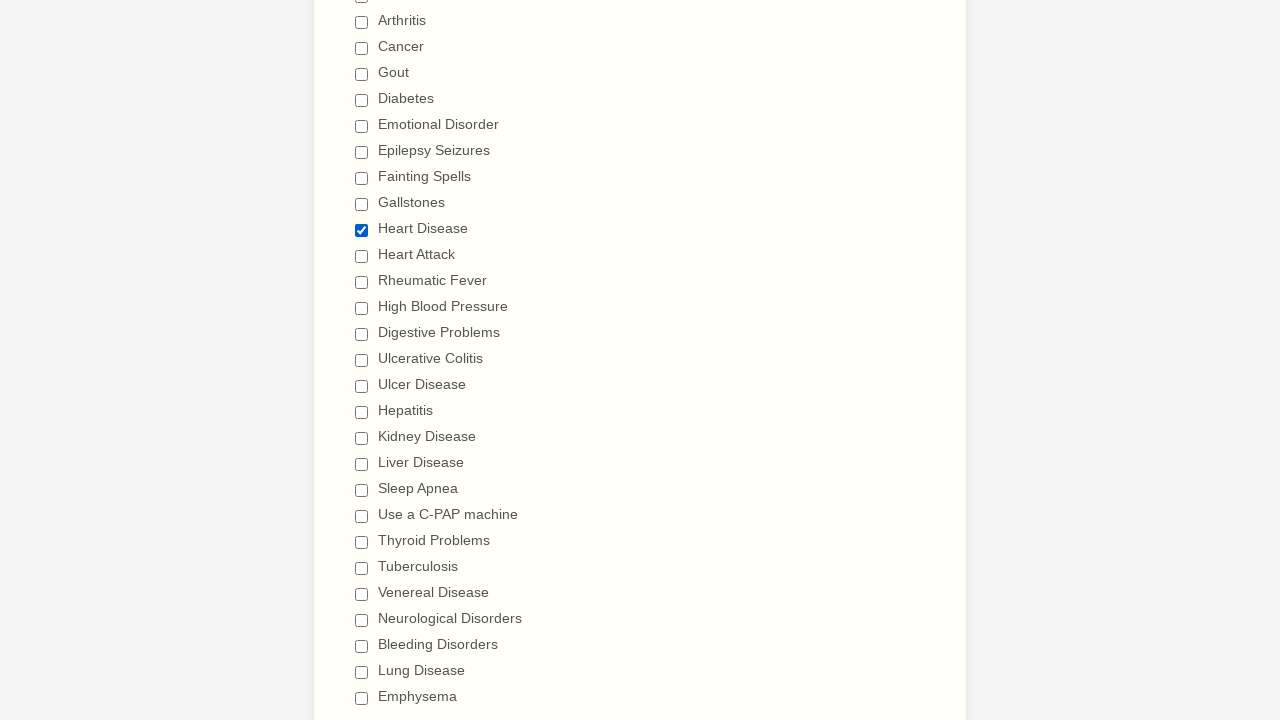

Waited for 'Heart Disease' checkbox selection to register
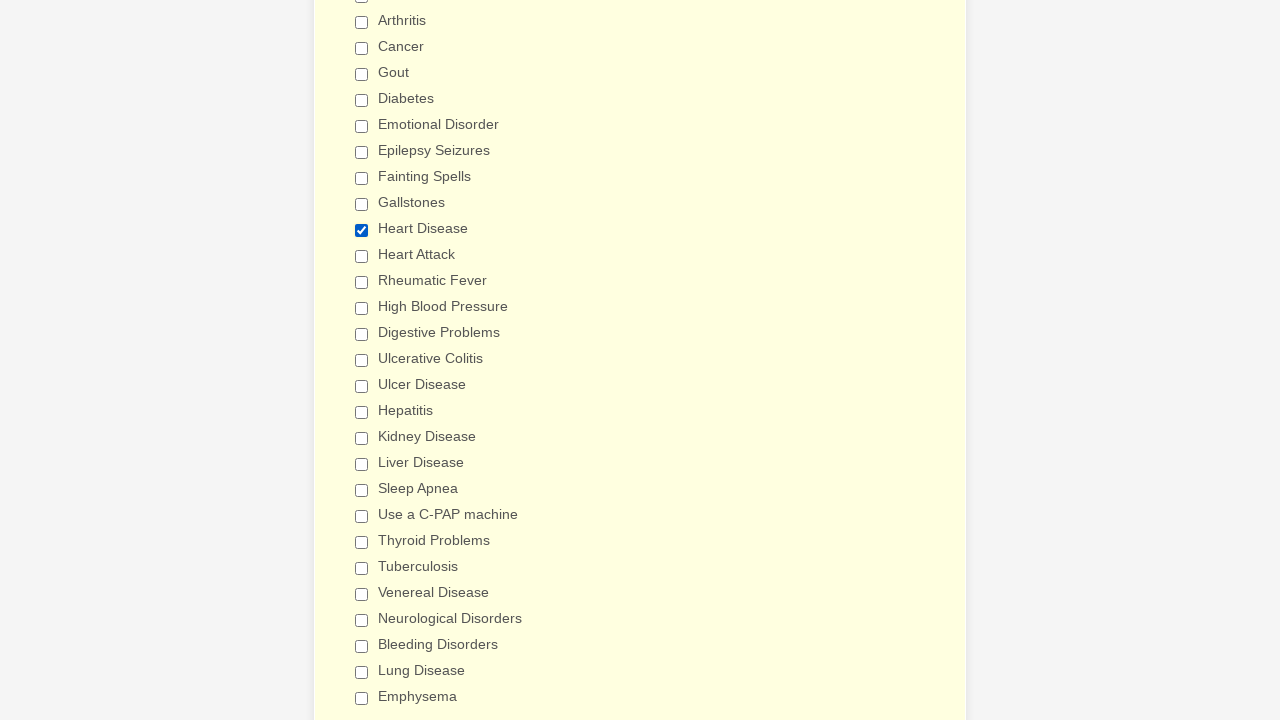

Verified checkbox 'Anemia' is not selected
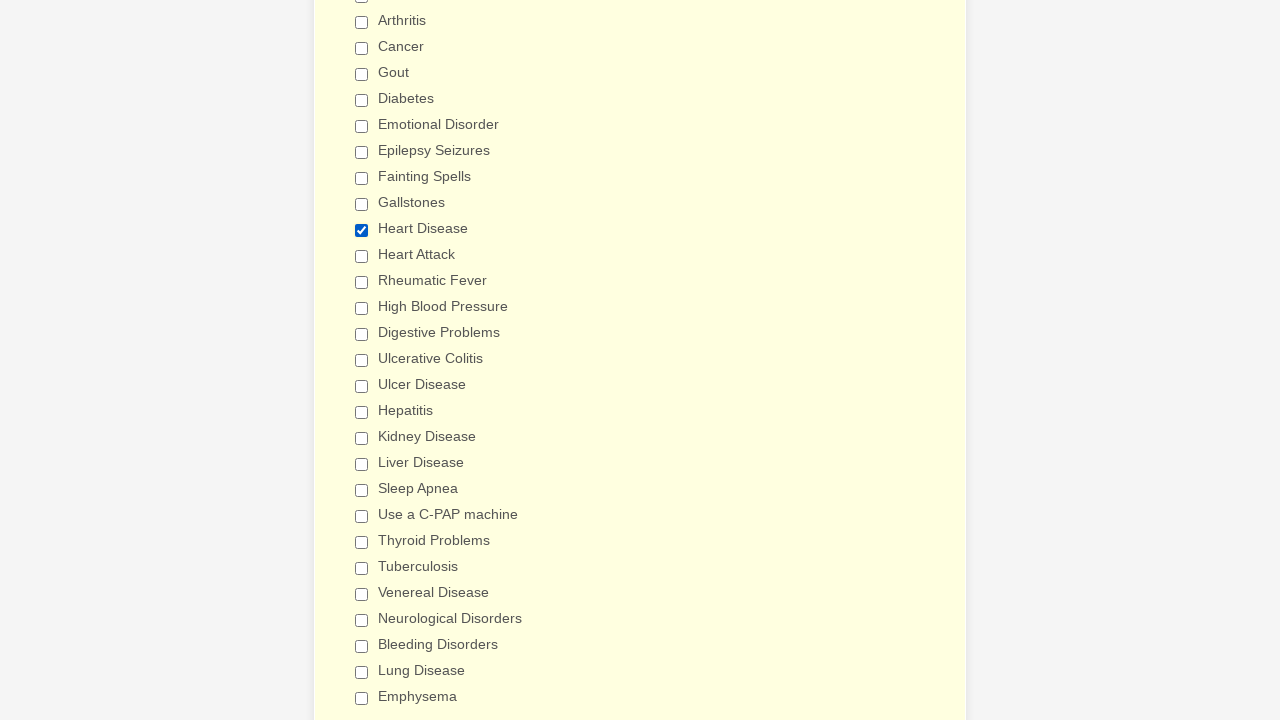

Verified checkbox 'Asthma' is not selected
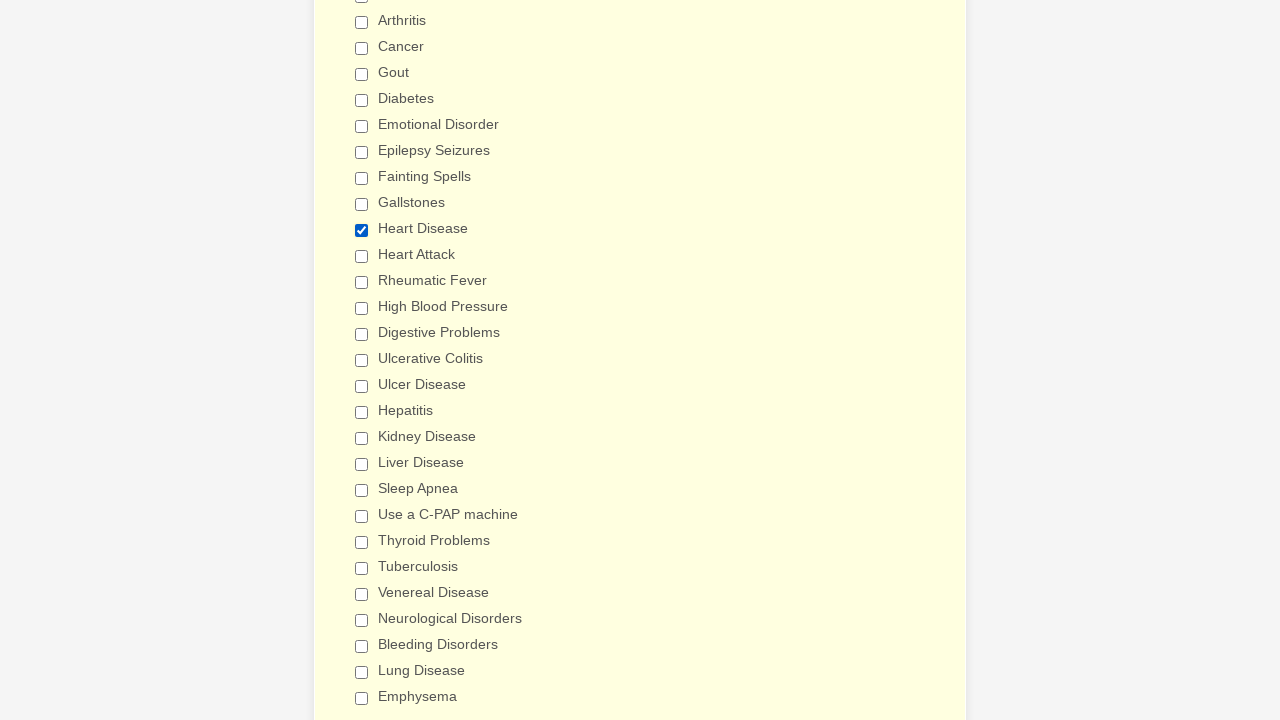

Verified checkbox 'Arthritis' is not selected
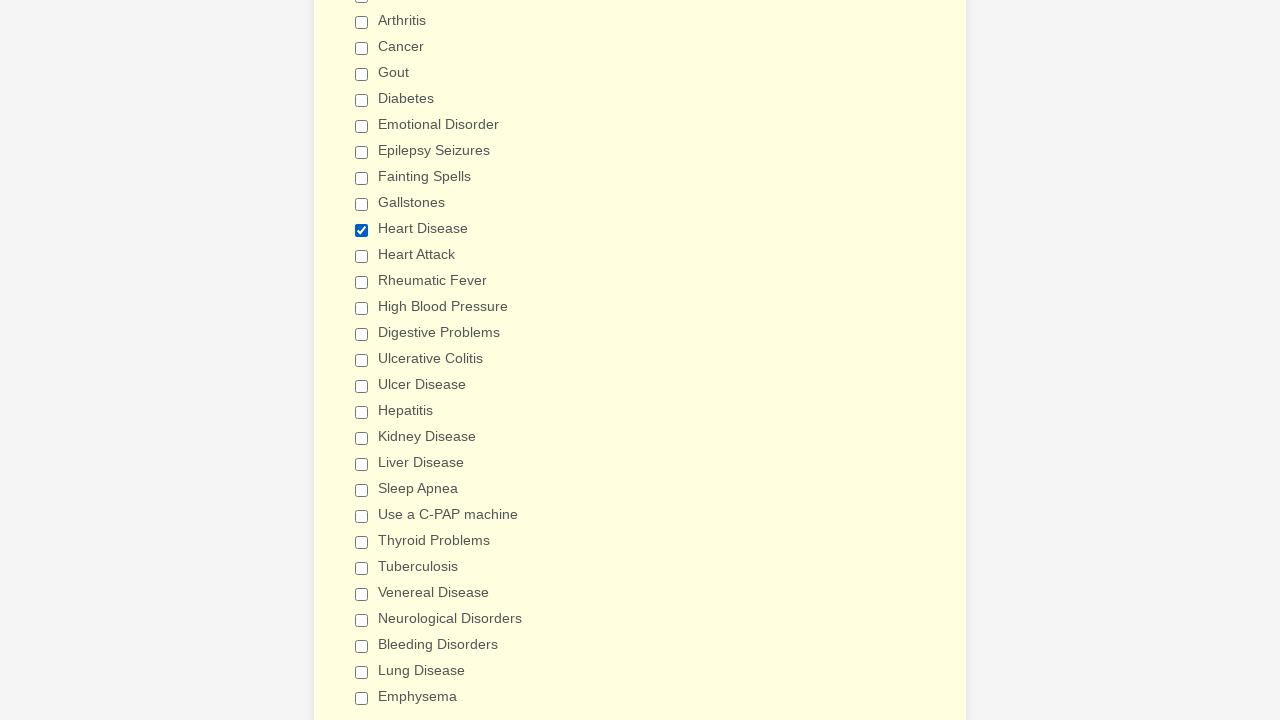

Verified checkbox 'Cancer' is not selected
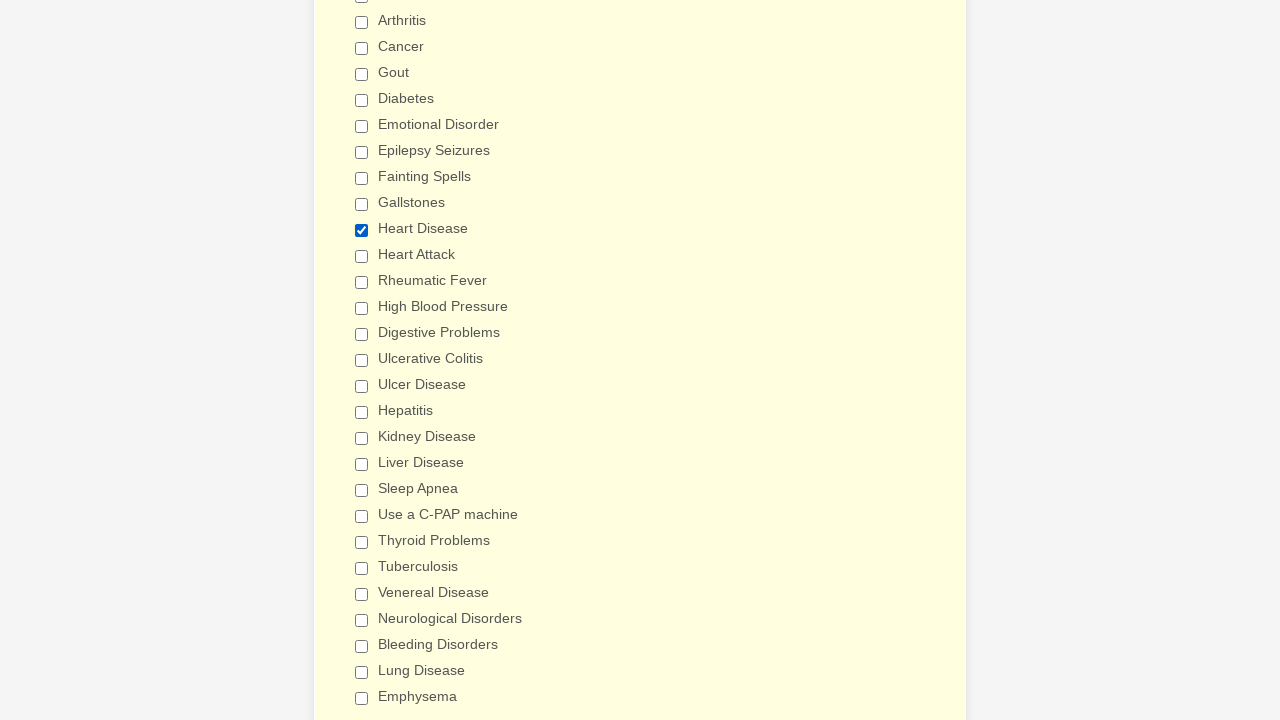

Verified checkbox 'Gout' is not selected
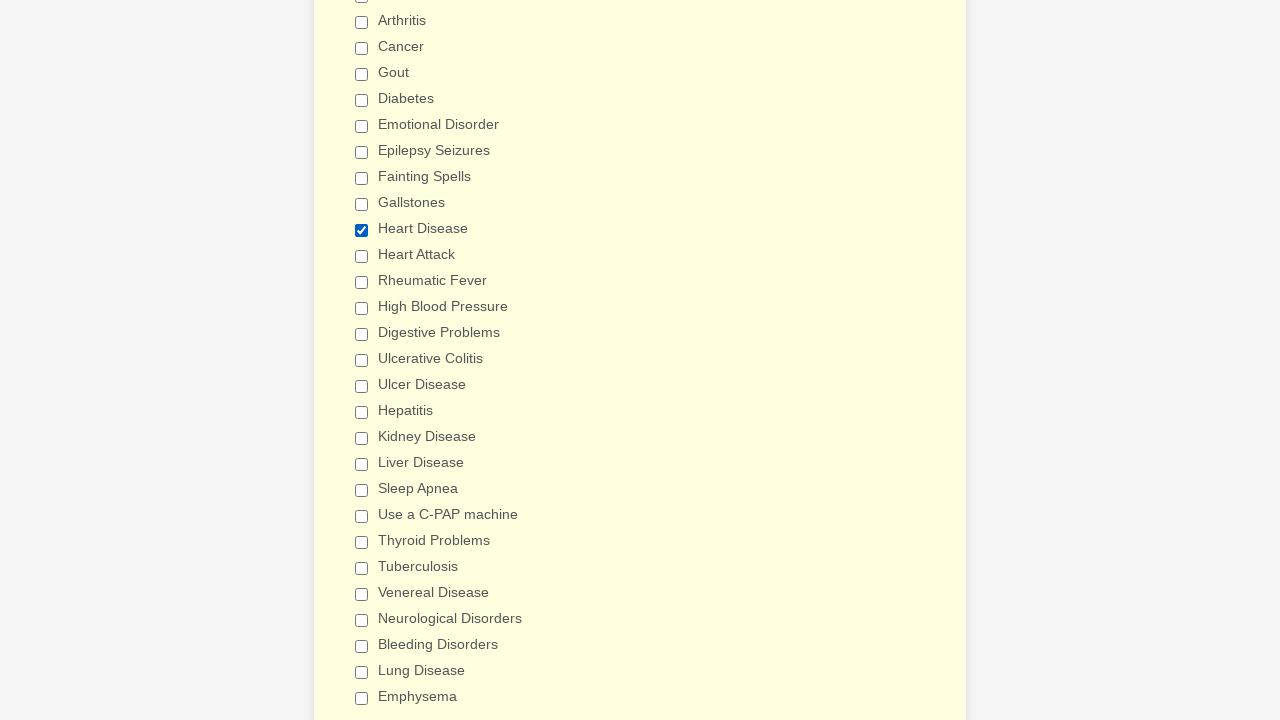

Verified checkbox 'Diabetes' is not selected
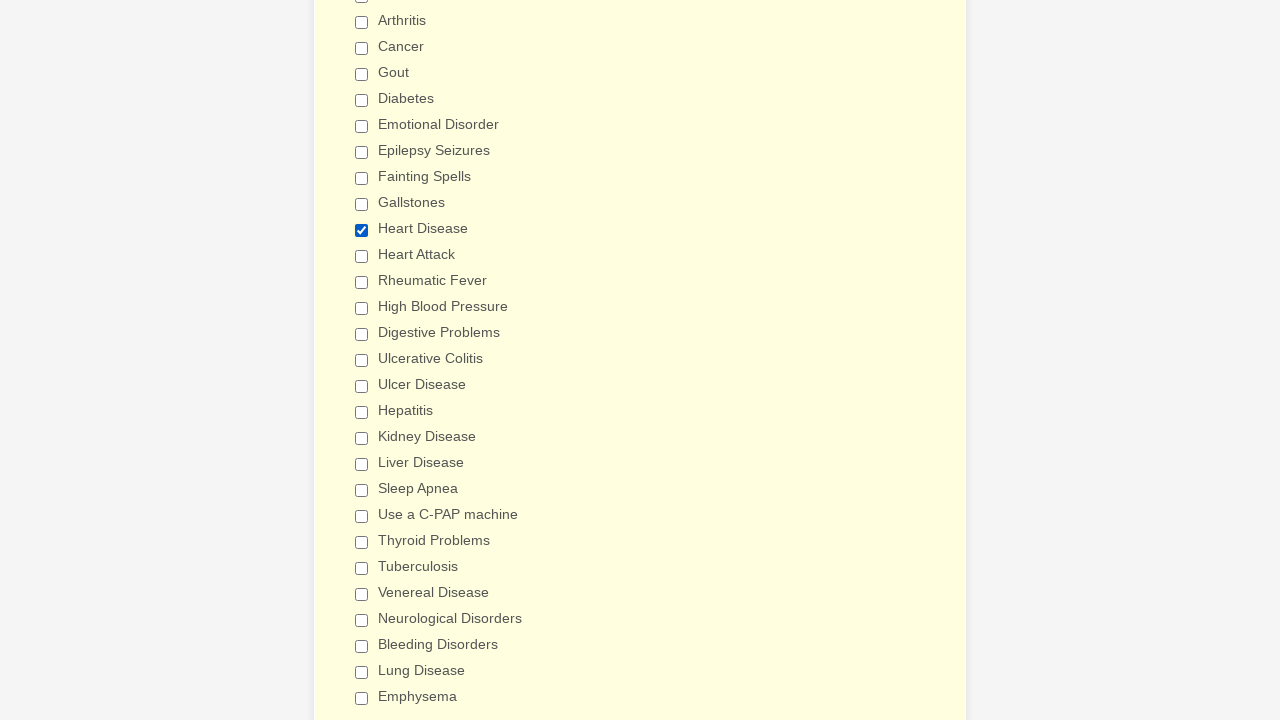

Verified checkbox 'Emotional Disorder' is not selected
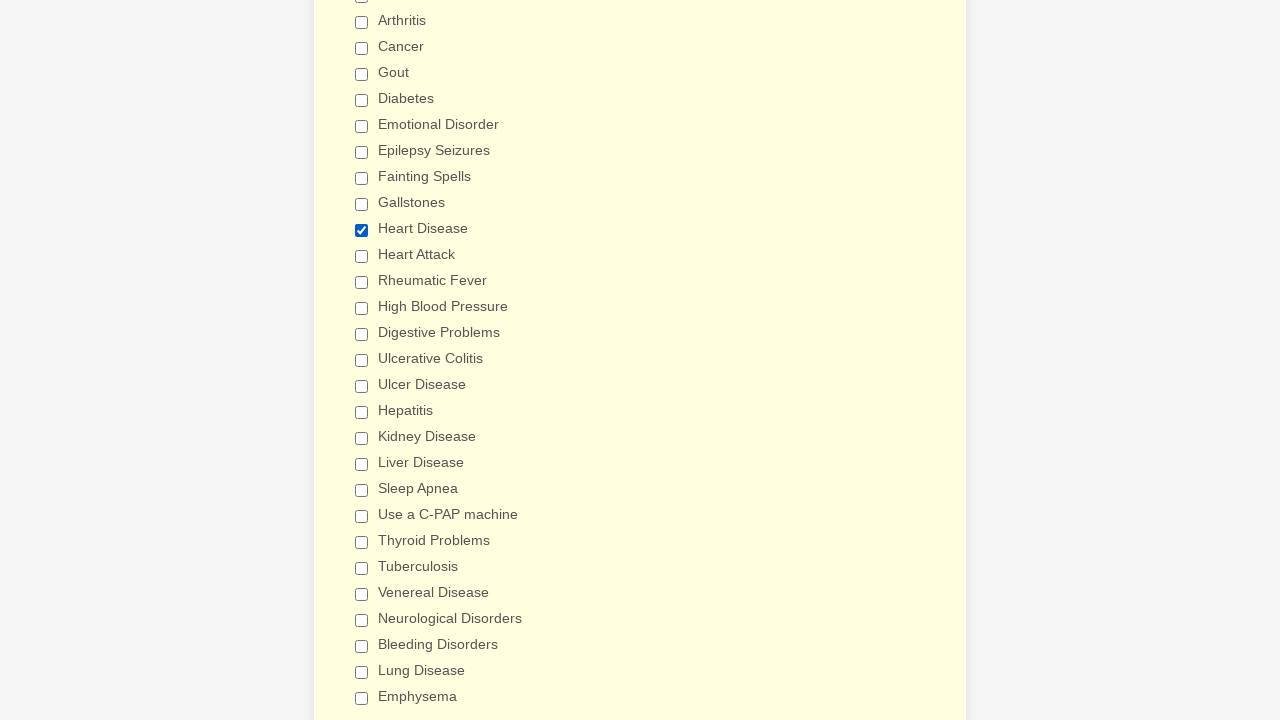

Verified checkbox 'Epilepsy Seizures' is not selected
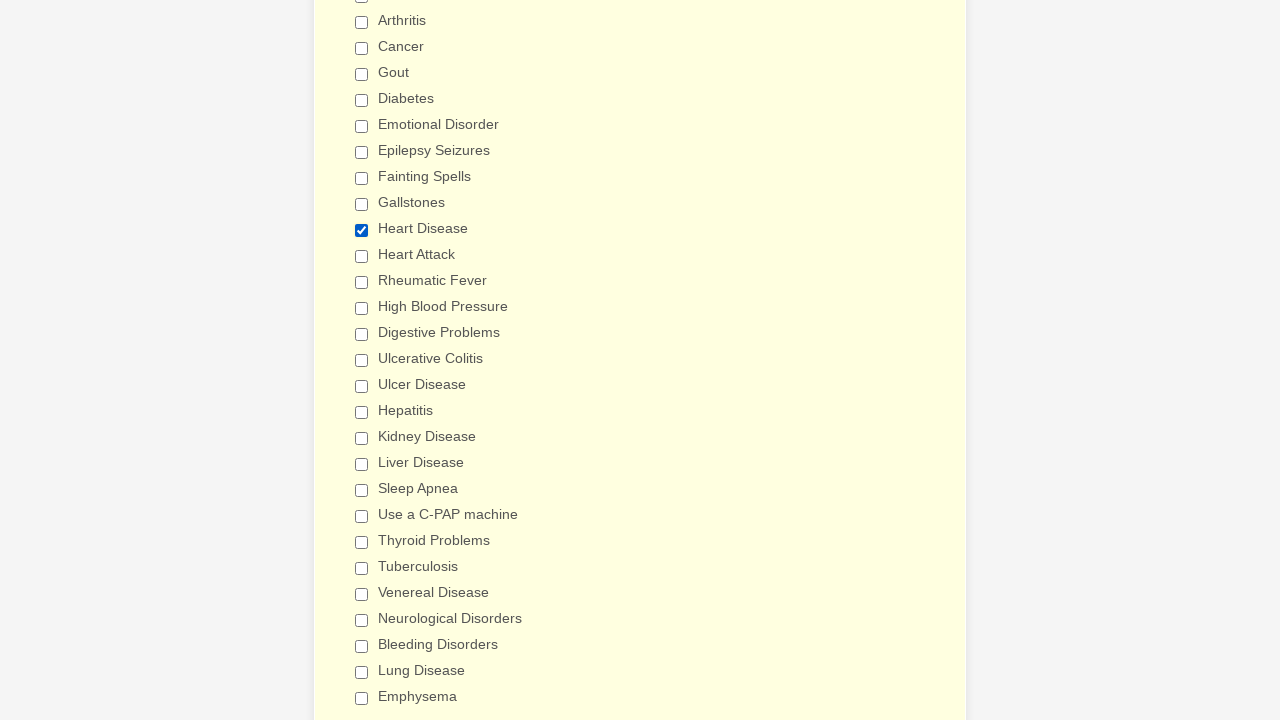

Verified checkbox 'Fainting Spells' is not selected
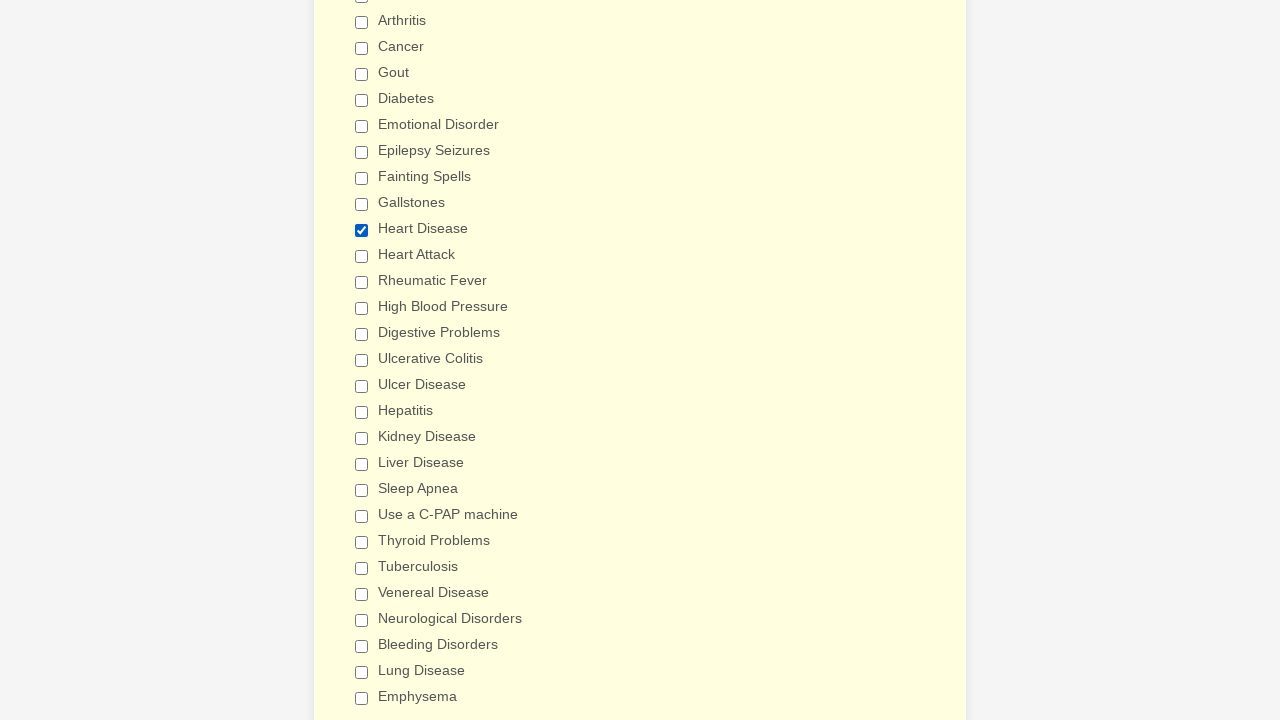

Verified checkbox 'Gallstones' is not selected
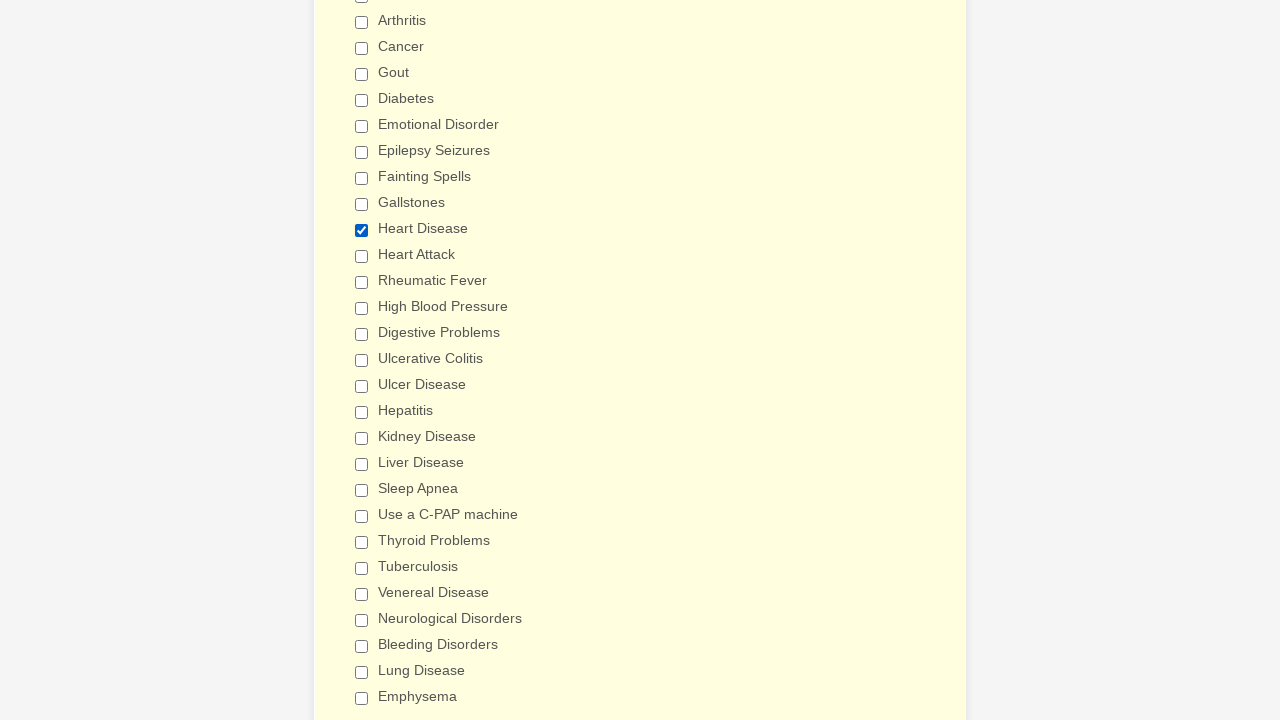

Verified 'Heart Disease' checkbox is selected
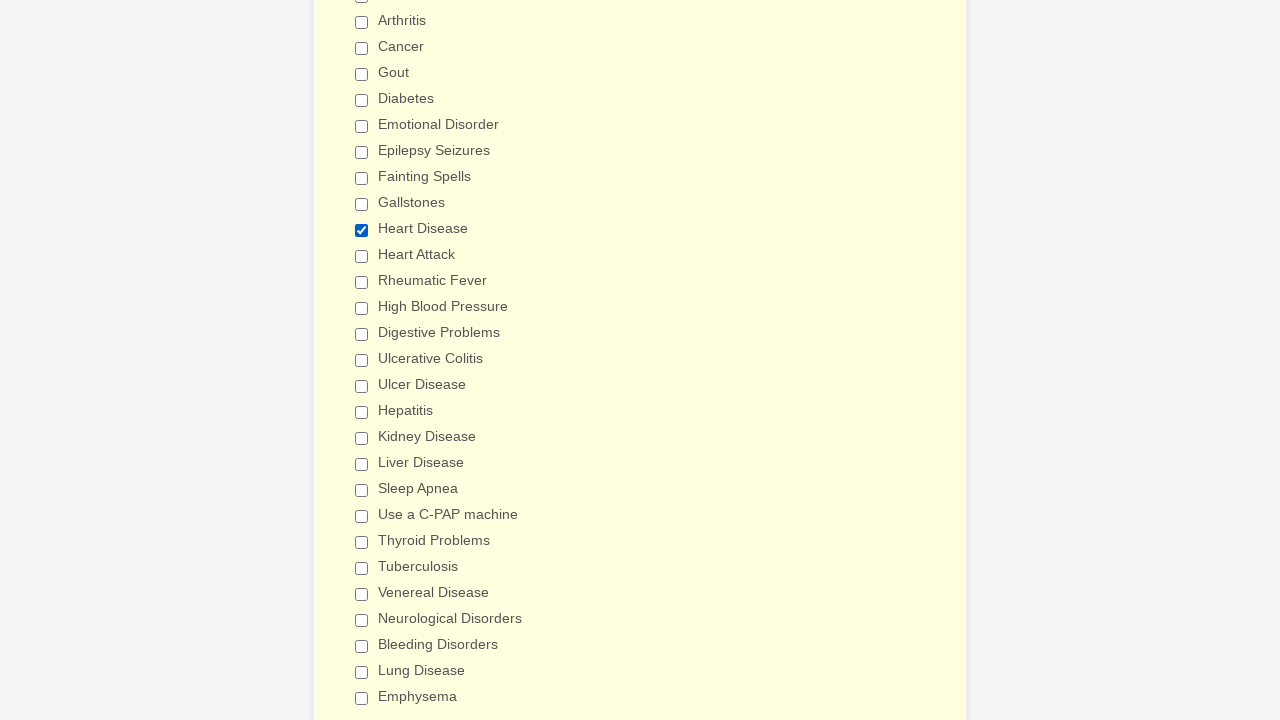

Verified checkbox 'Heart Attack' is not selected
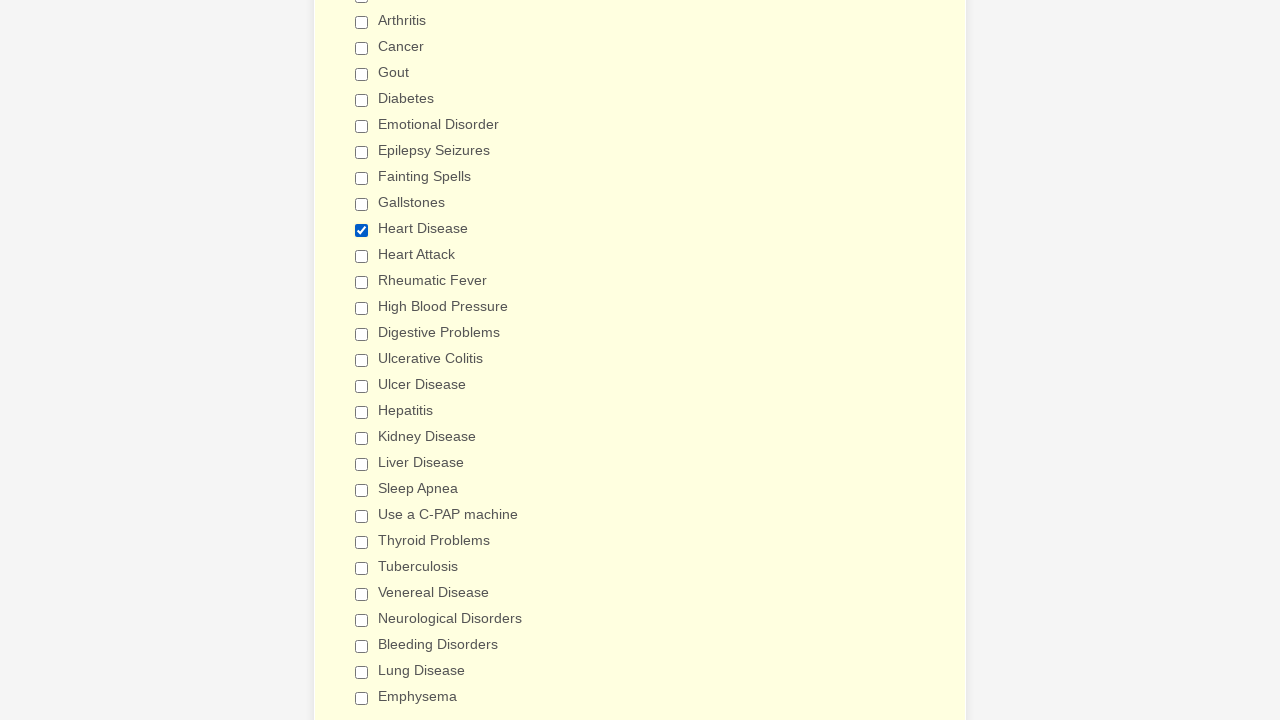

Verified checkbox 'Rheumatic Fever' is not selected
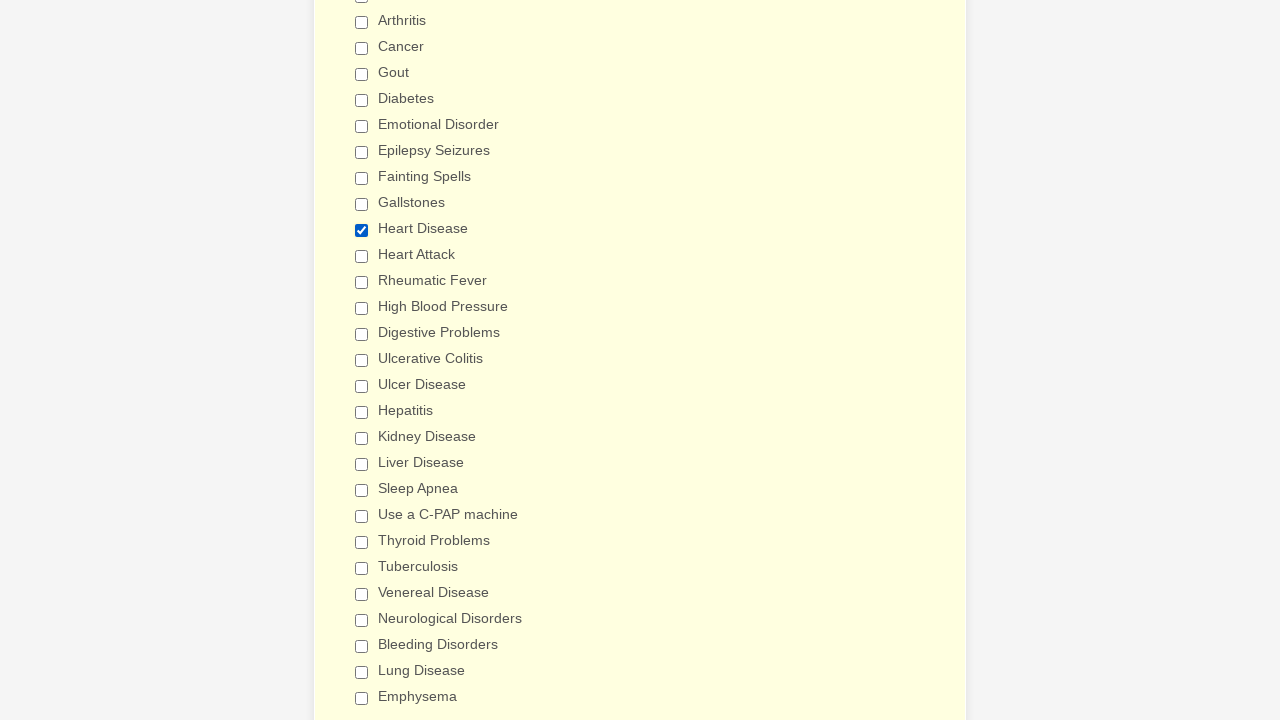

Verified checkbox 'High Blood Pressure' is not selected
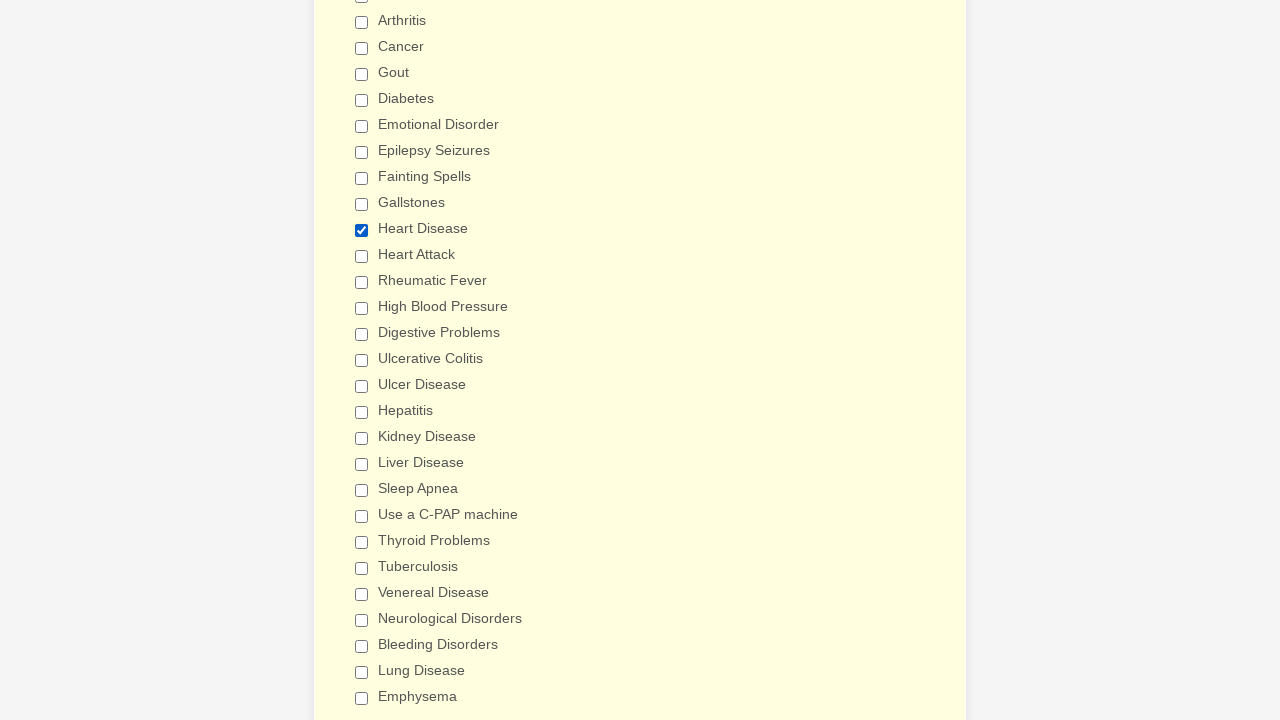

Verified checkbox 'Digestive Problems' is not selected
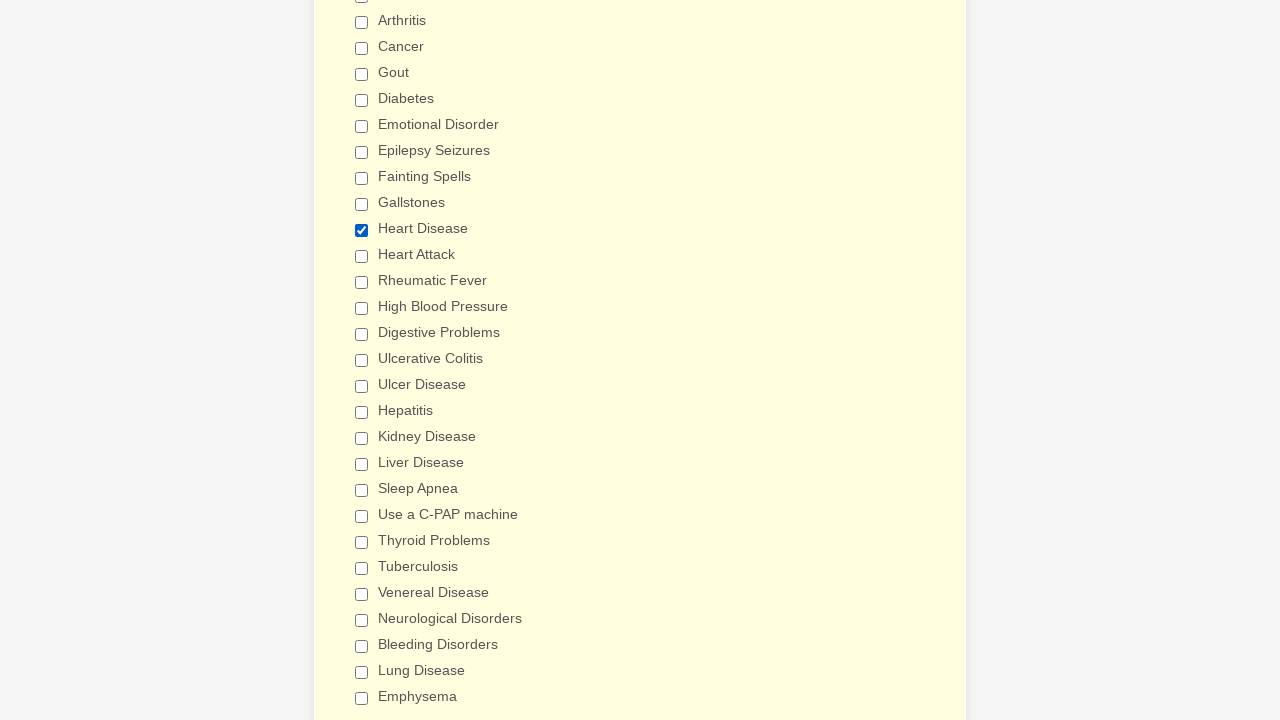

Verified checkbox 'Ulcerative Colitis' is not selected
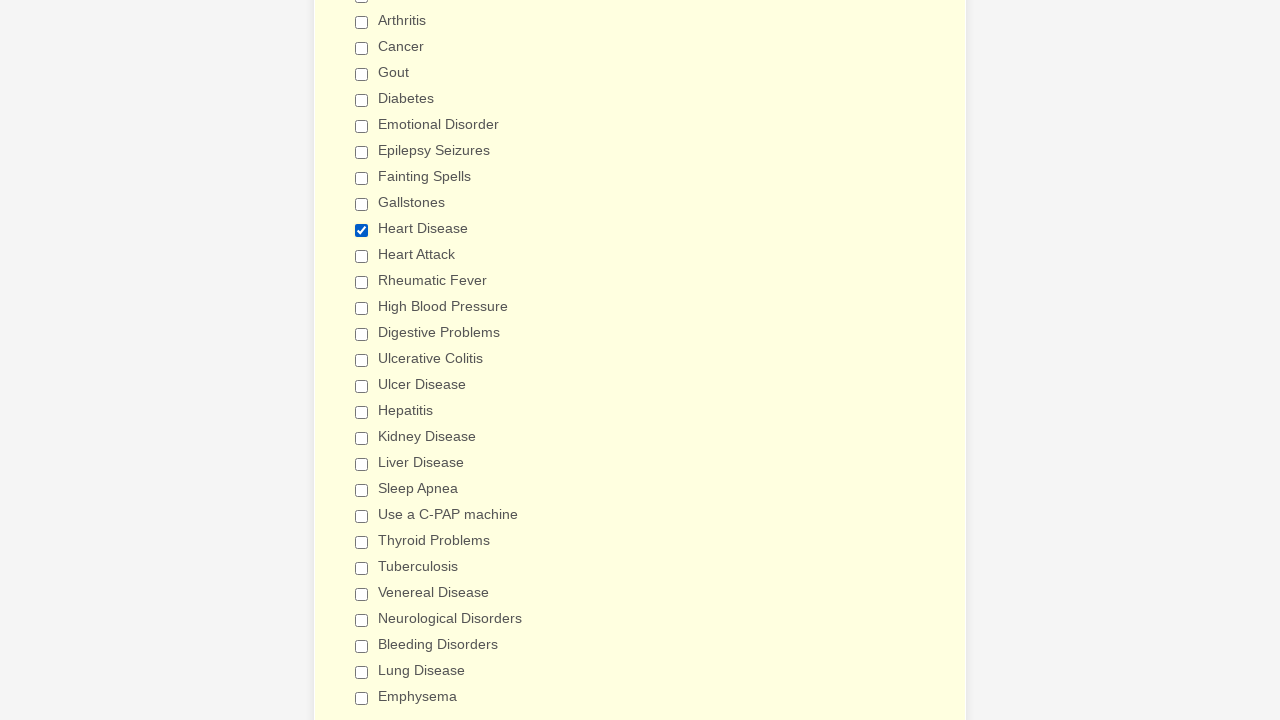

Verified checkbox 'Ulcer Disease' is not selected
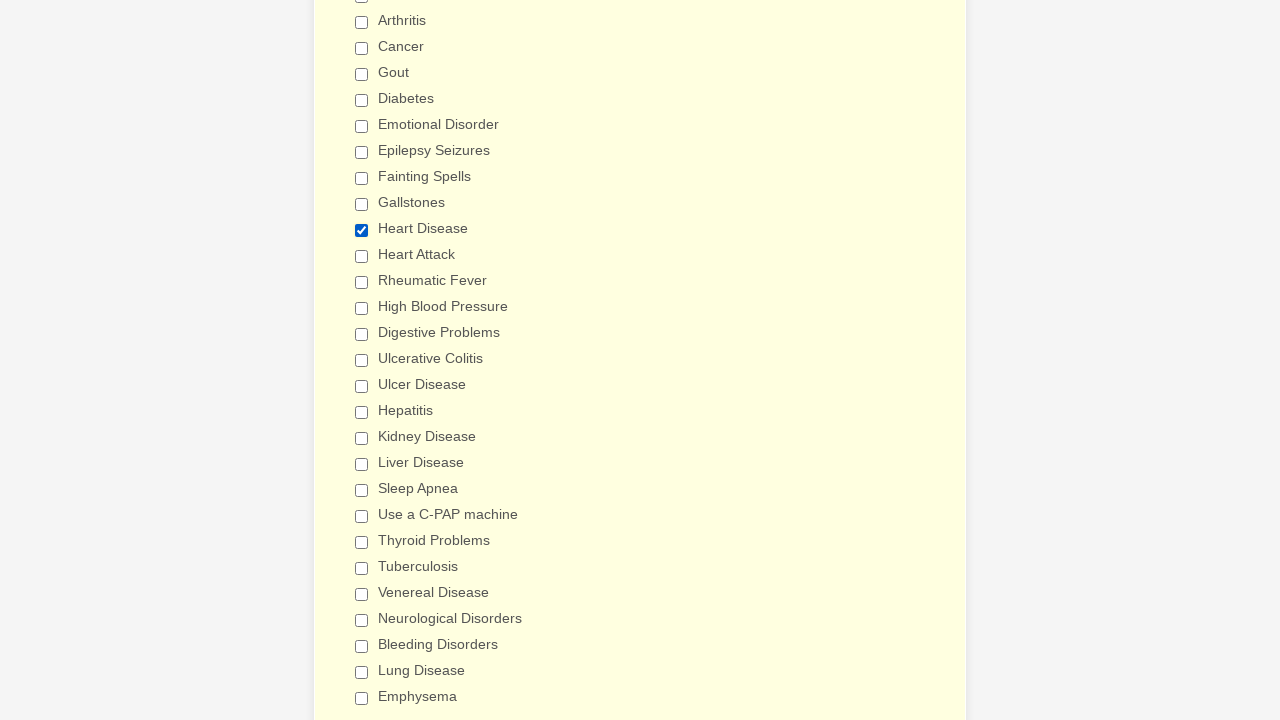

Verified checkbox 'Hepatitis' is not selected
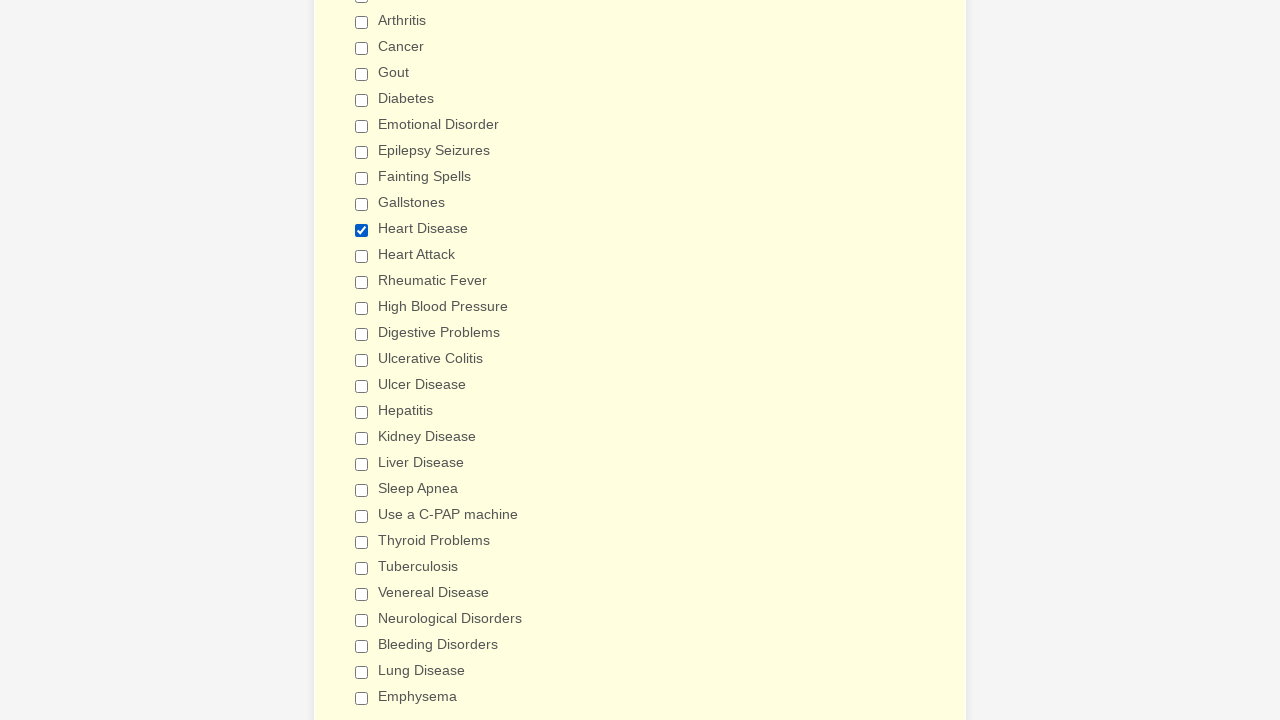

Verified checkbox 'Kidney Disease' is not selected
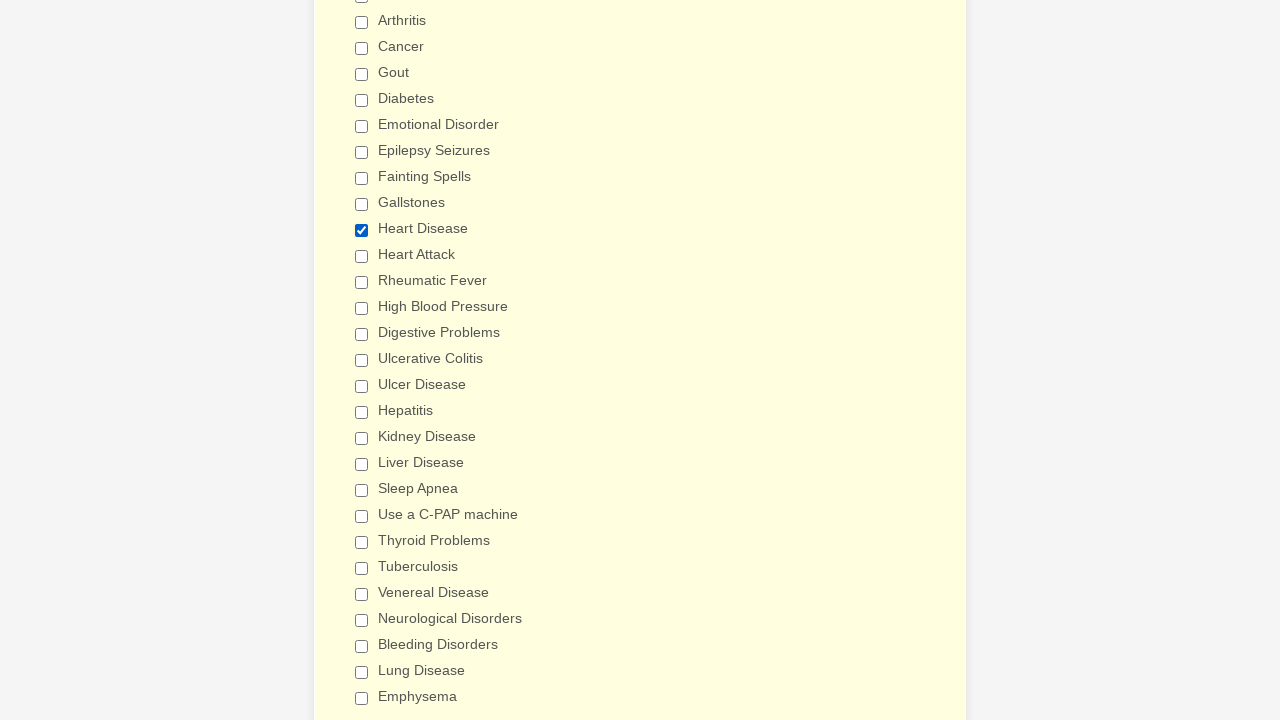

Verified checkbox 'Liver Disease' is not selected
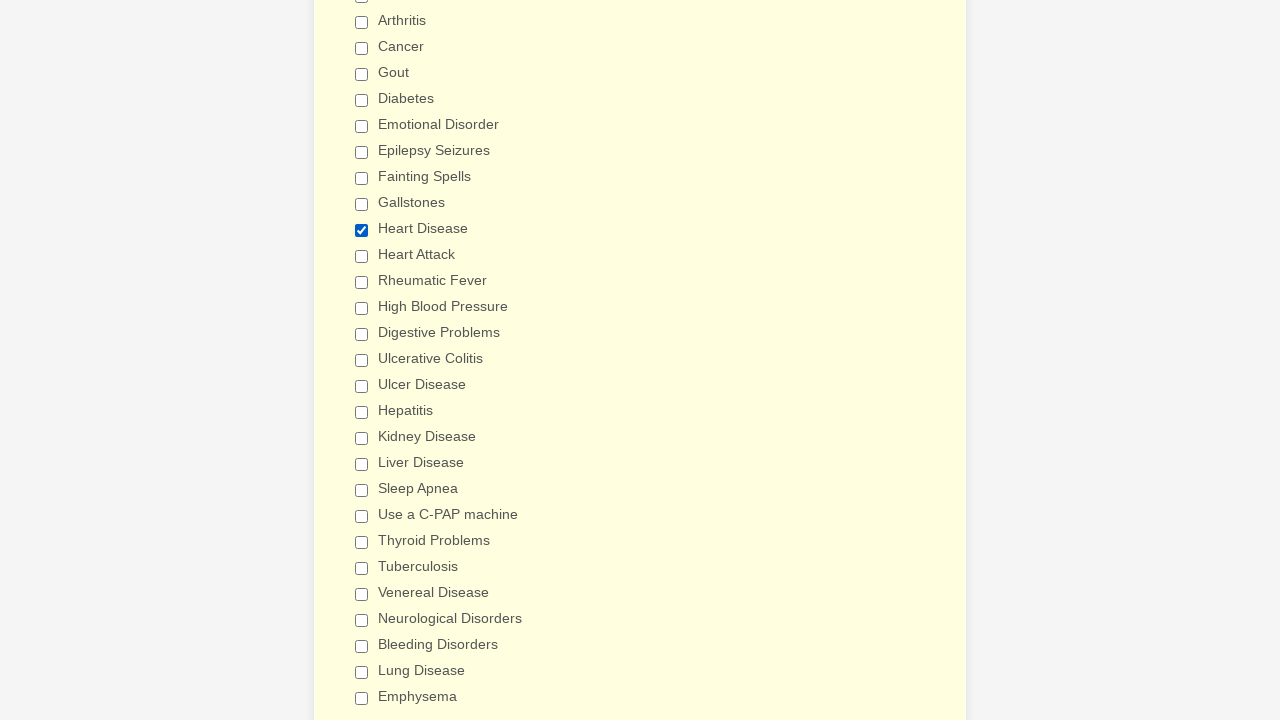

Verified checkbox 'Sleep Apnea' is not selected
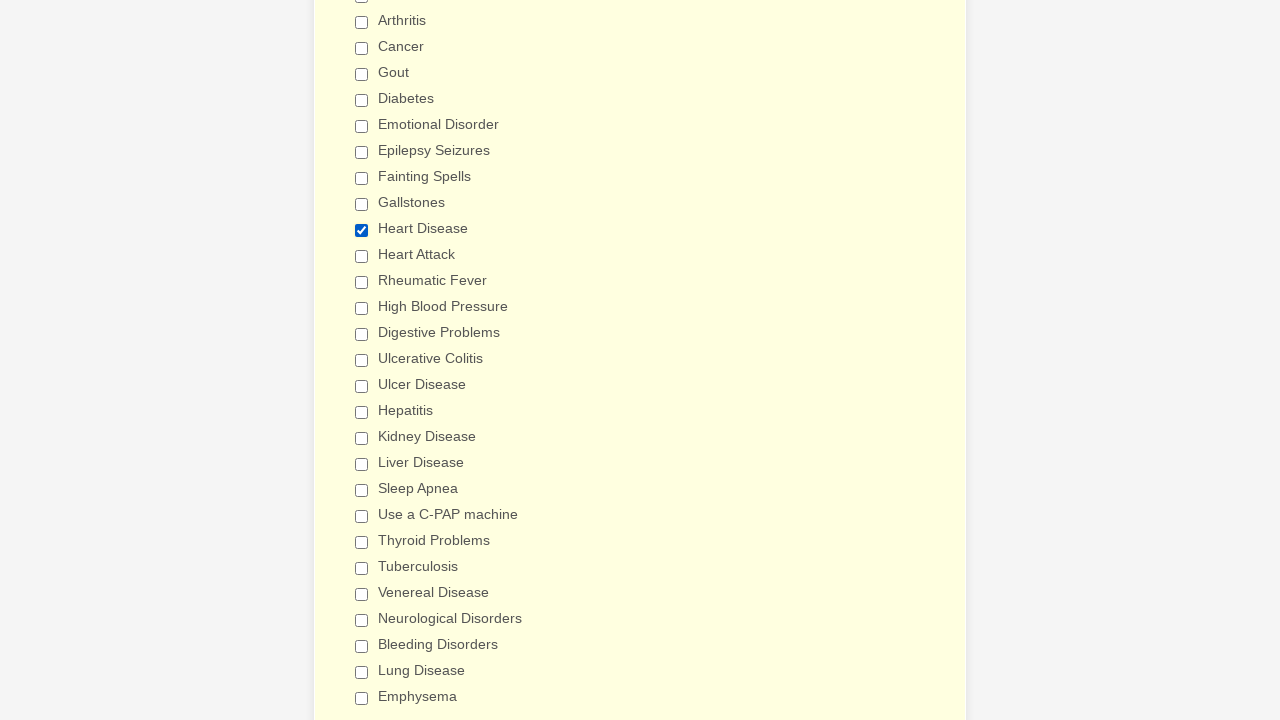

Verified checkbox 'Use a C-PAP machine' is not selected
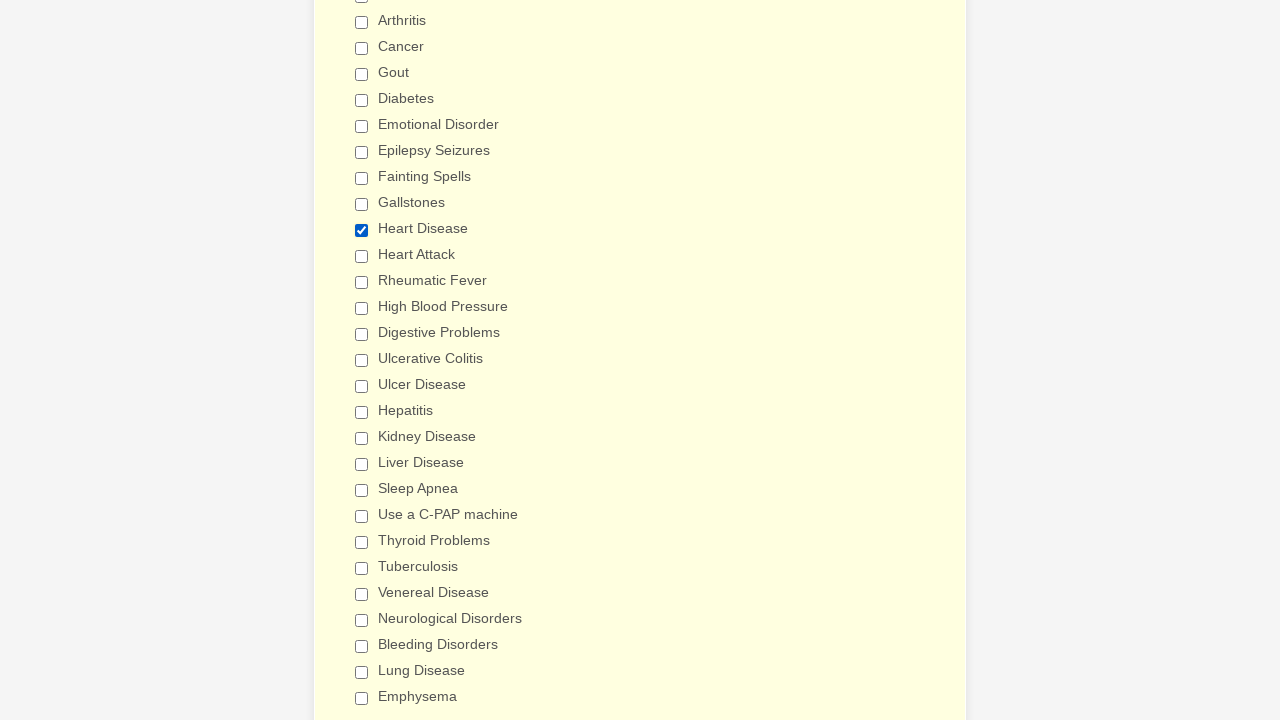

Verified checkbox 'Thyroid Problems' is not selected
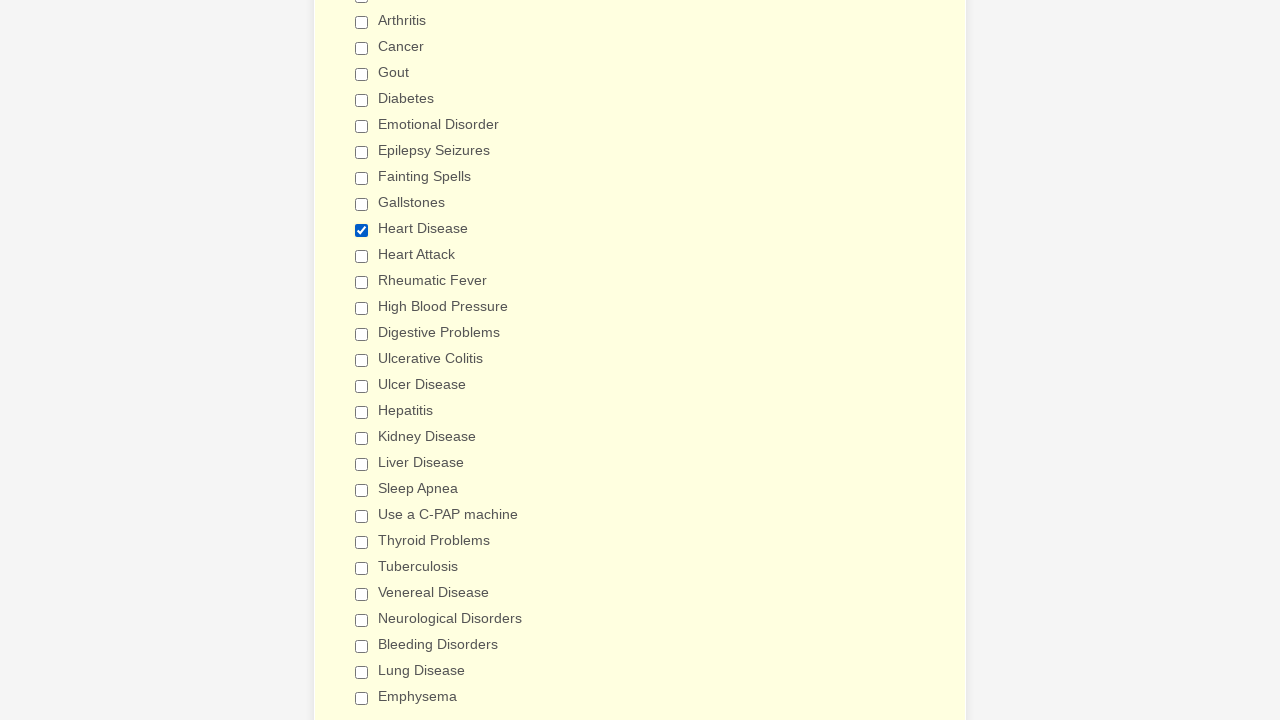

Verified checkbox 'Tuberculosis' is not selected
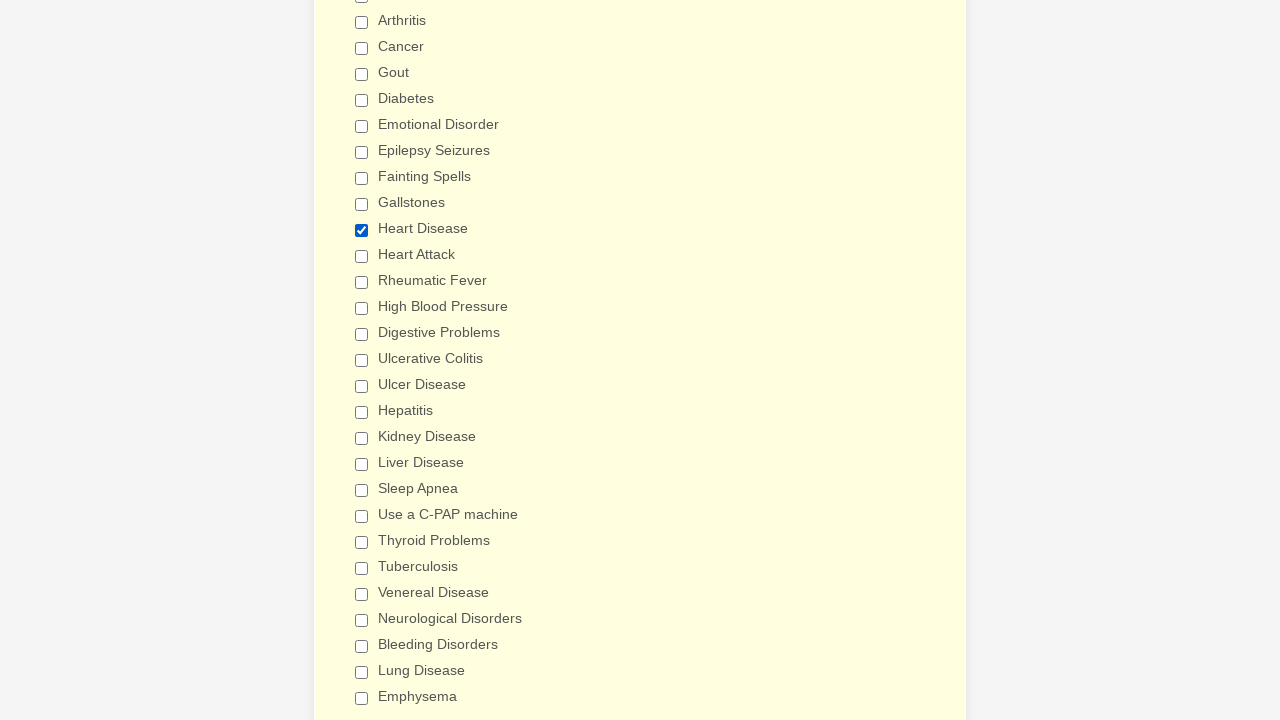

Verified checkbox 'Venereal Disease' is not selected
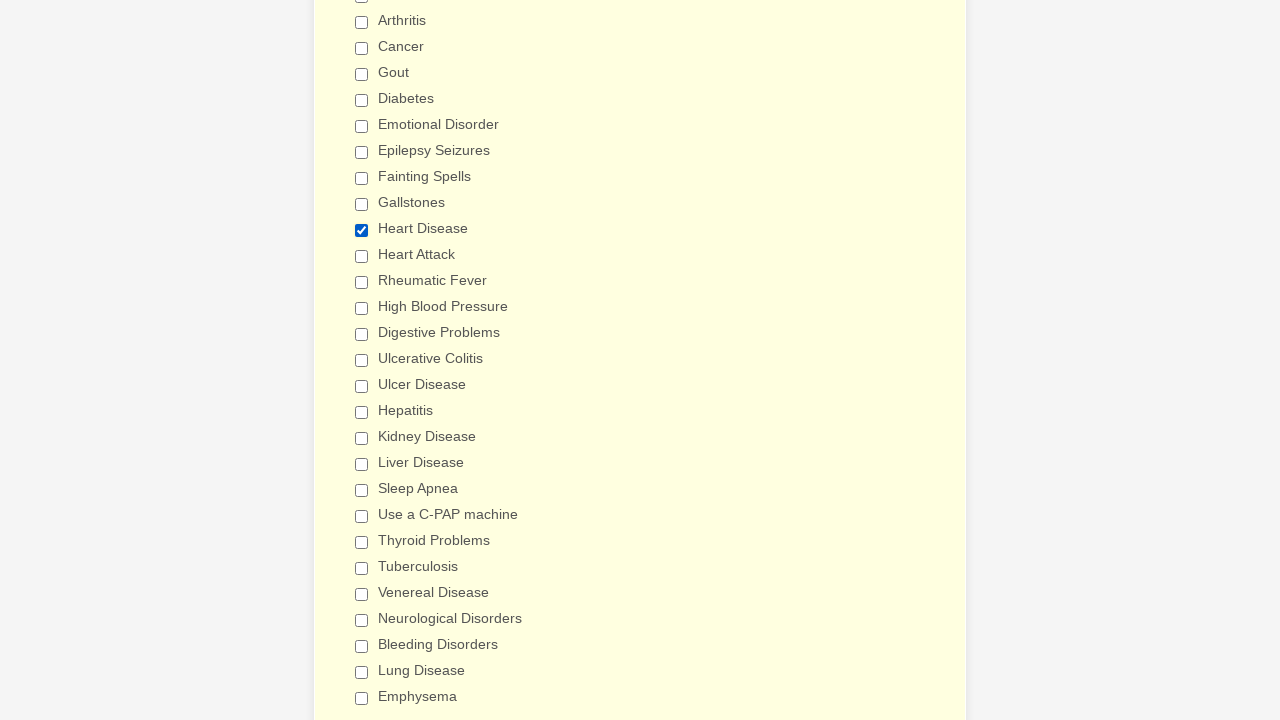

Verified checkbox 'Neurological Disorders' is not selected
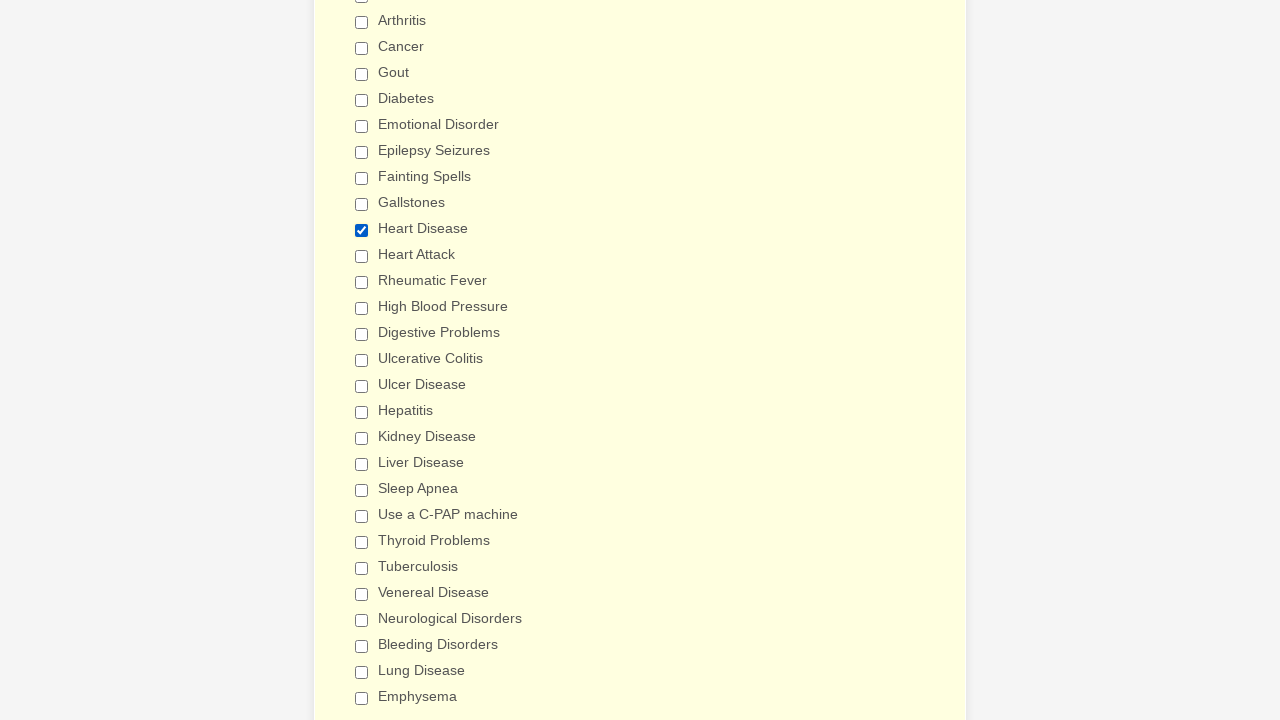

Verified checkbox 'Bleeding Disorders' is not selected
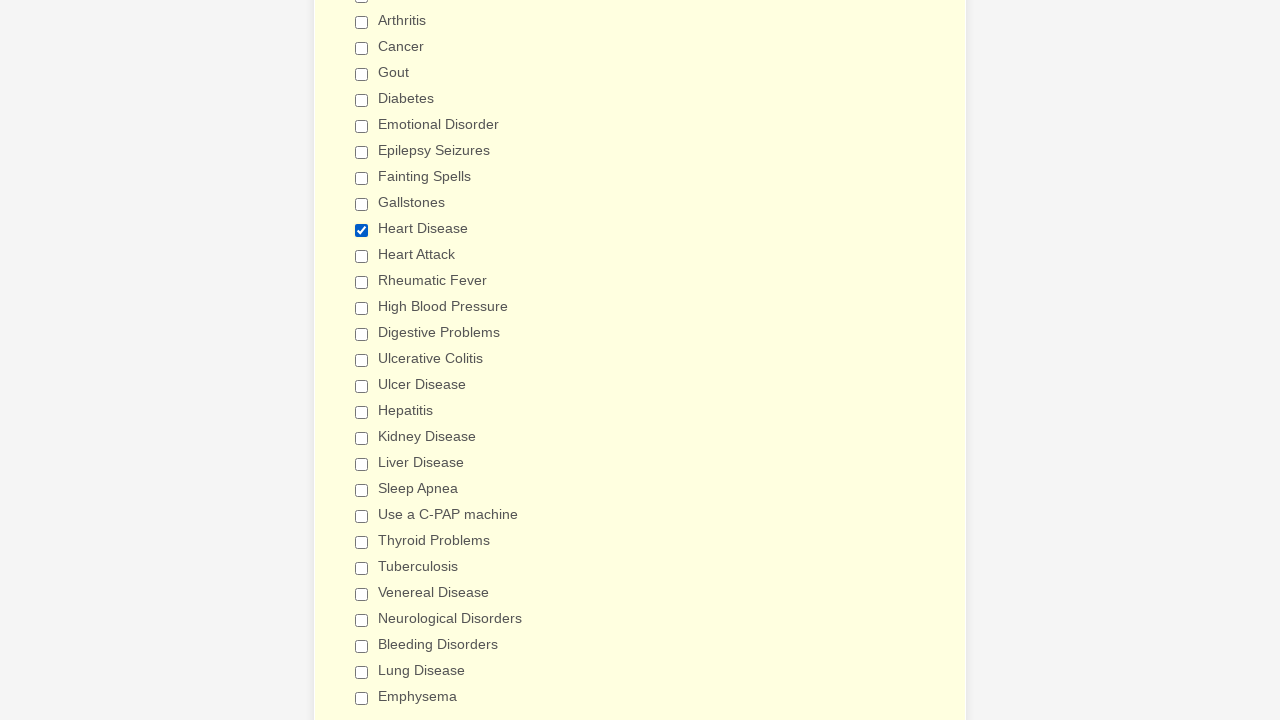

Verified checkbox 'Lung Disease' is not selected
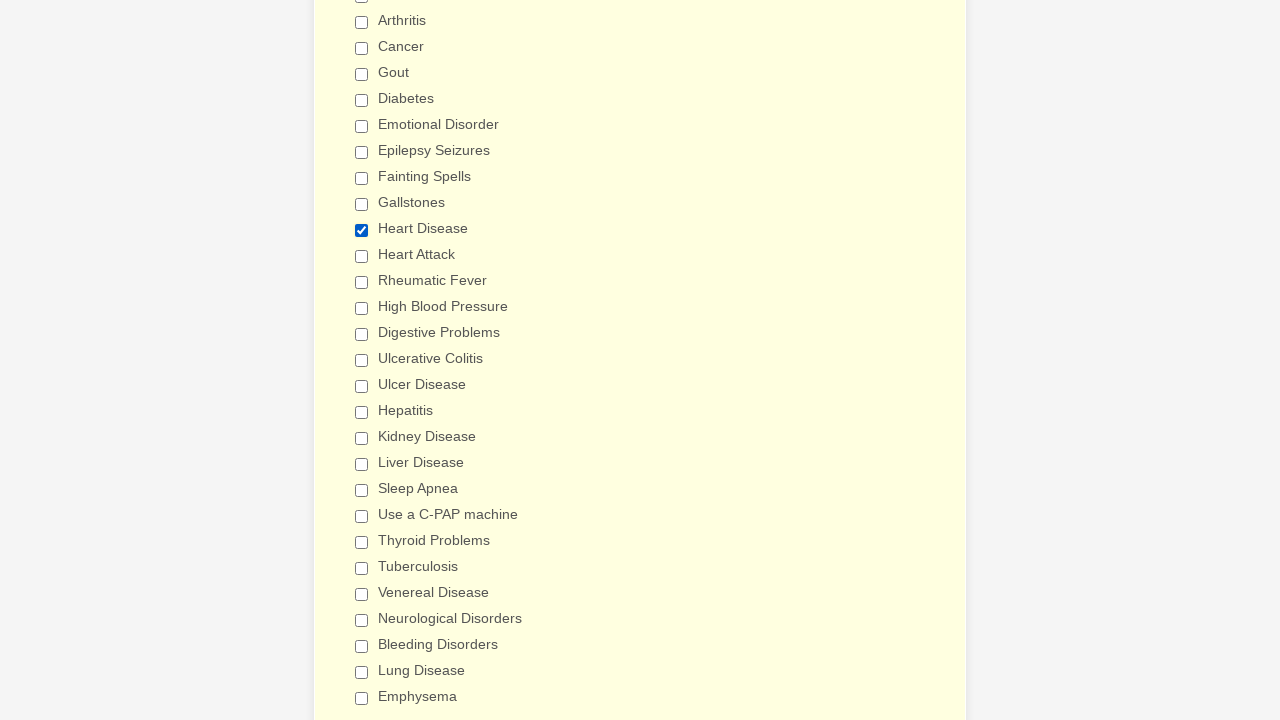

Verified checkbox 'Emphysema' is not selected
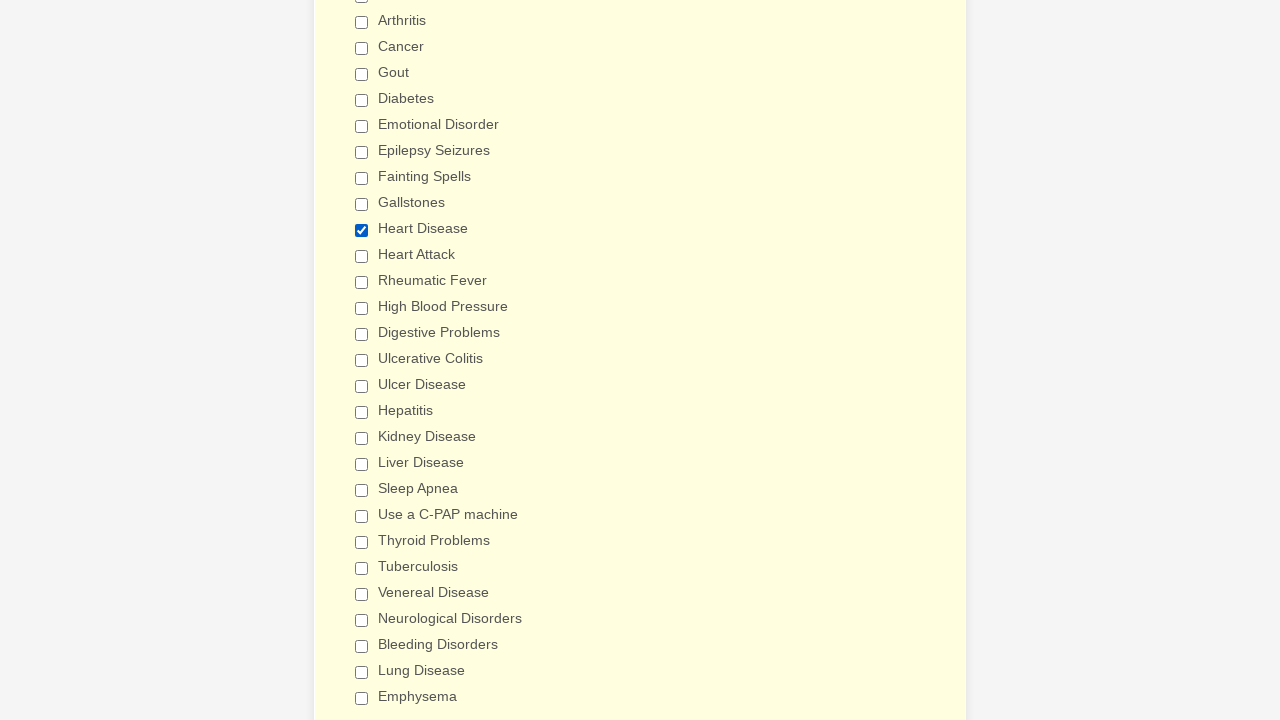

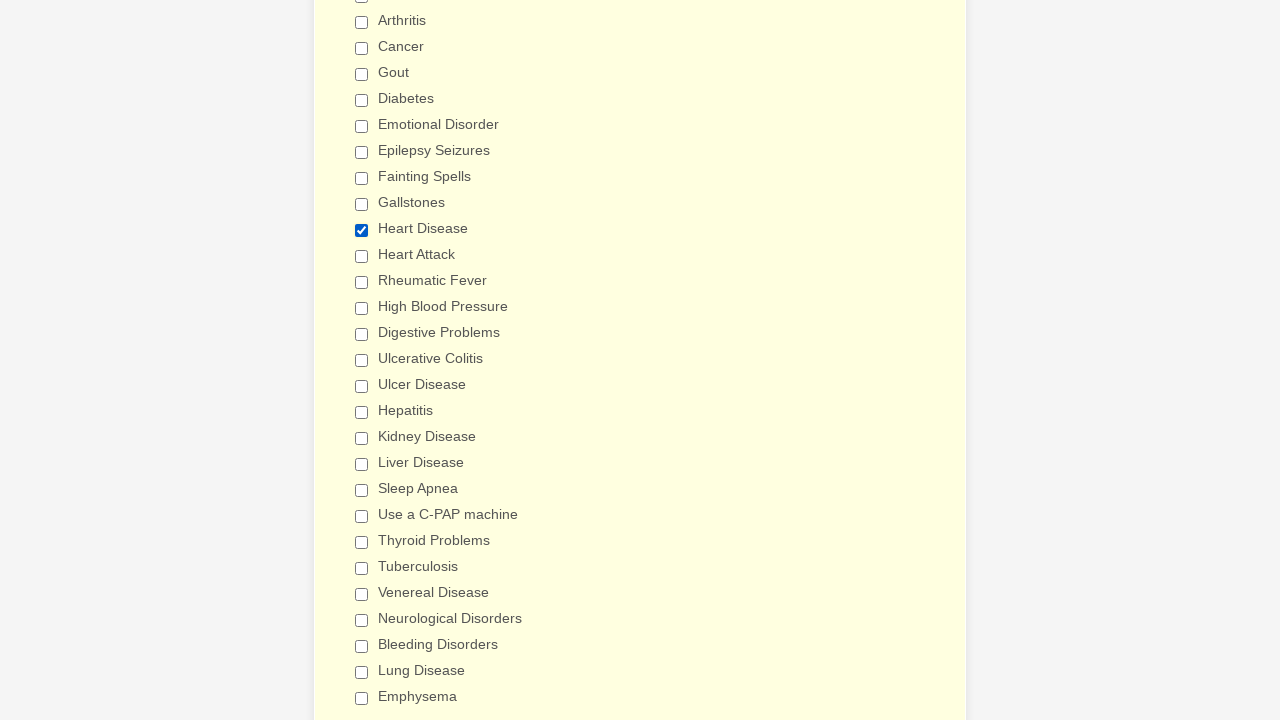